Loads a WordPress blog page multiple times to test page load functionality and browser stability

Starting URL: https://techknowspace.wordpress.com/2019/01/06/best-mobile-phones-of-2018/

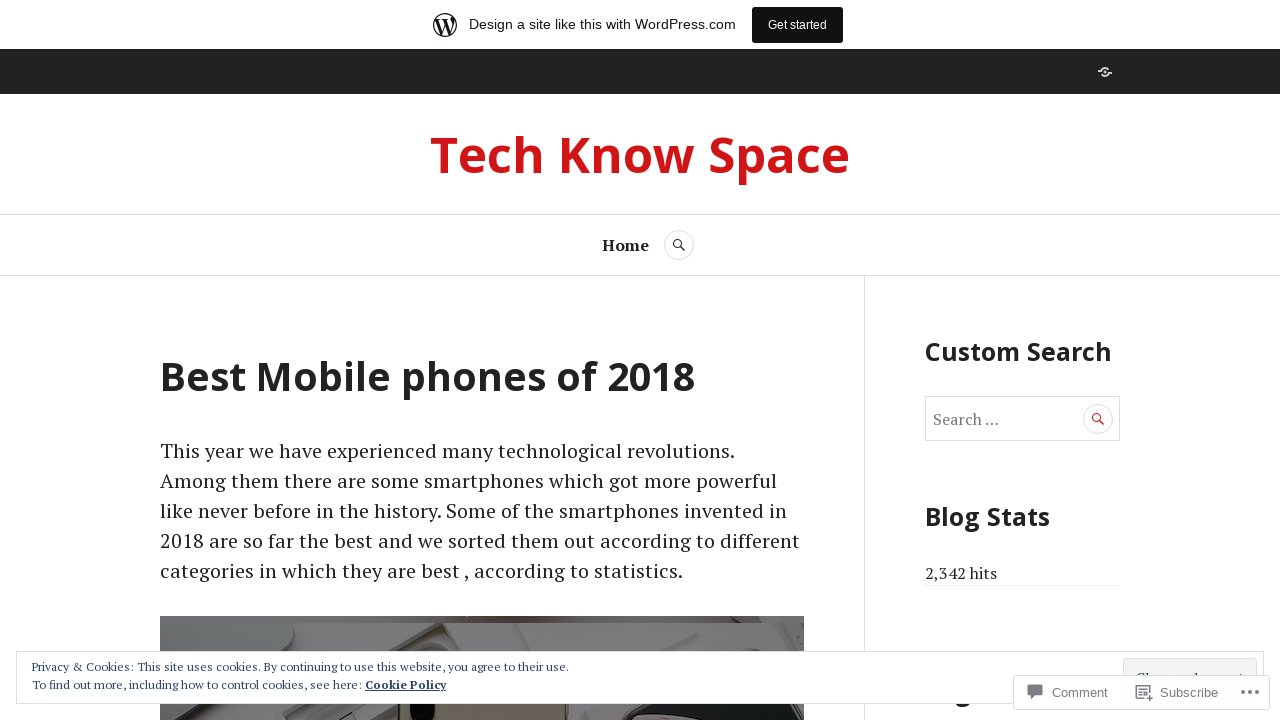

Page load state reached 'domcontentloaded' (iteration 0)
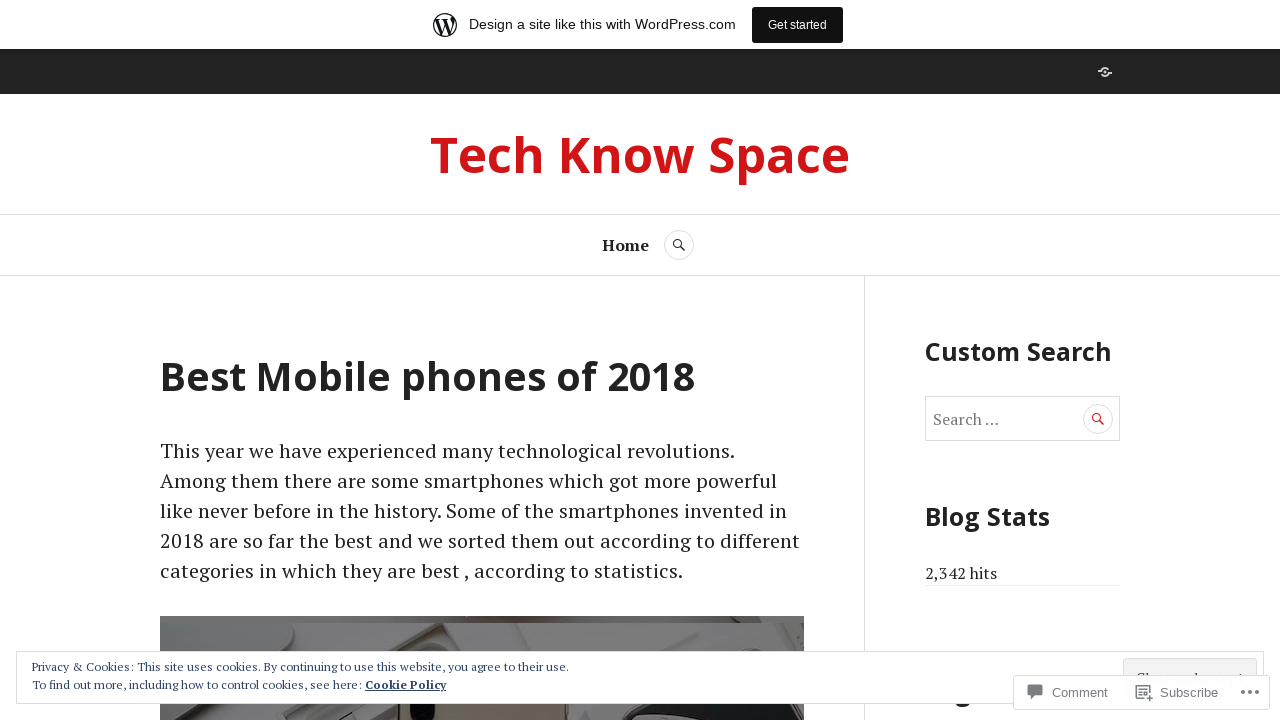

Navigated to WordPress blog page (iteration 1)
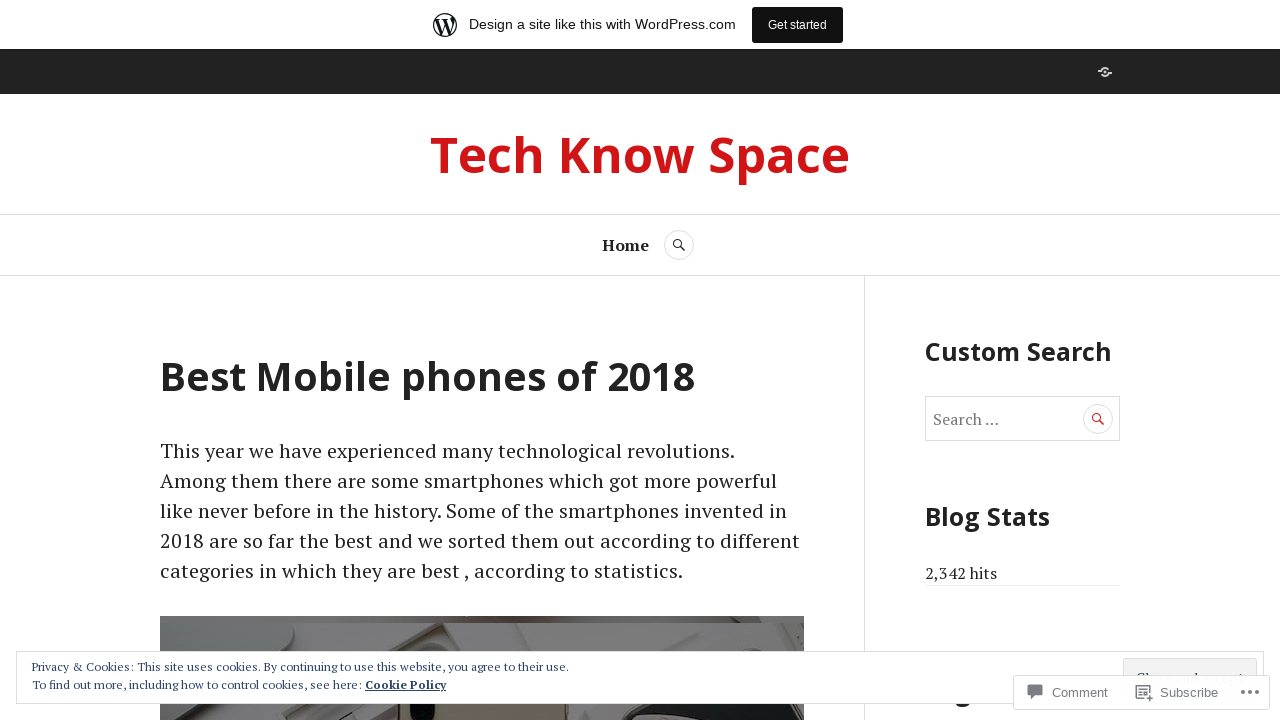

Page load state reached 'domcontentloaded' (iteration 1)
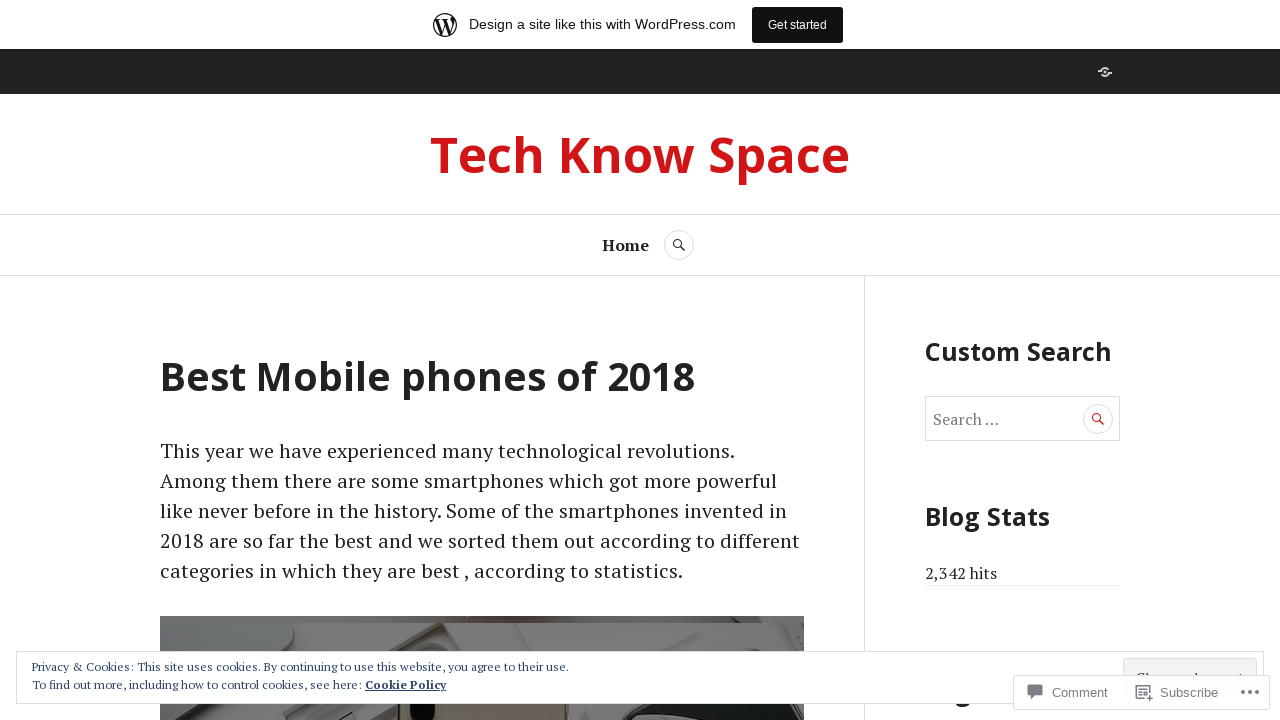

Navigated to WordPress blog page (iteration 2)
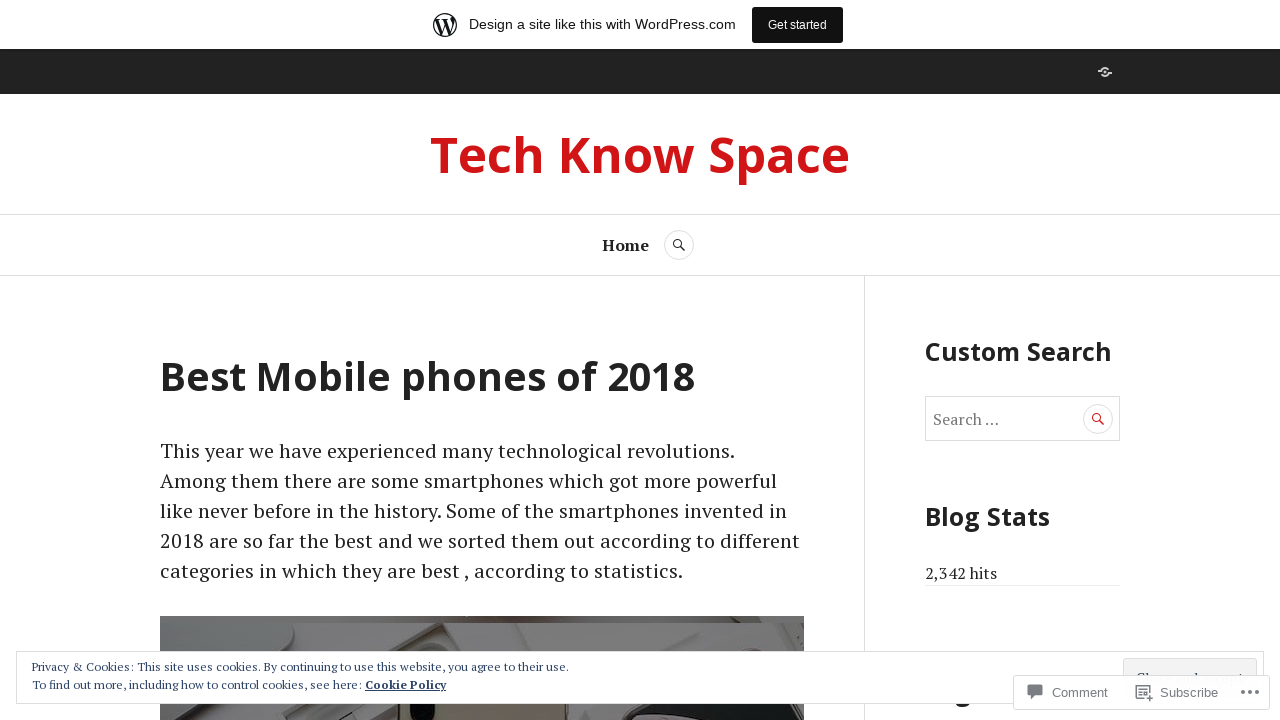

Page load state reached 'domcontentloaded' (iteration 2)
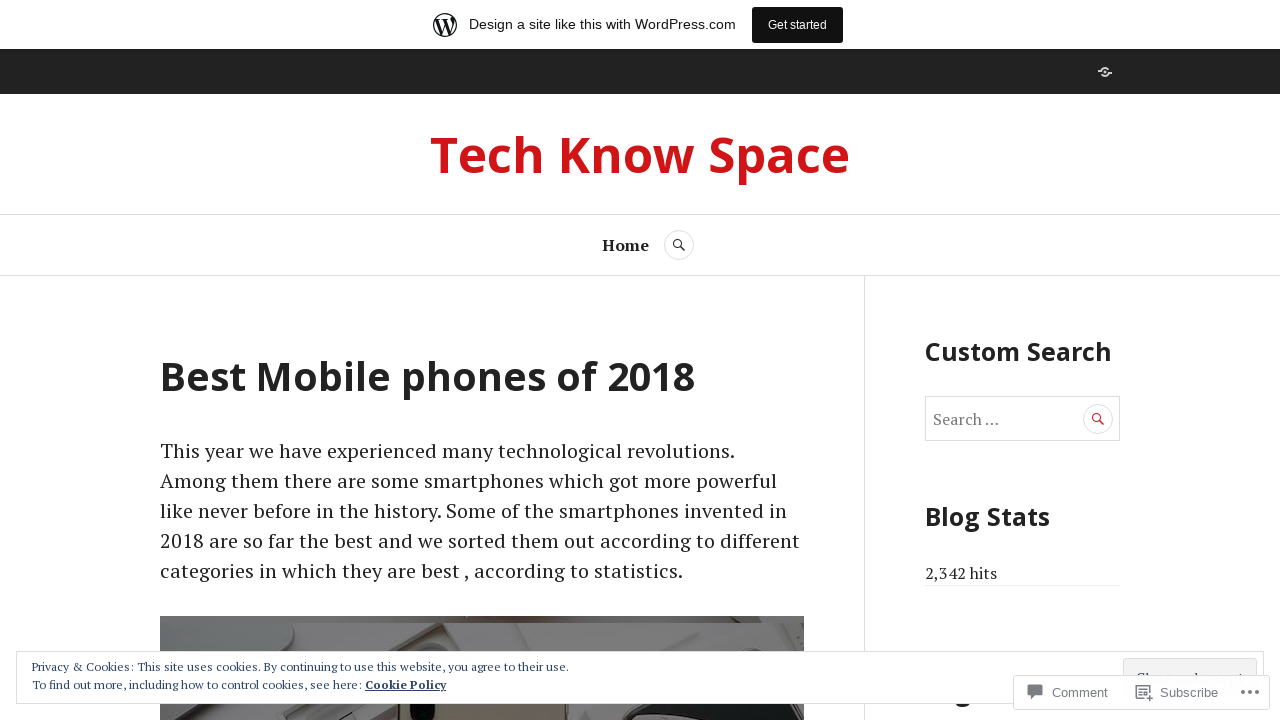

Navigated to WordPress blog page (iteration 3)
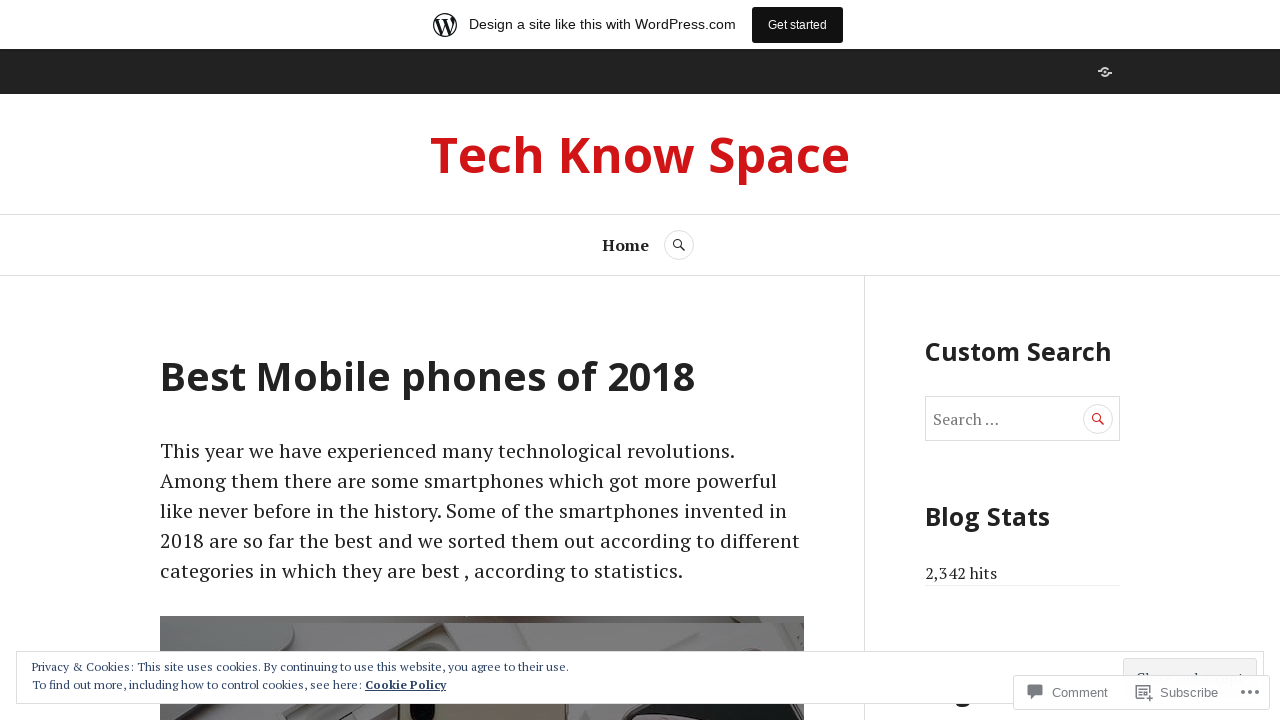

Page load state reached 'domcontentloaded' (iteration 3)
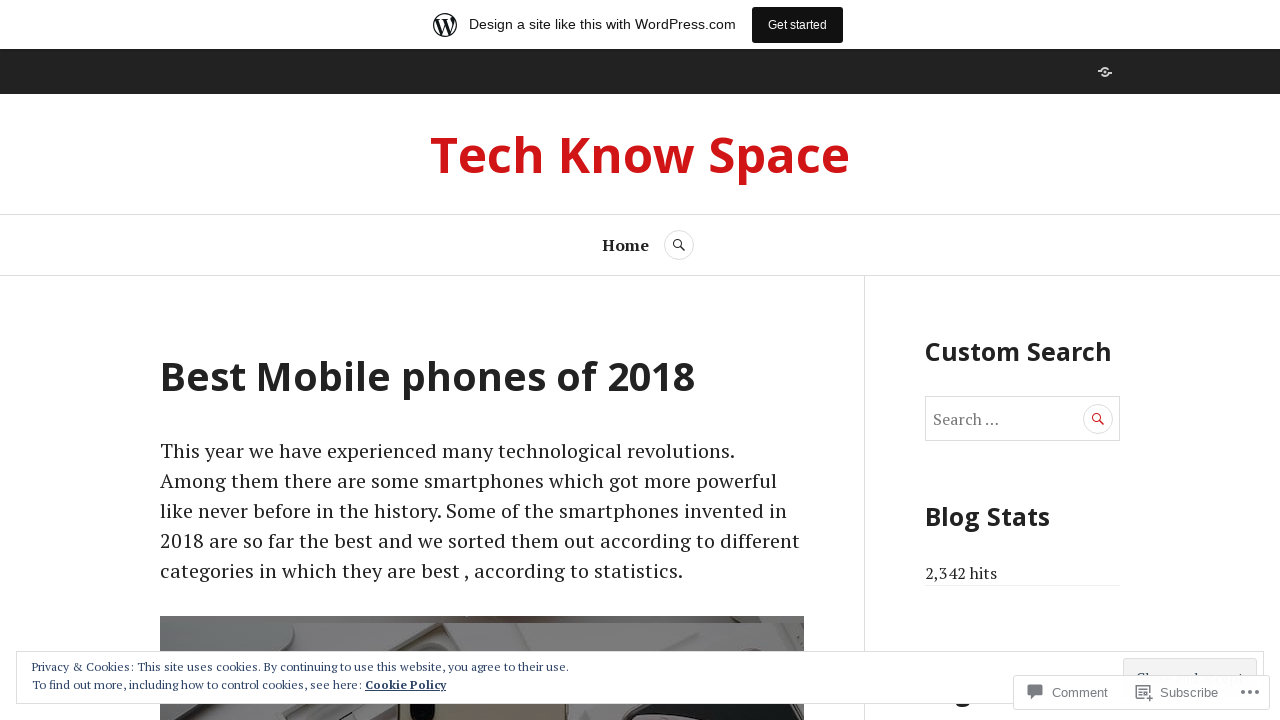

Navigated to WordPress blog page (iteration 4)
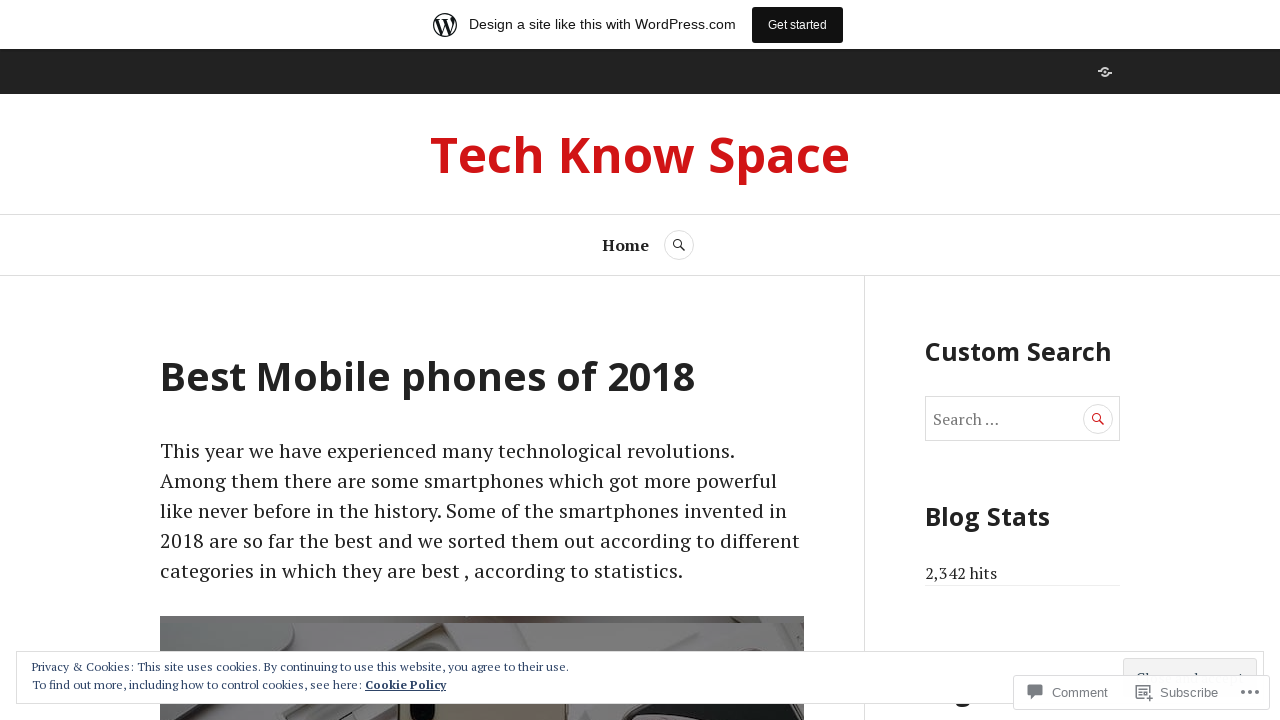

Page load state reached 'domcontentloaded' (iteration 4)
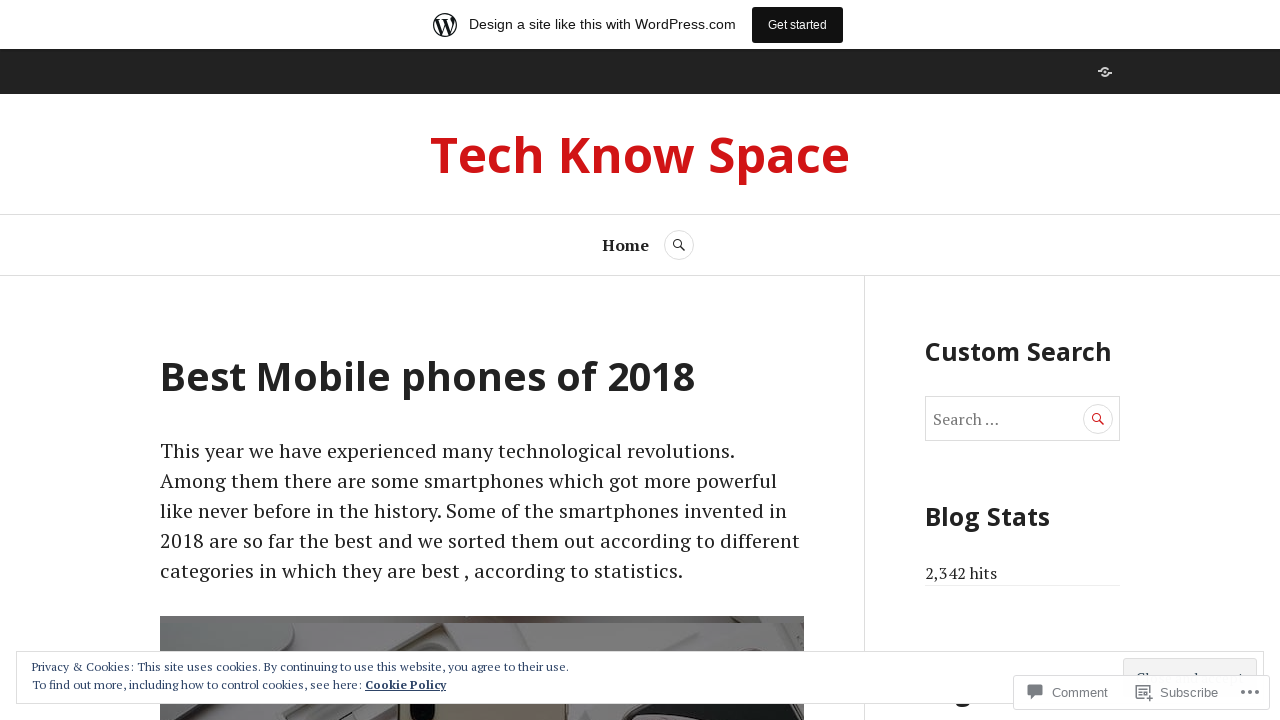

Navigated to WordPress blog page (iteration 5)
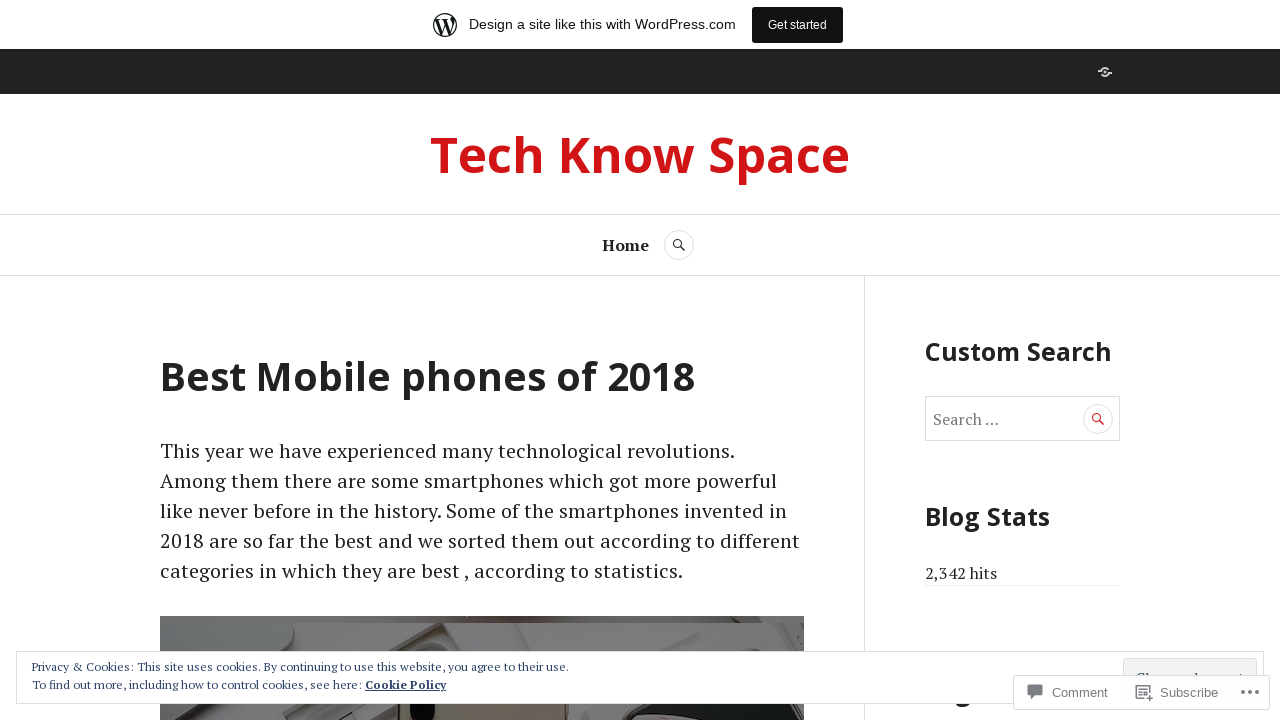

Page load state reached 'domcontentloaded' (iteration 5)
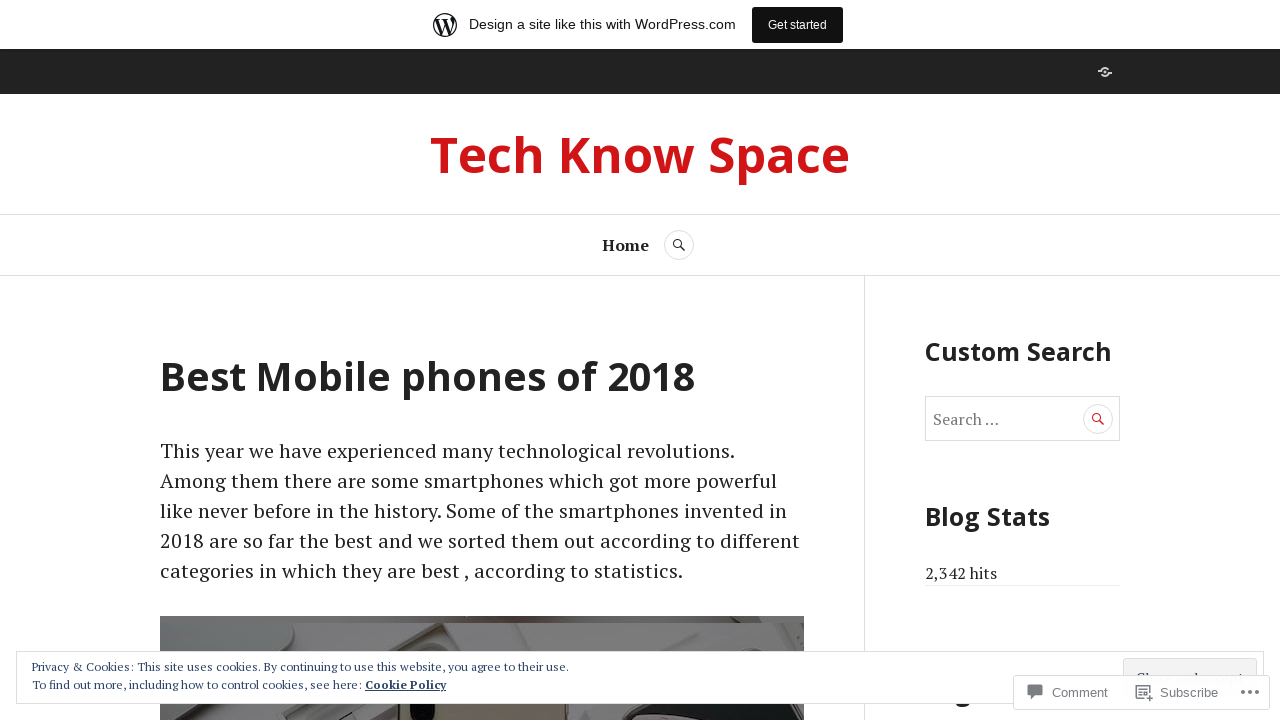

Navigated to WordPress blog page (iteration 6)
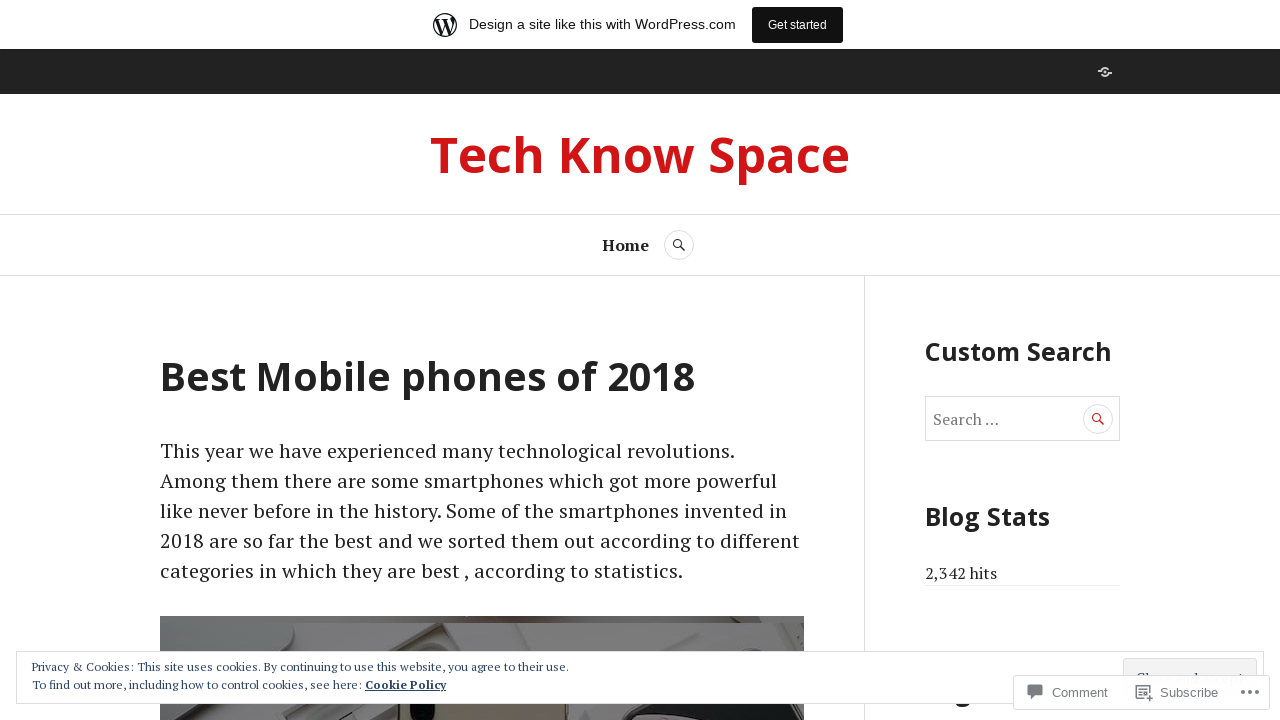

Page load state reached 'domcontentloaded' (iteration 6)
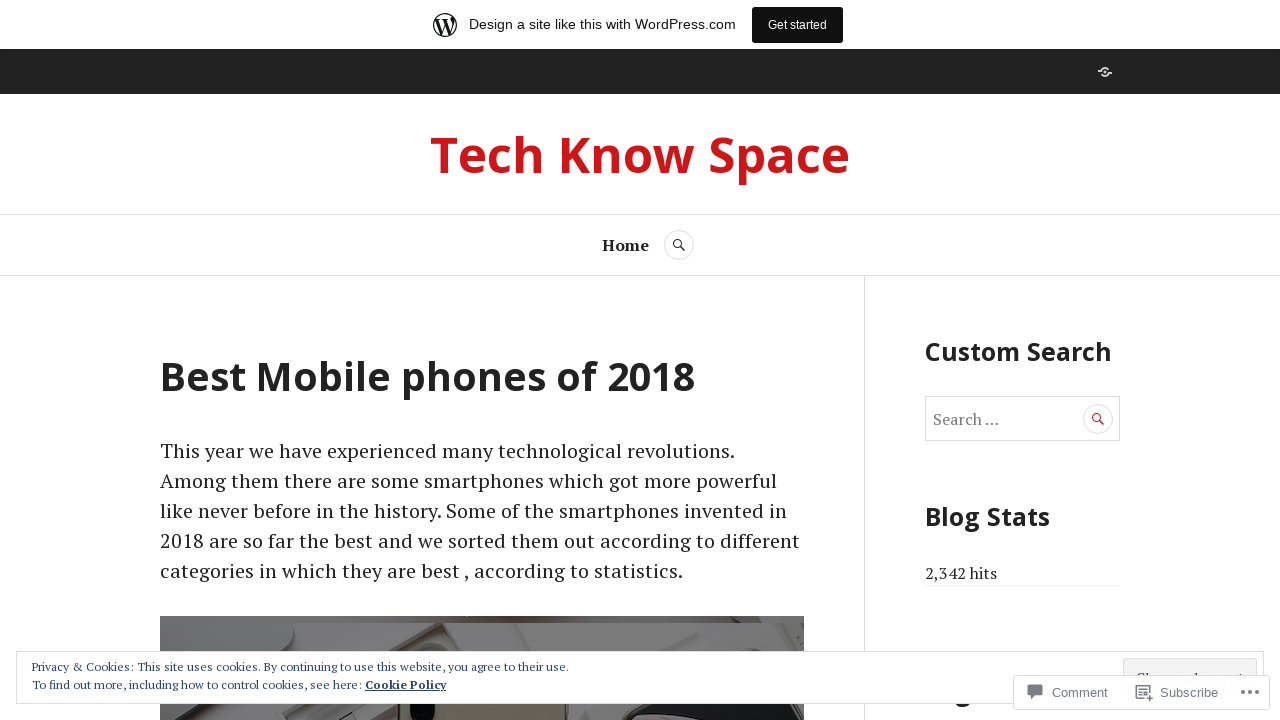

Navigated to WordPress blog page (iteration 7)
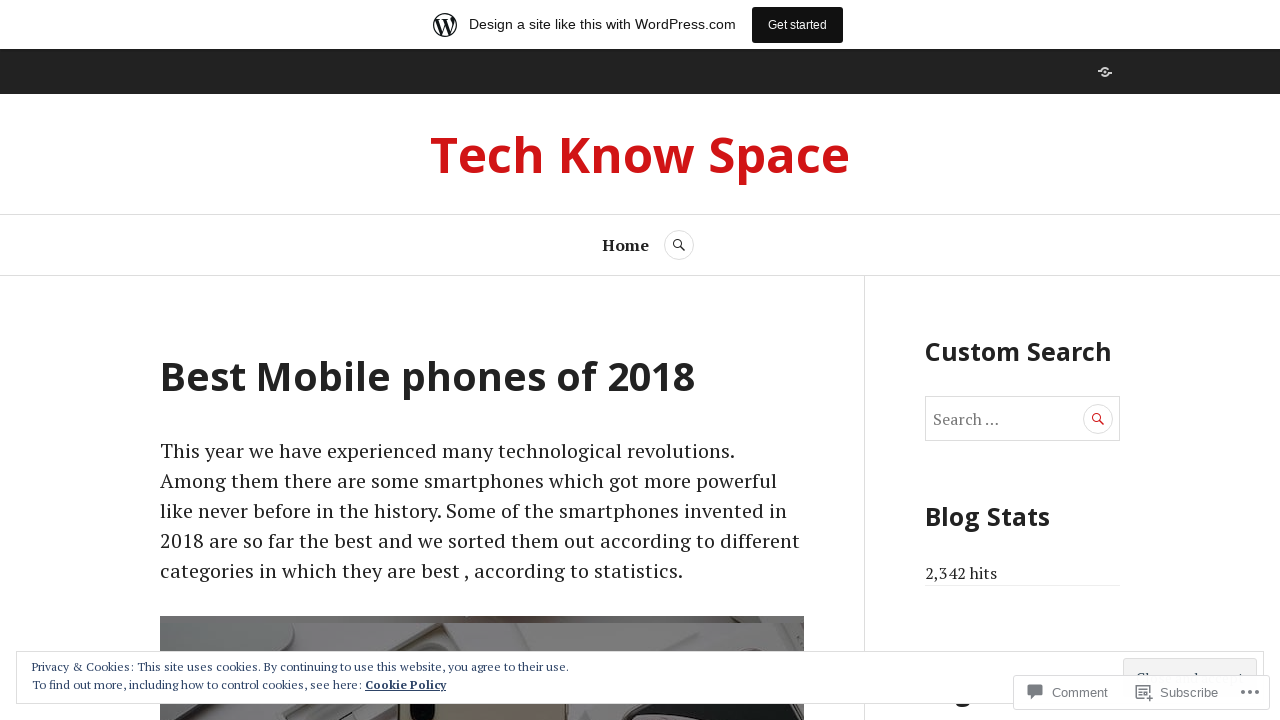

Page load state reached 'domcontentloaded' (iteration 7)
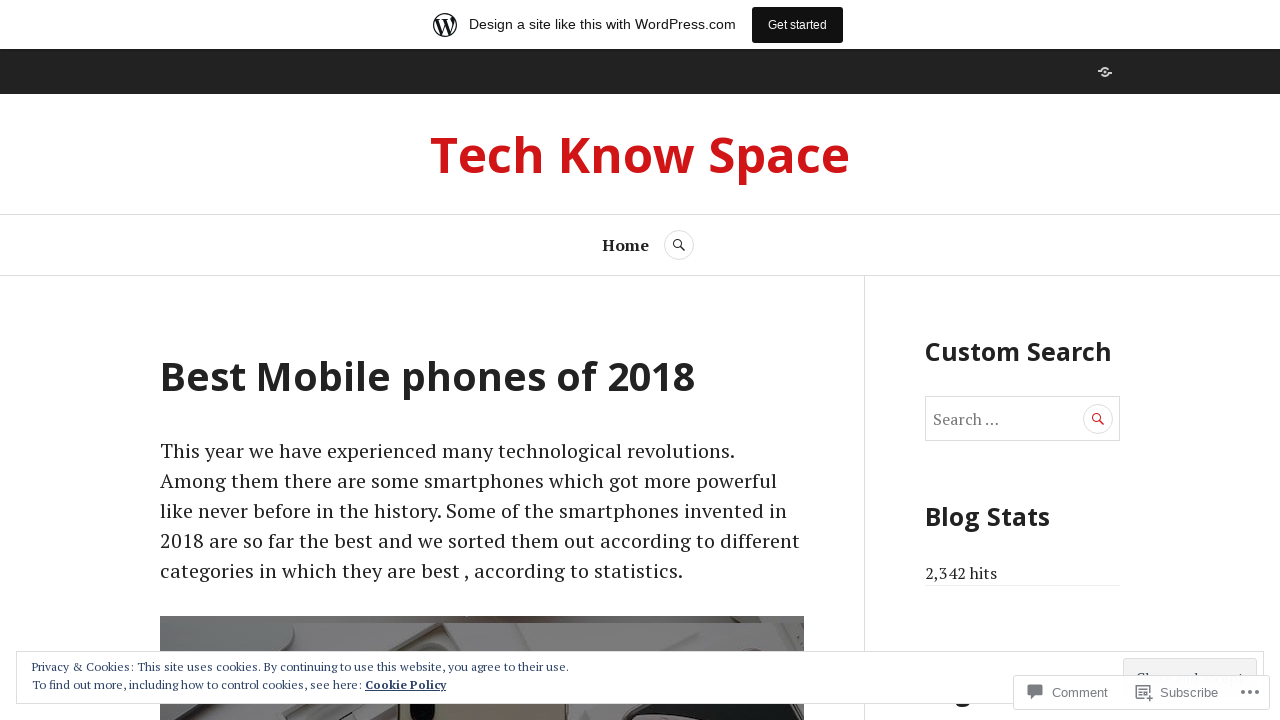

Navigated to WordPress blog page (iteration 8)
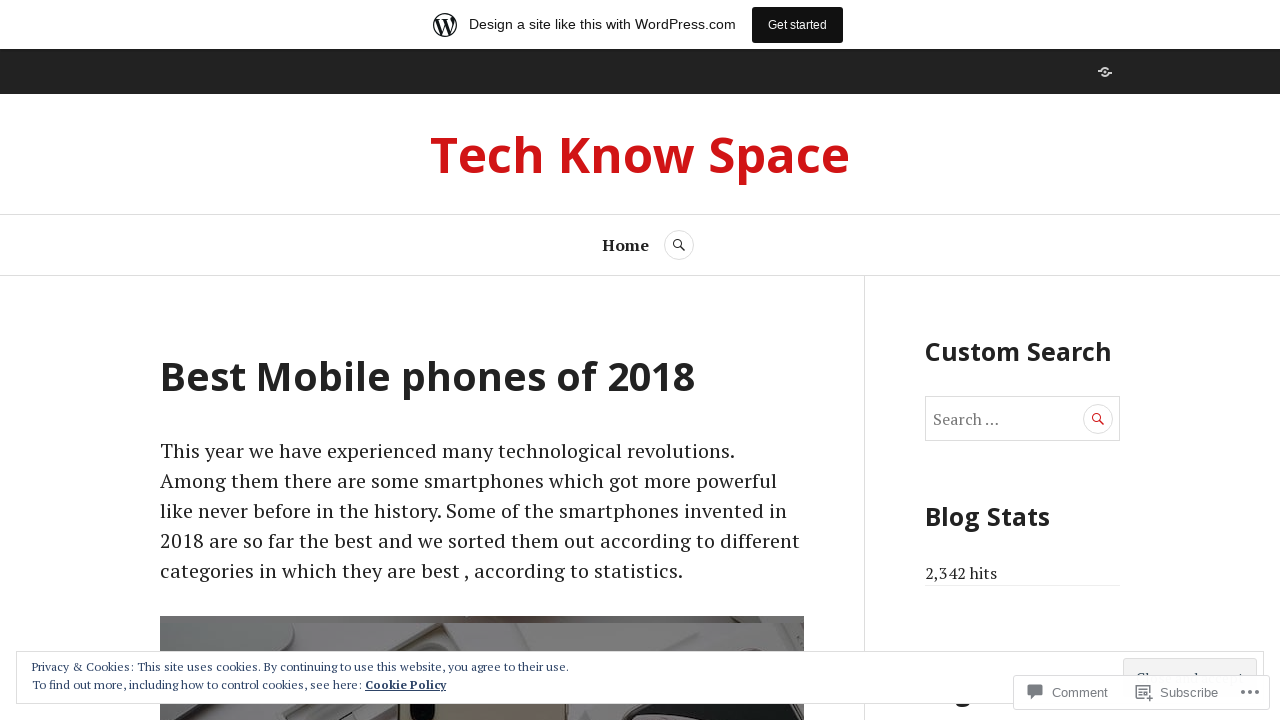

Page load state reached 'domcontentloaded' (iteration 8)
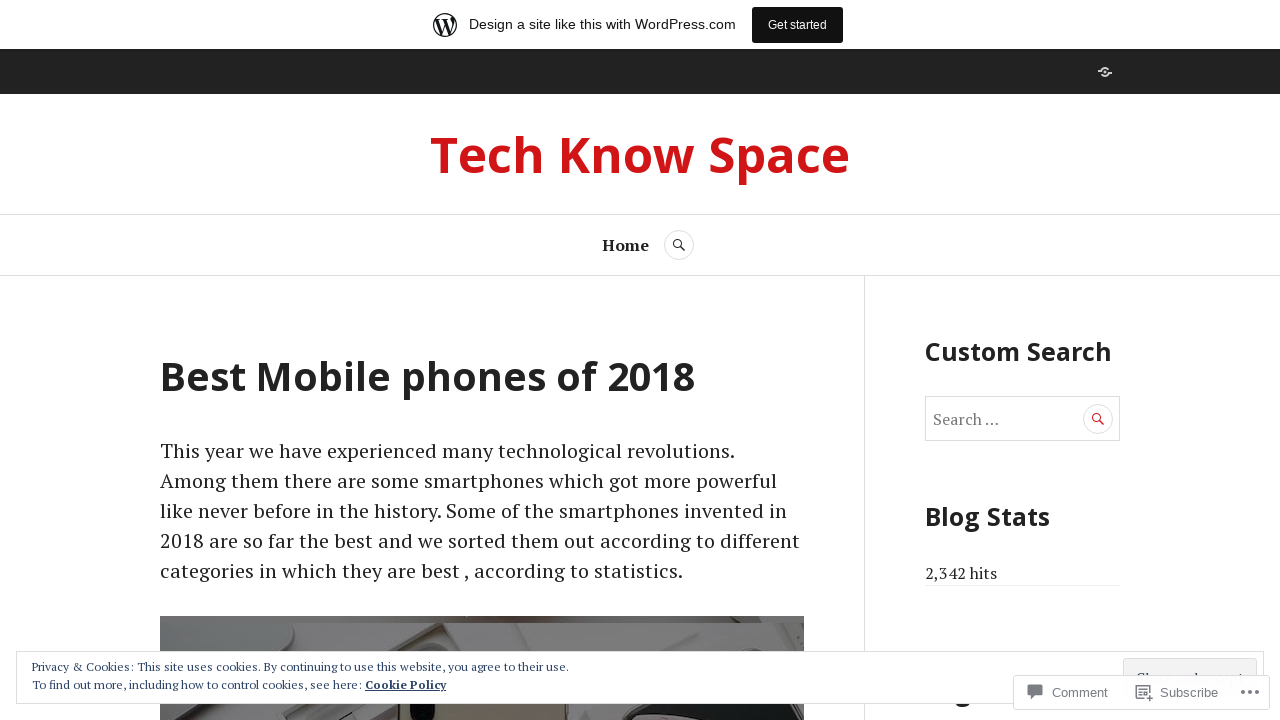

Navigated to WordPress blog page (iteration 9)
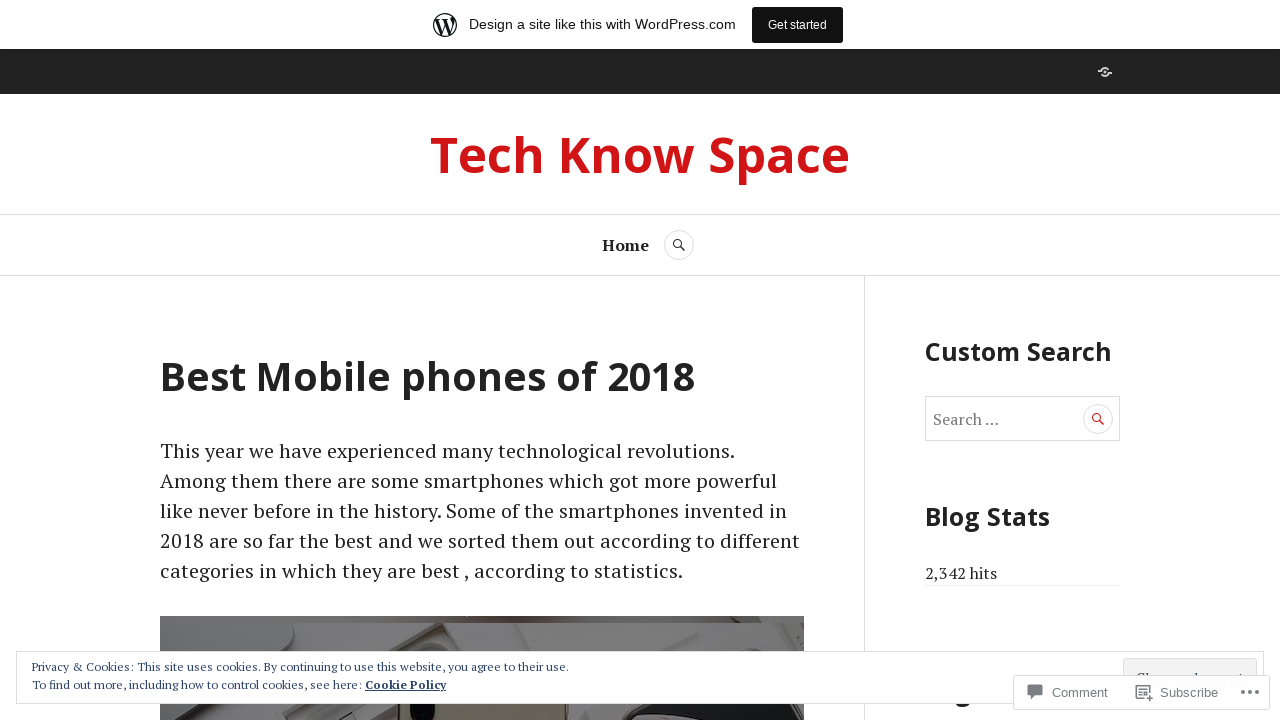

Page load state reached 'domcontentloaded' (iteration 9)
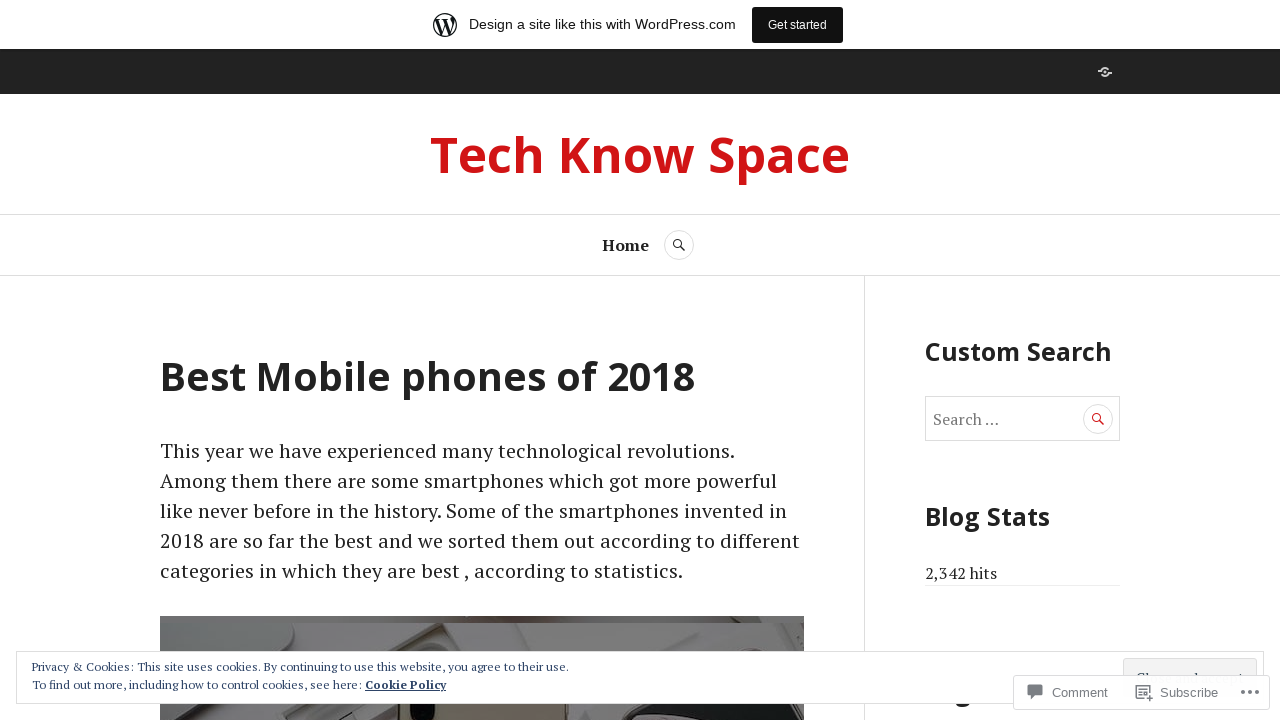

Navigated to WordPress blog page (iteration 10)
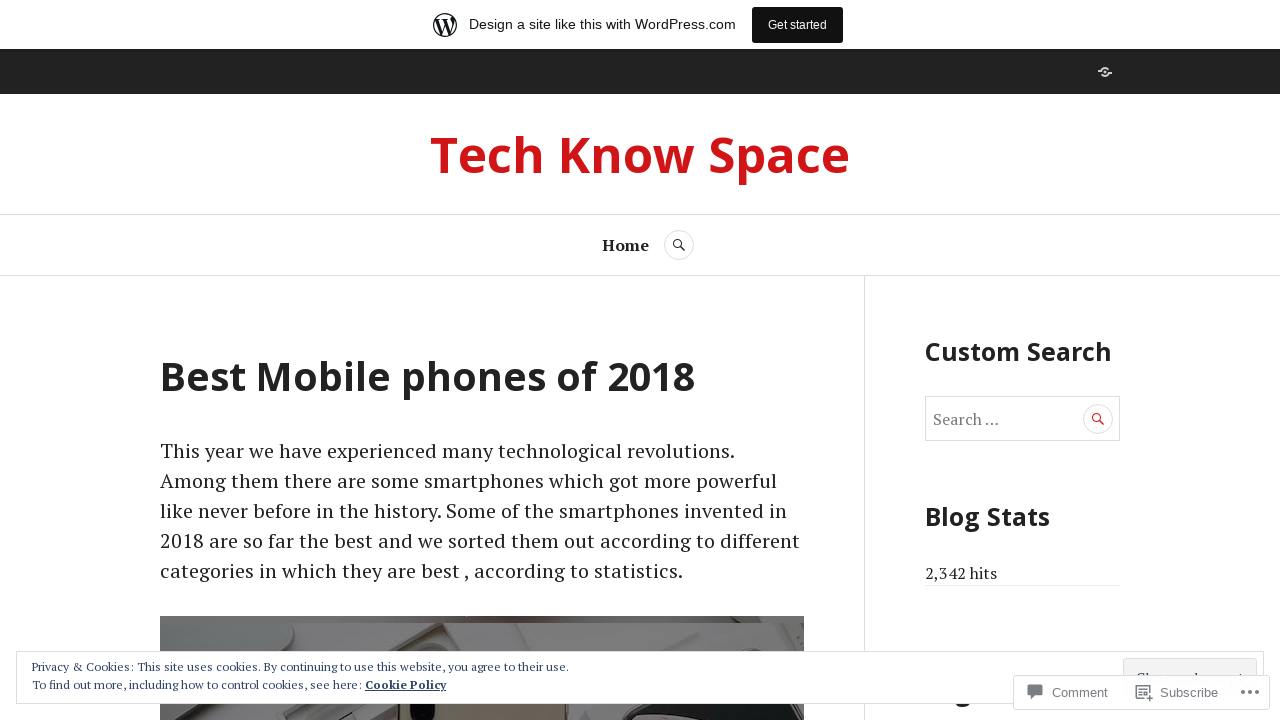

Page load state reached 'domcontentloaded' (iteration 10)
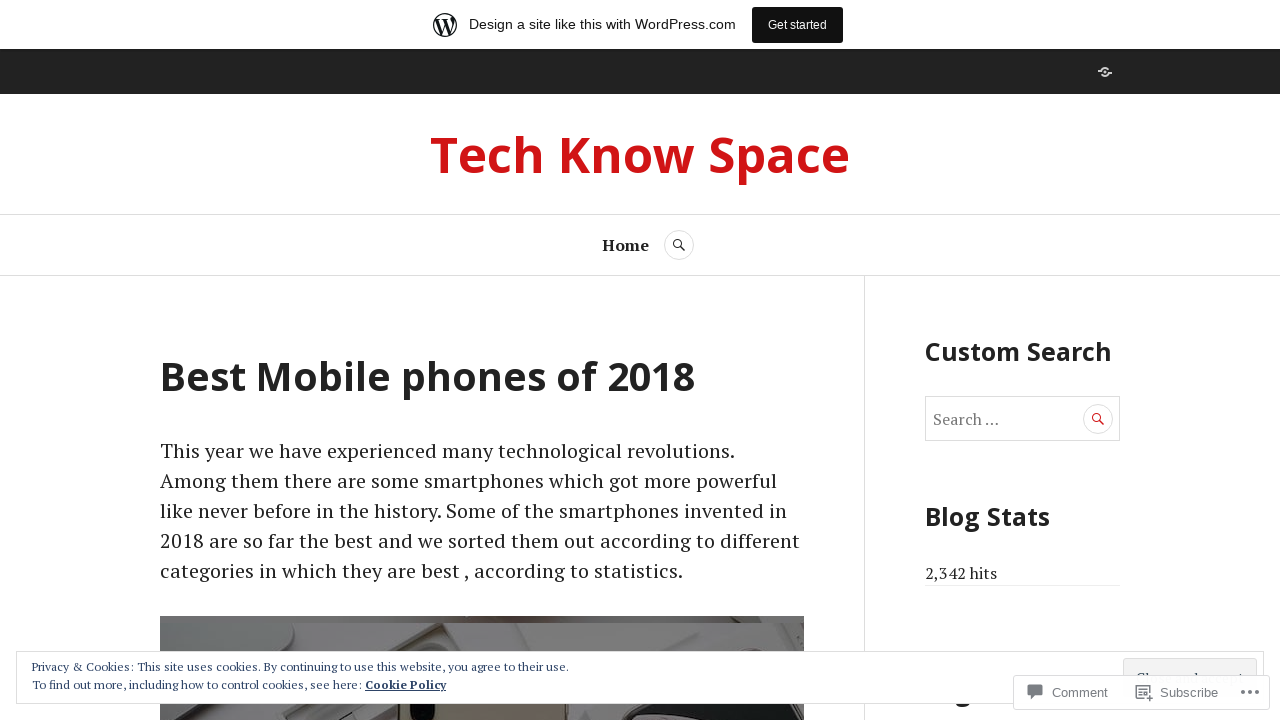

Navigated to WordPress blog page (iteration 11)
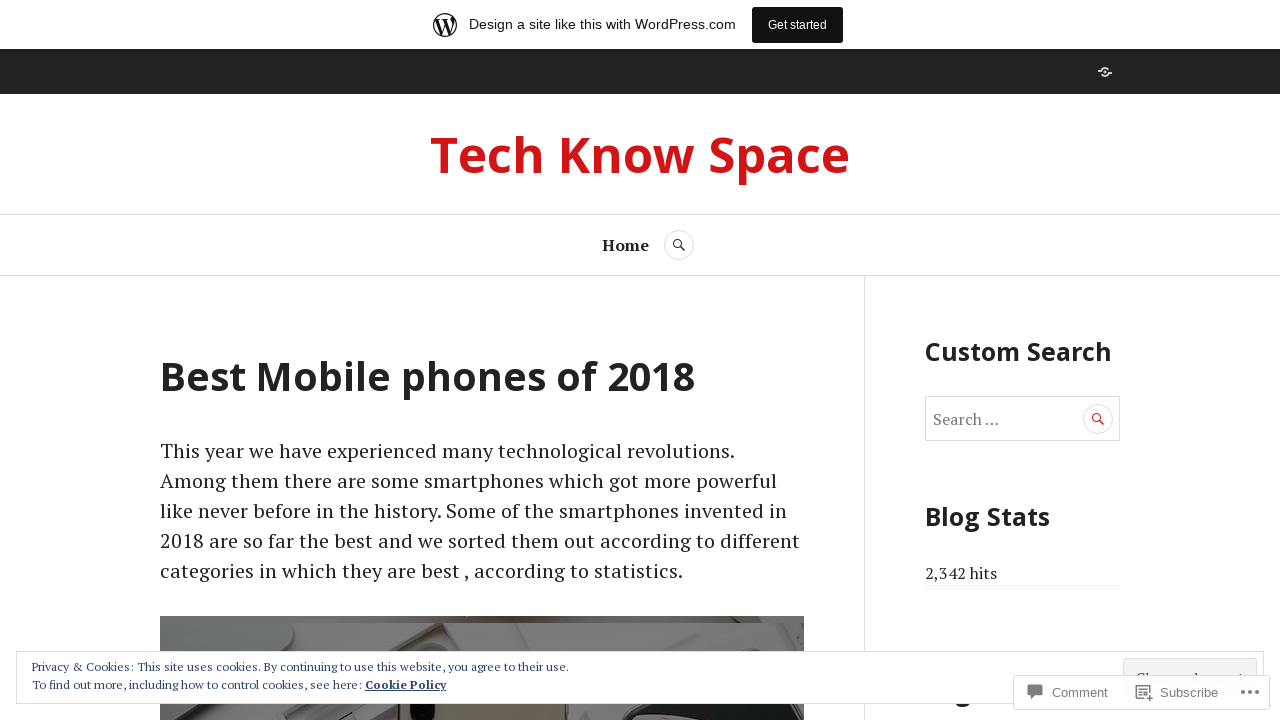

Page load state reached 'domcontentloaded' (iteration 11)
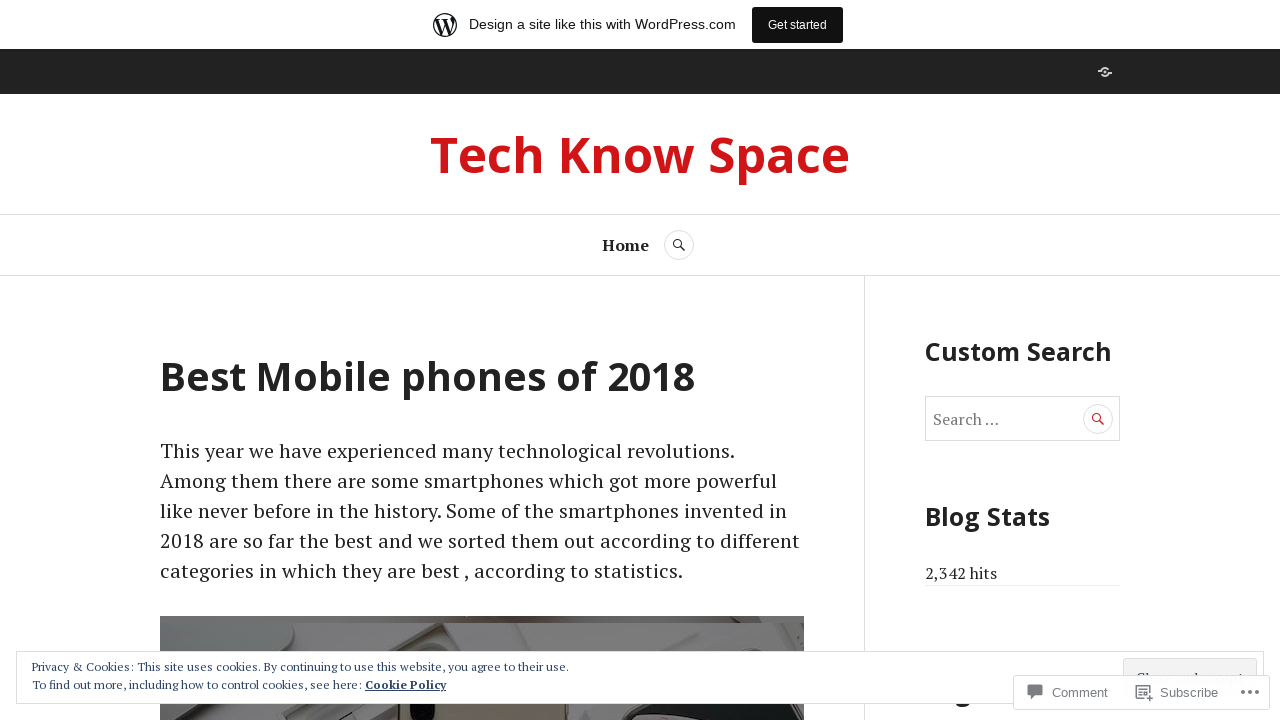

Navigated to WordPress blog page (iteration 12)
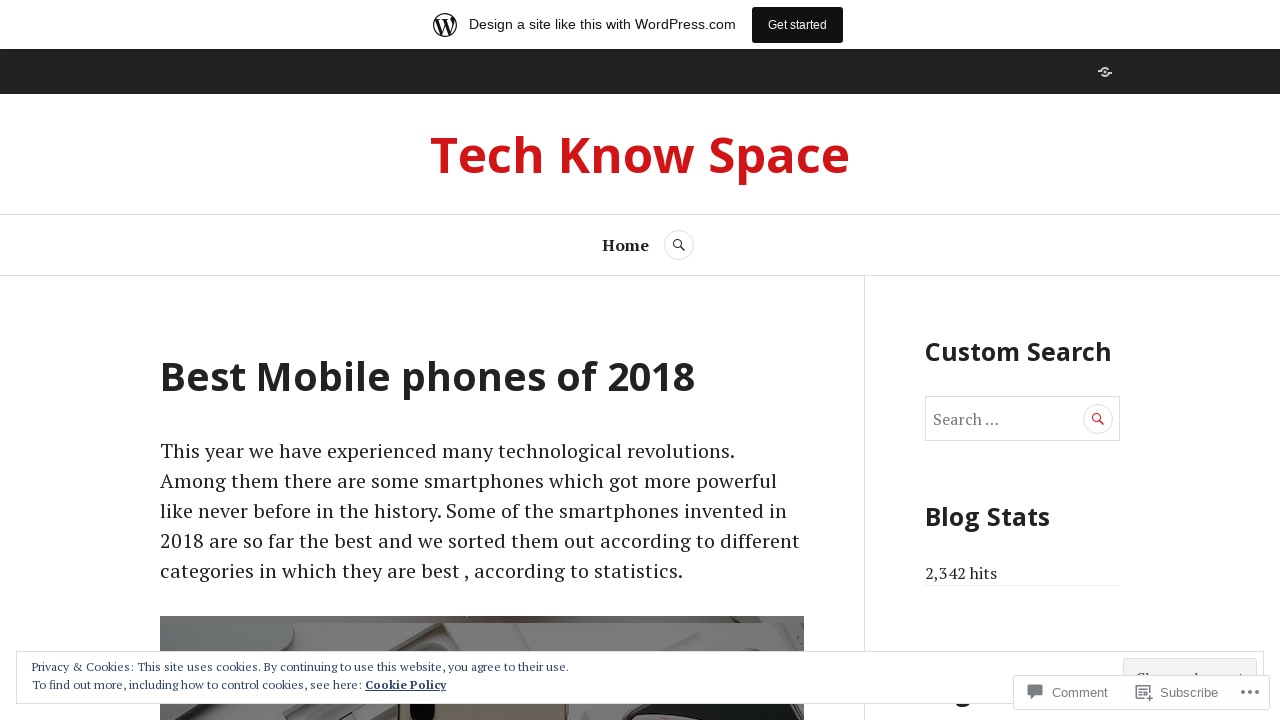

Page load state reached 'domcontentloaded' (iteration 12)
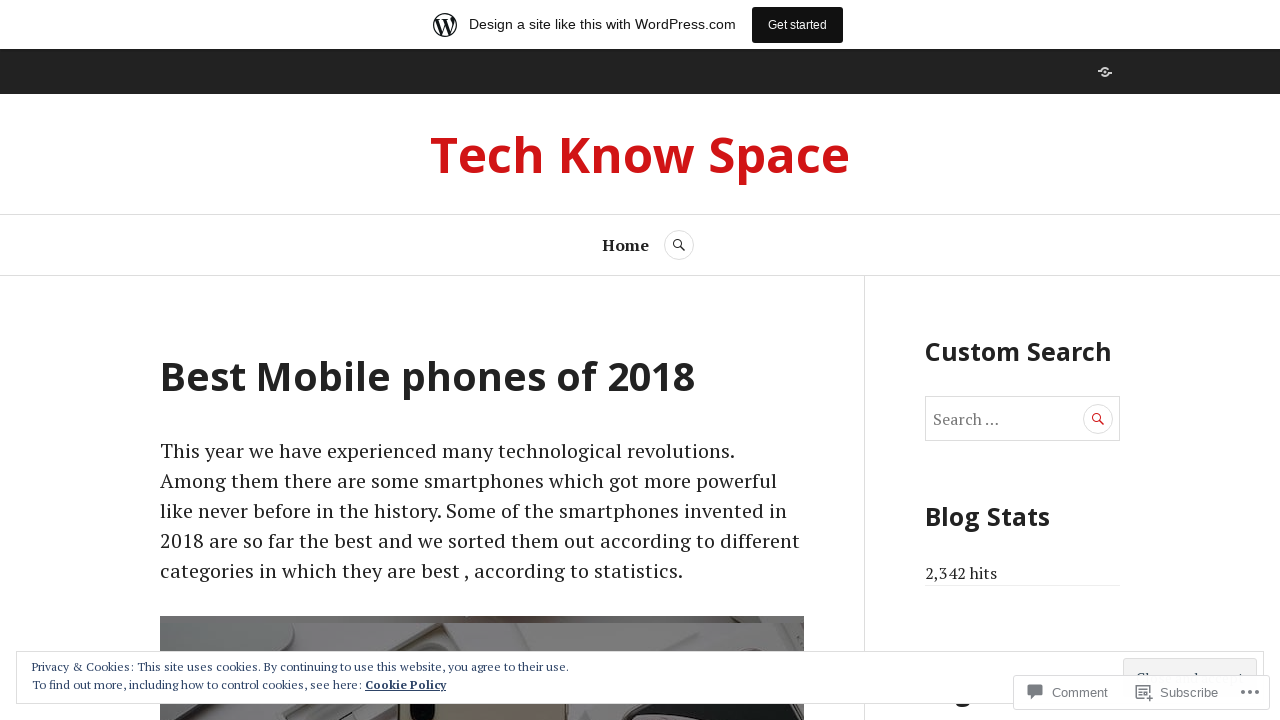

Navigated to WordPress blog page (iteration 13)
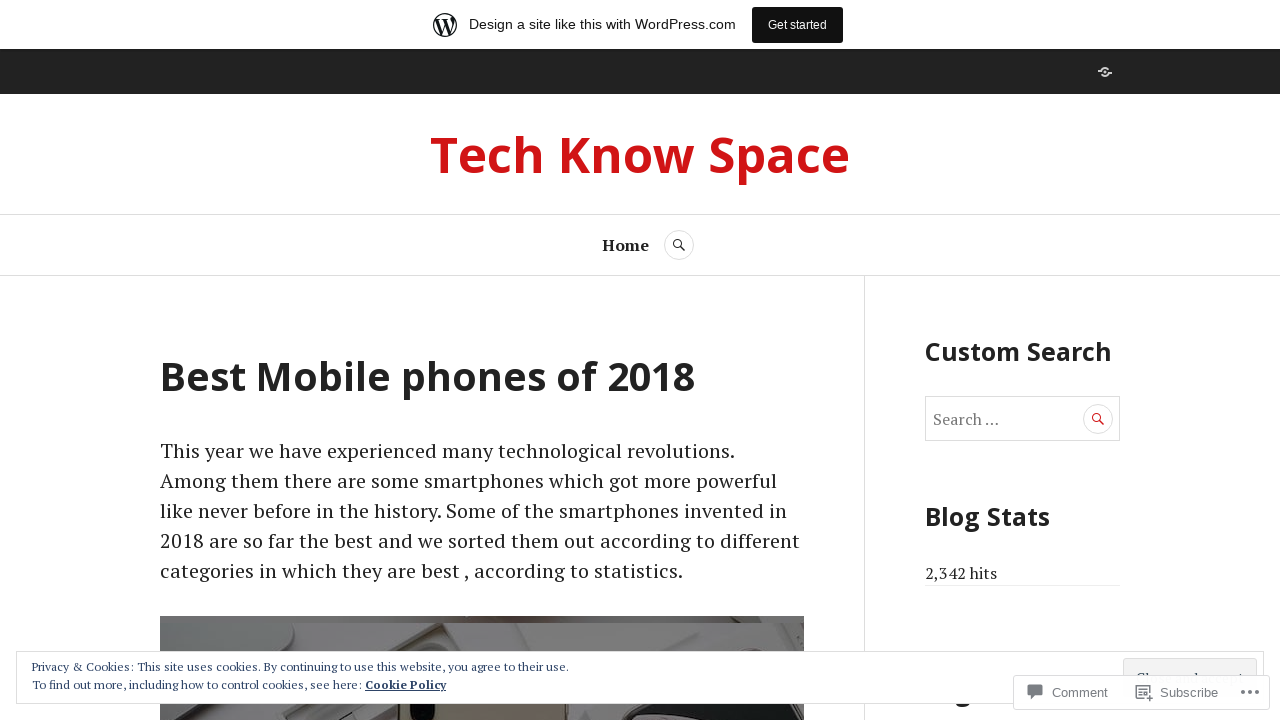

Page load state reached 'domcontentloaded' (iteration 13)
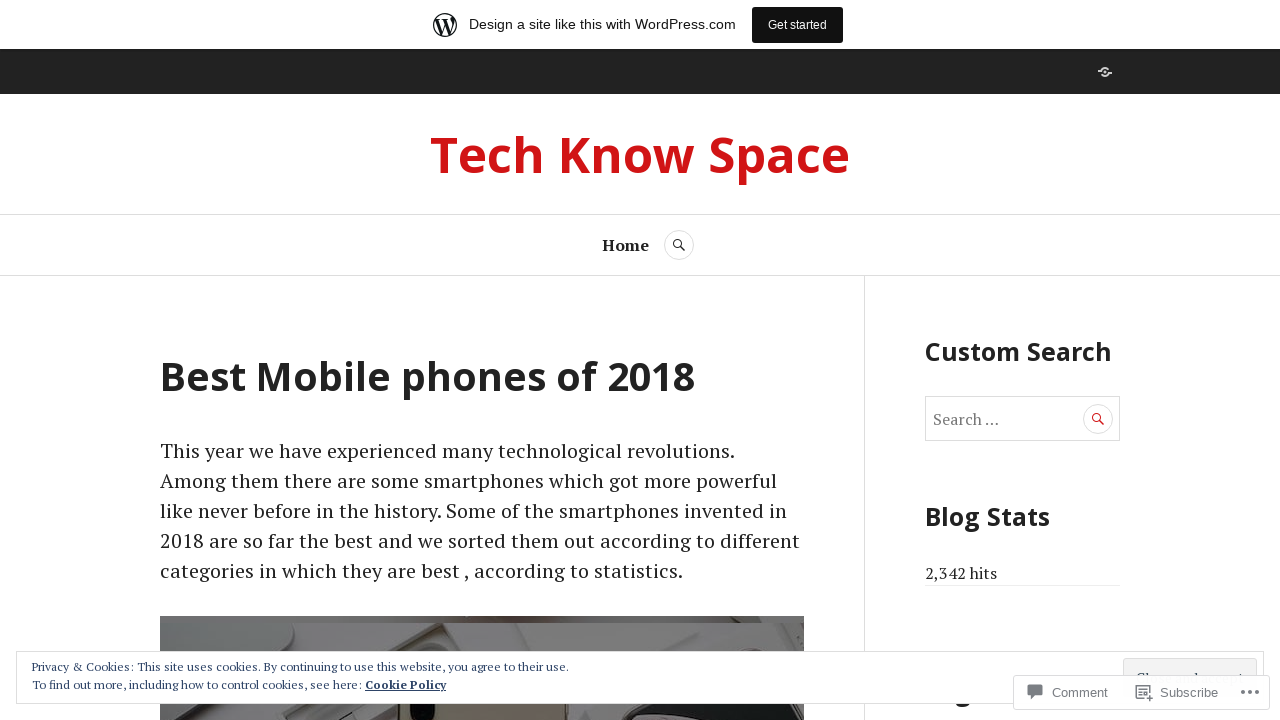

Navigated to WordPress blog page (iteration 14)
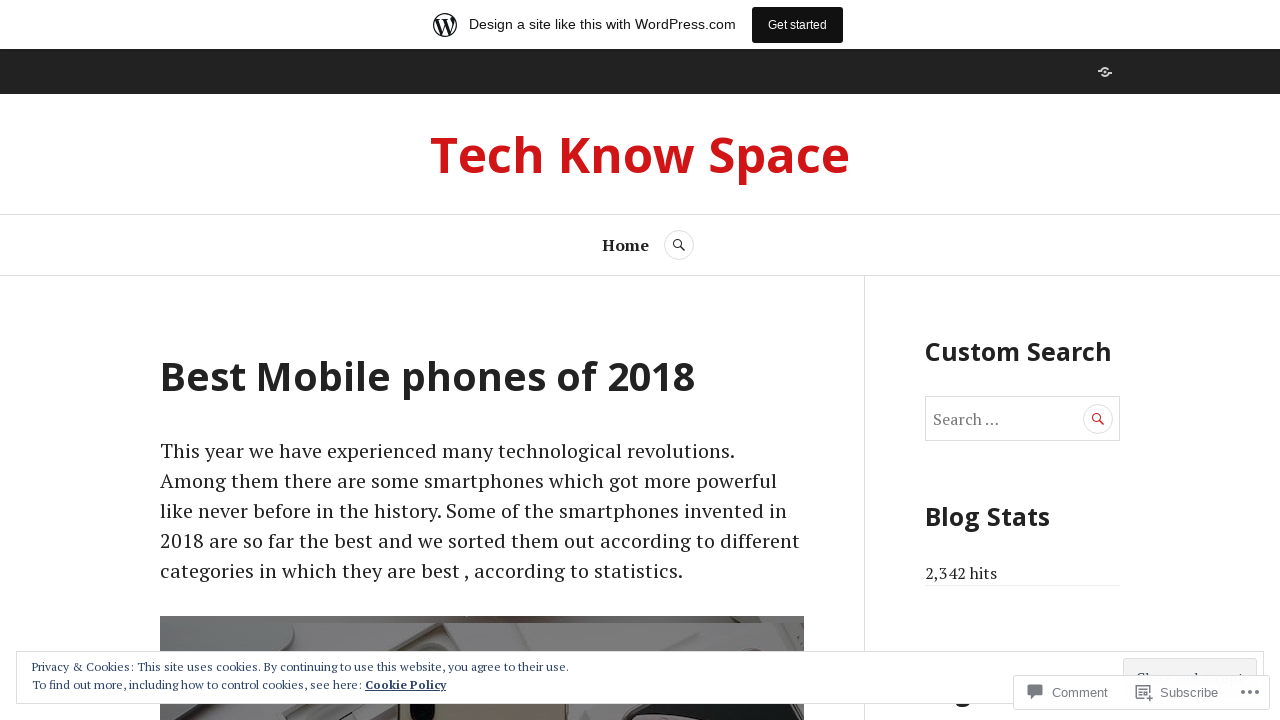

Page load state reached 'domcontentloaded' (iteration 14)
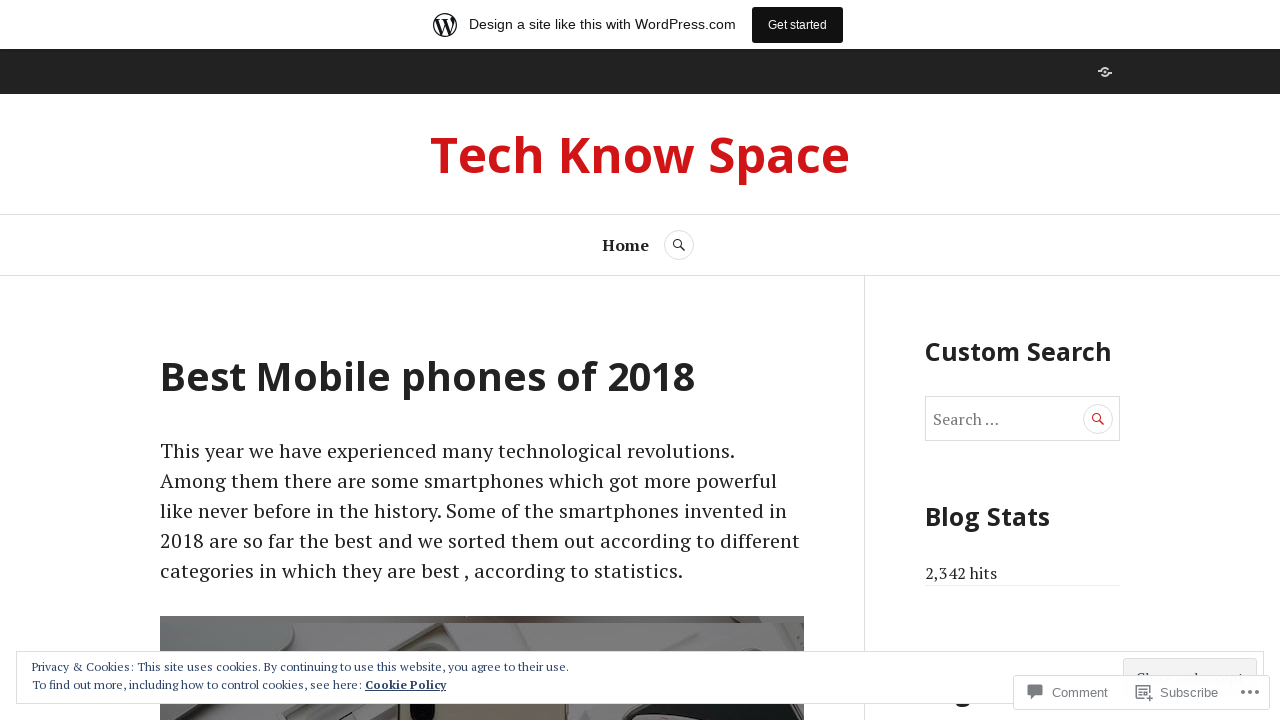

Navigated to WordPress blog page (iteration 15)
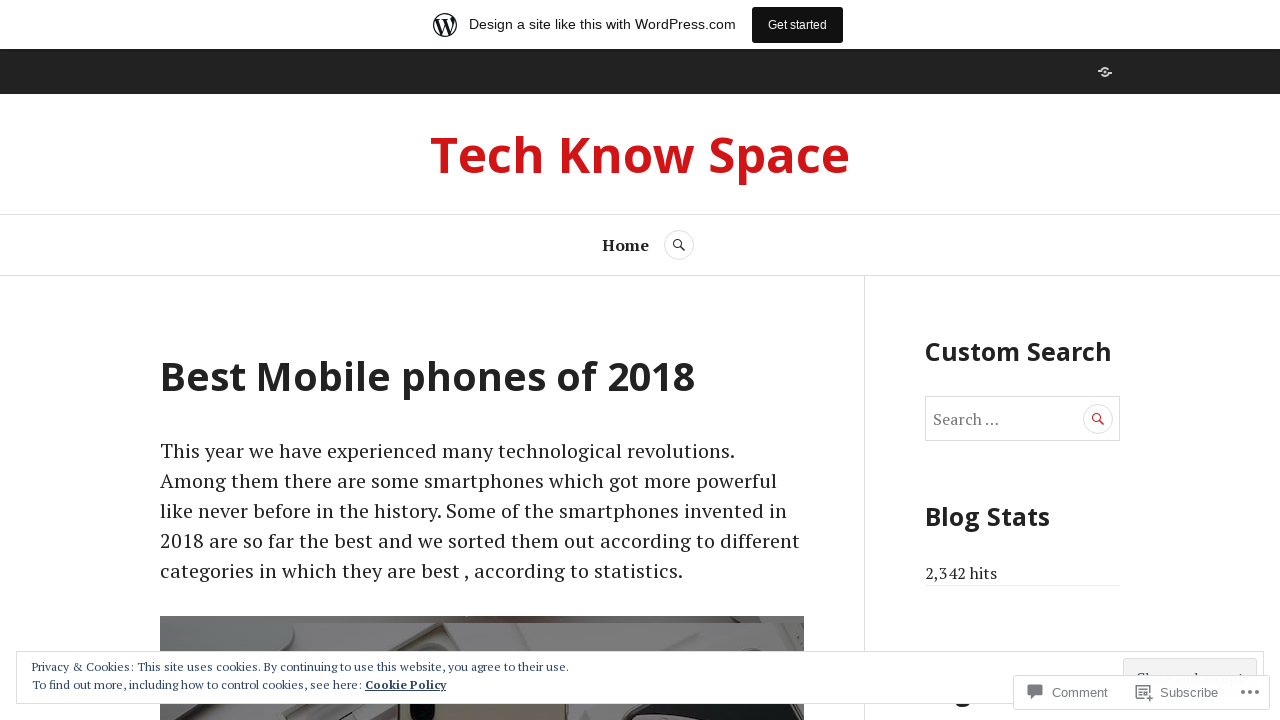

Page load state reached 'domcontentloaded' (iteration 15)
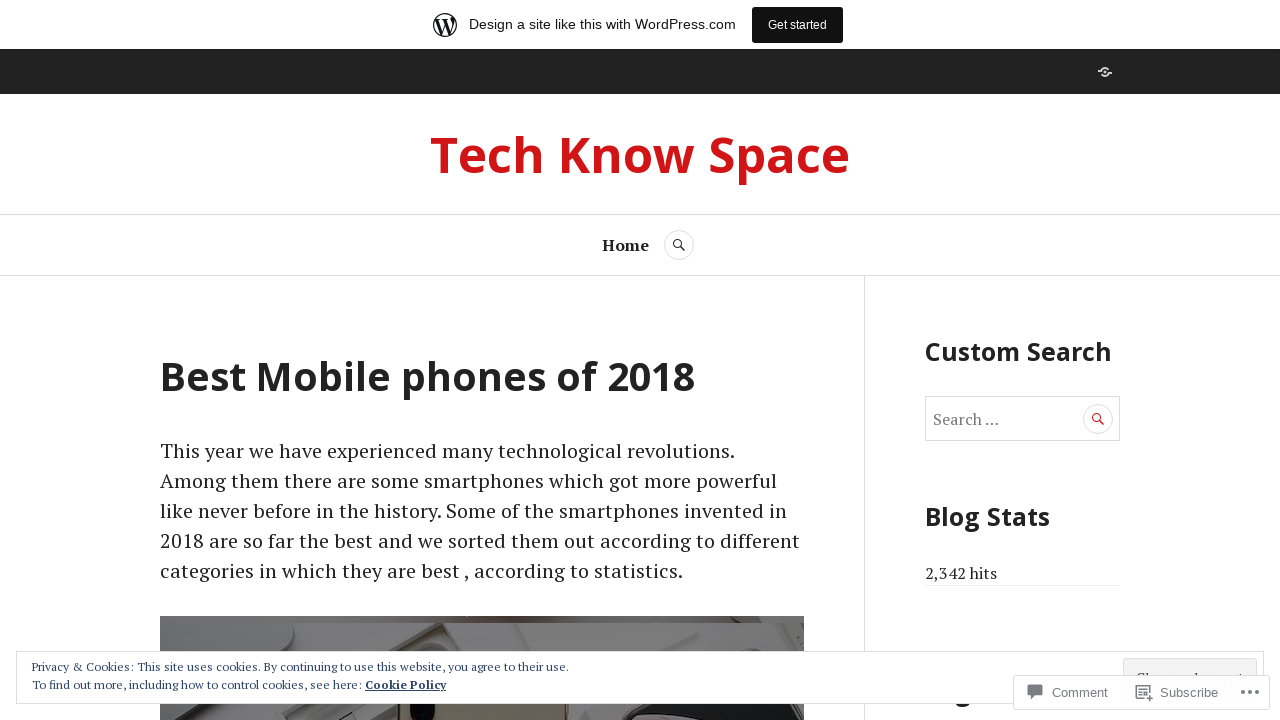

Navigated to WordPress blog page (iteration 16)
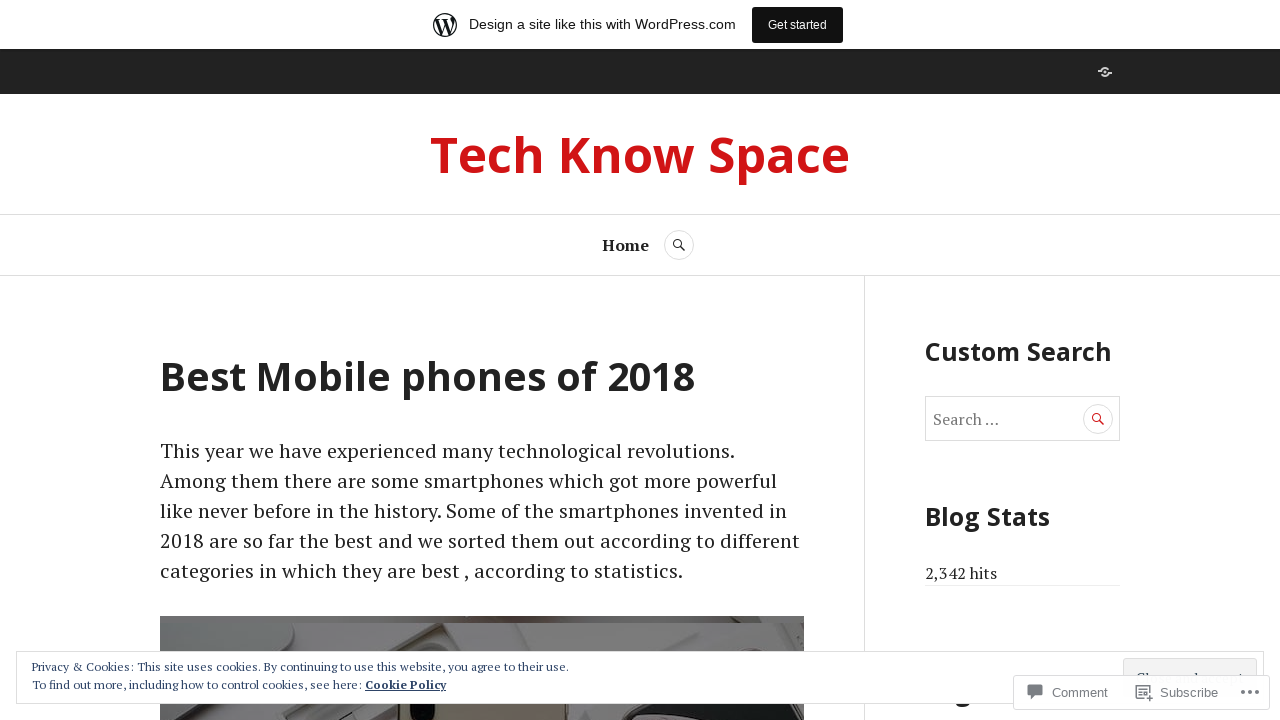

Page load state reached 'domcontentloaded' (iteration 16)
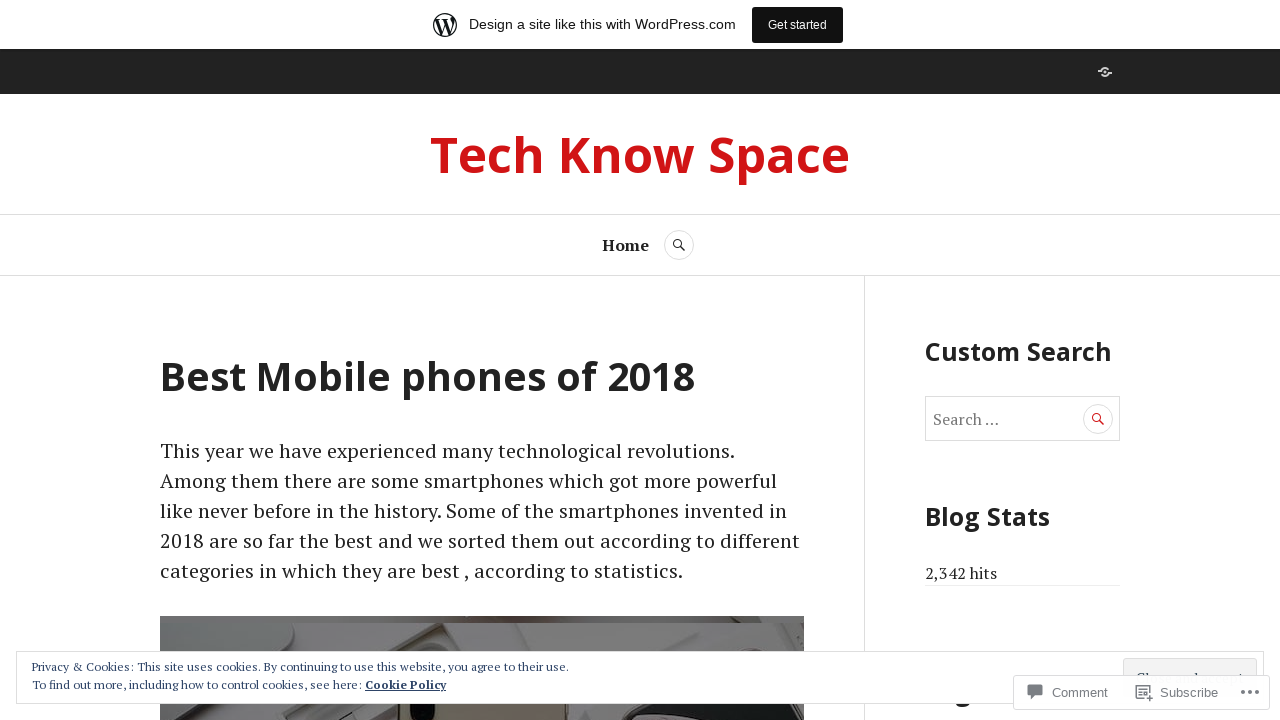

Navigated to WordPress blog page (iteration 17)
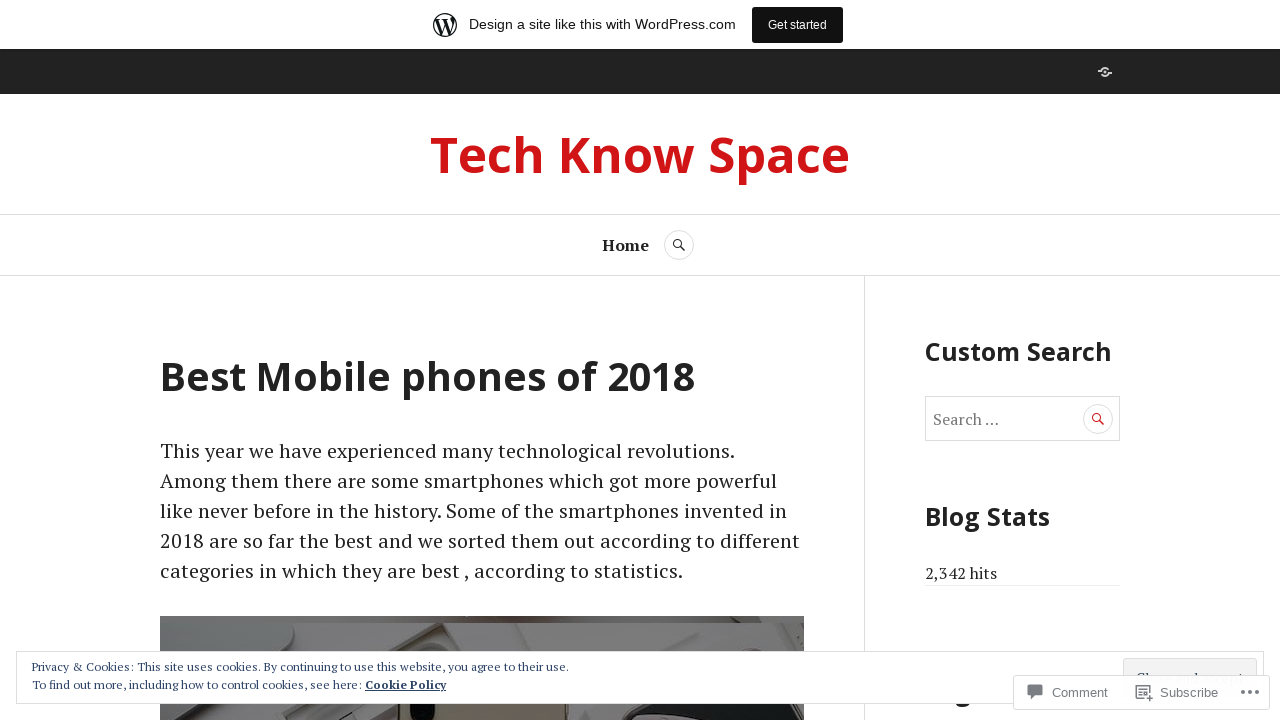

Page load state reached 'domcontentloaded' (iteration 17)
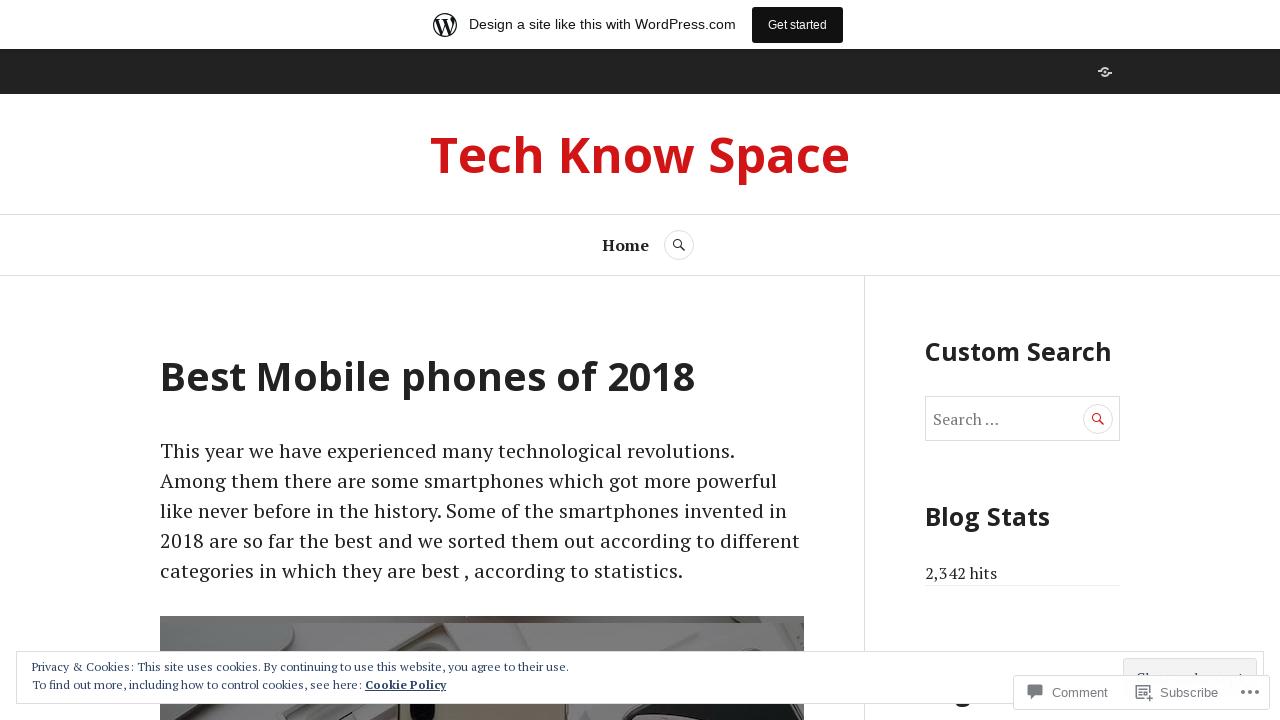

Navigated to WordPress blog page (iteration 18)
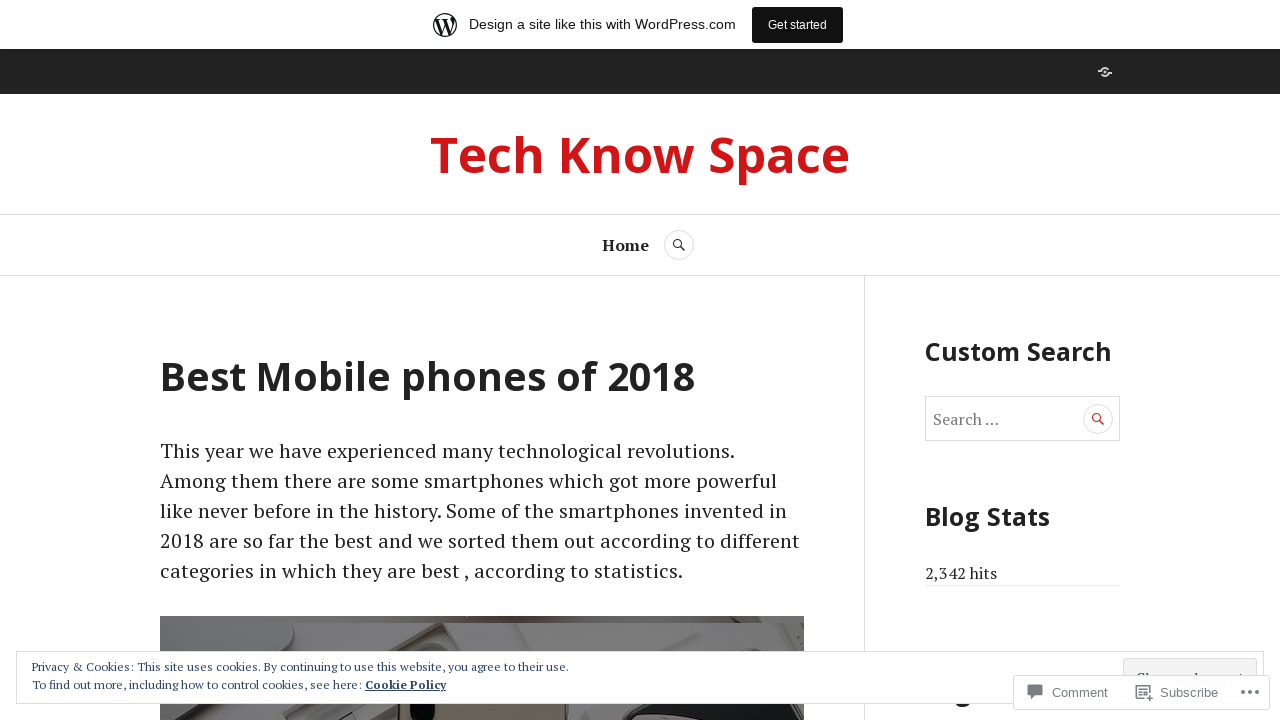

Page load state reached 'domcontentloaded' (iteration 18)
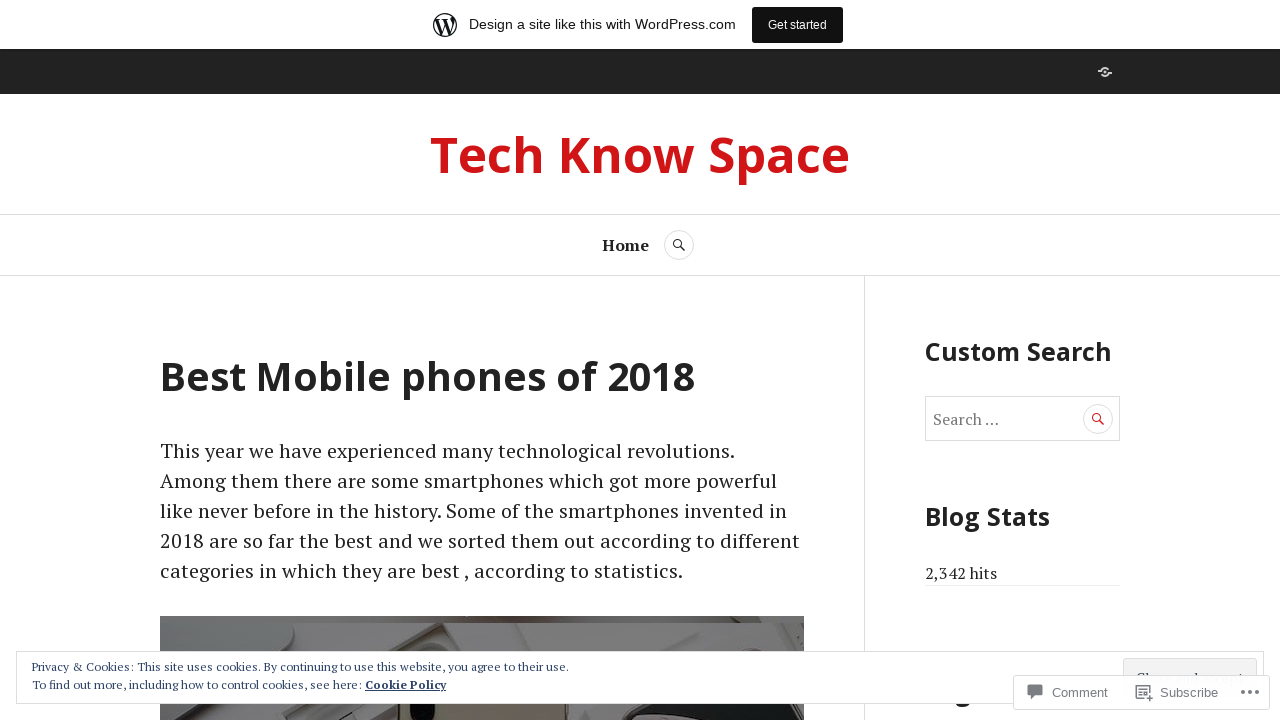

Navigated to WordPress blog page (iteration 19)
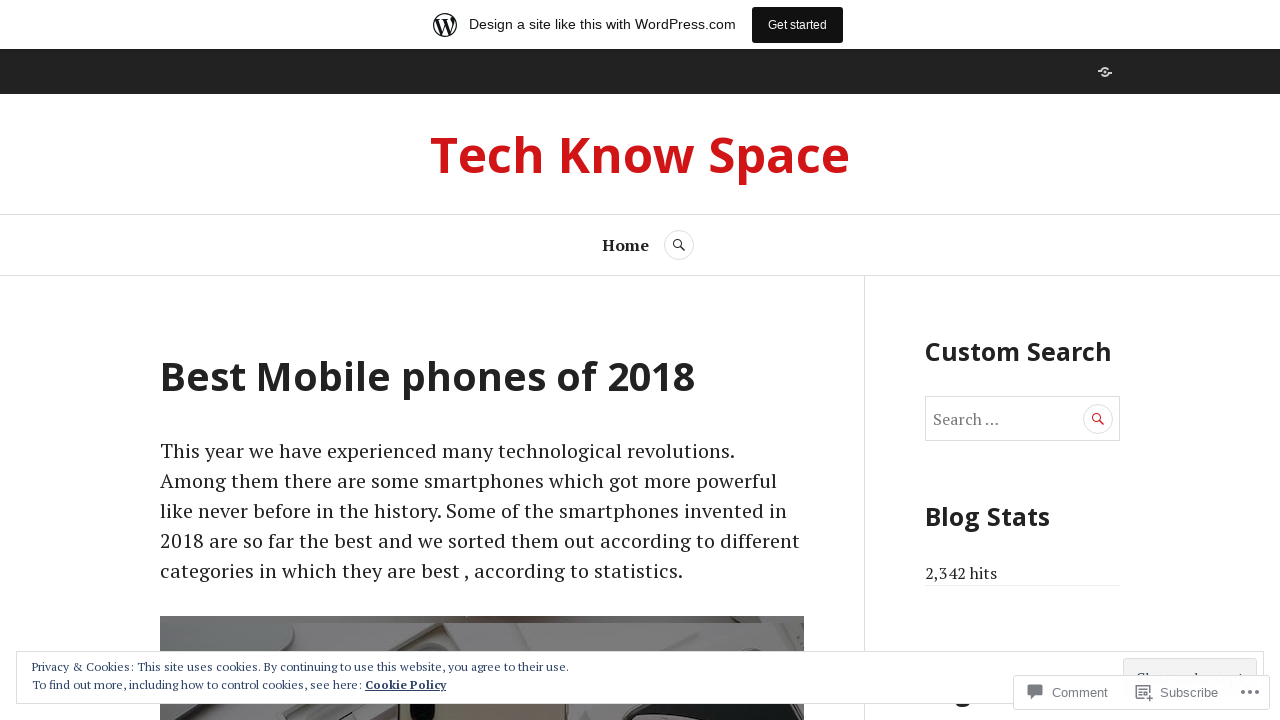

Page load state reached 'domcontentloaded' (iteration 19)
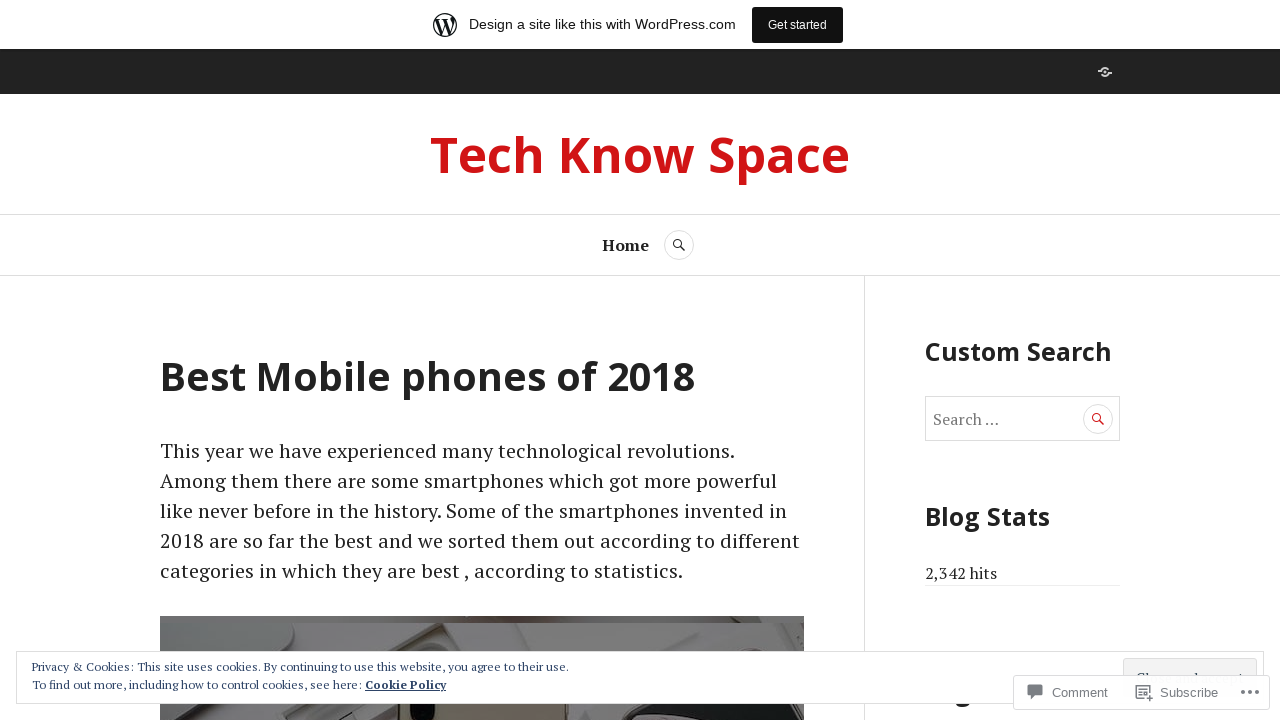

Navigated to WordPress blog page (iteration 20)
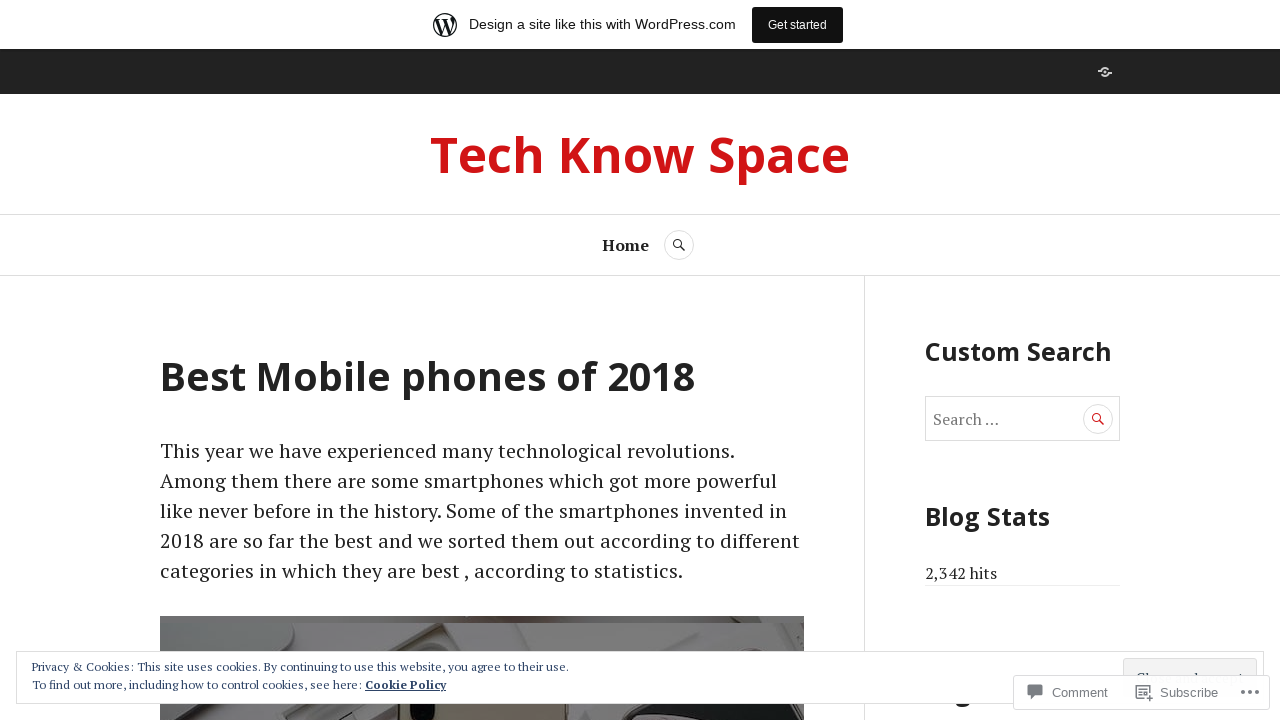

Page load state reached 'domcontentloaded' (iteration 20)
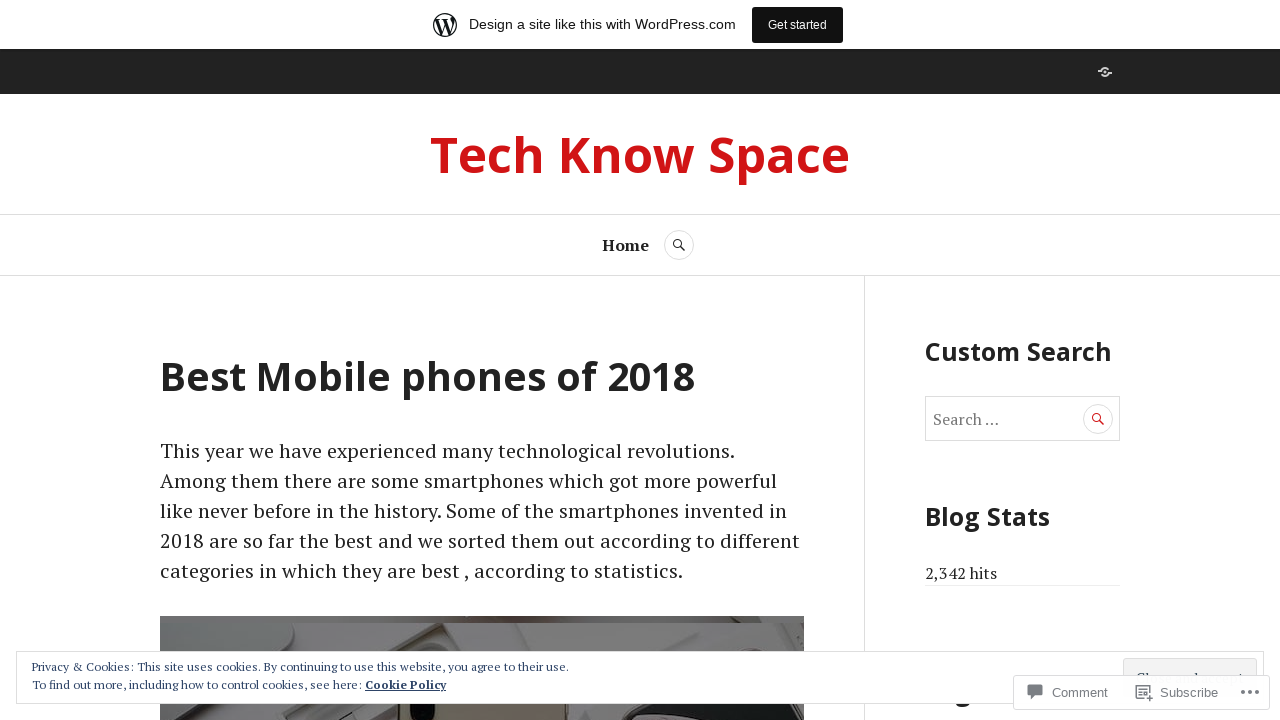

Navigated to WordPress blog page (iteration 21)
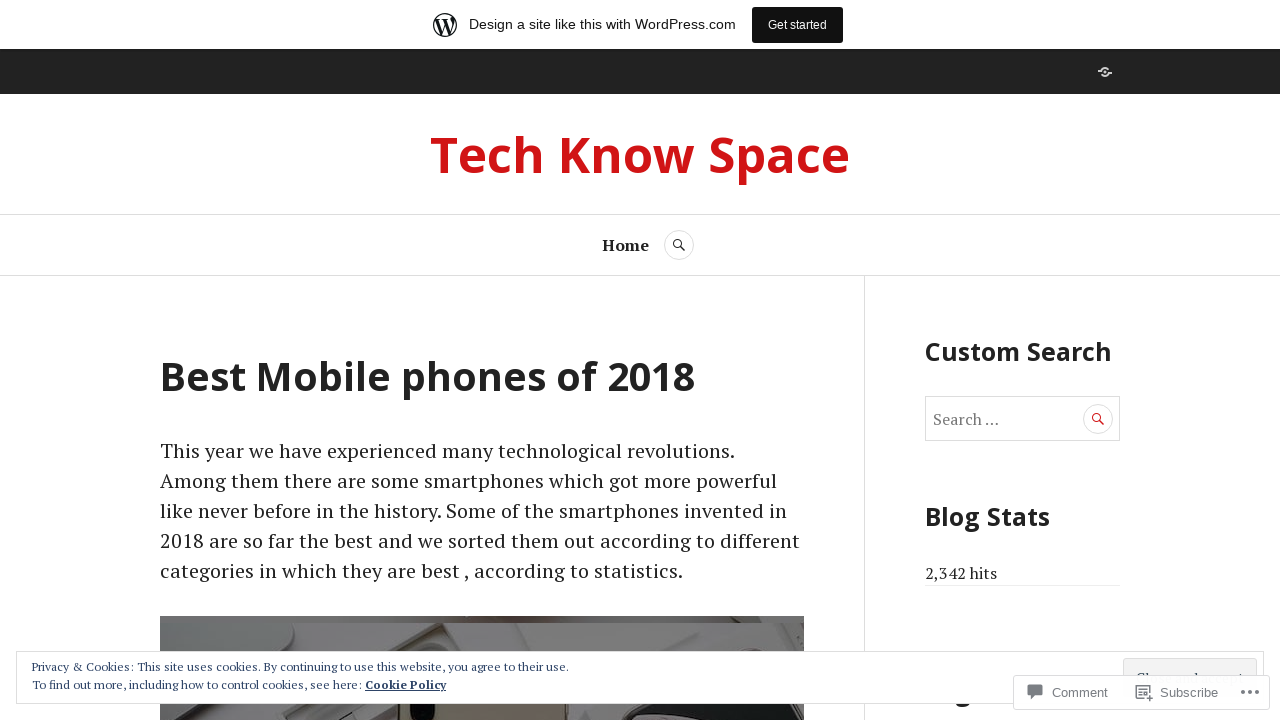

Page load state reached 'domcontentloaded' (iteration 21)
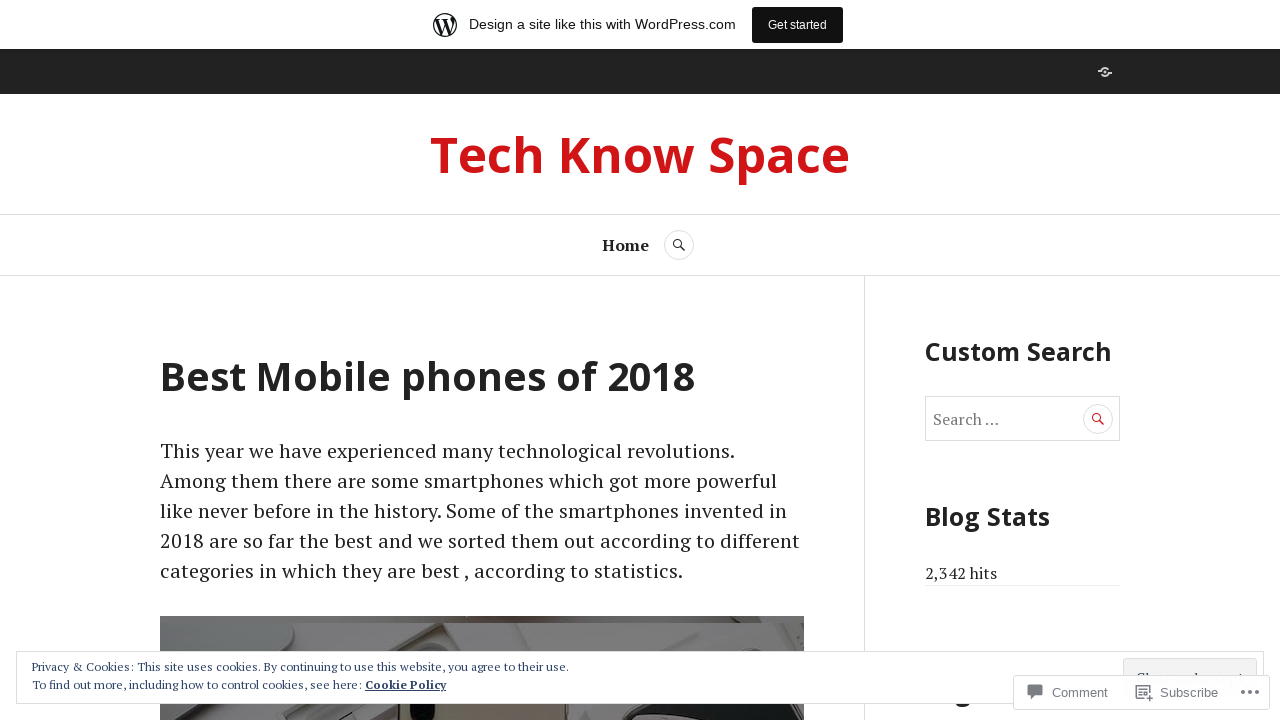

Navigated to WordPress blog page (iteration 22)
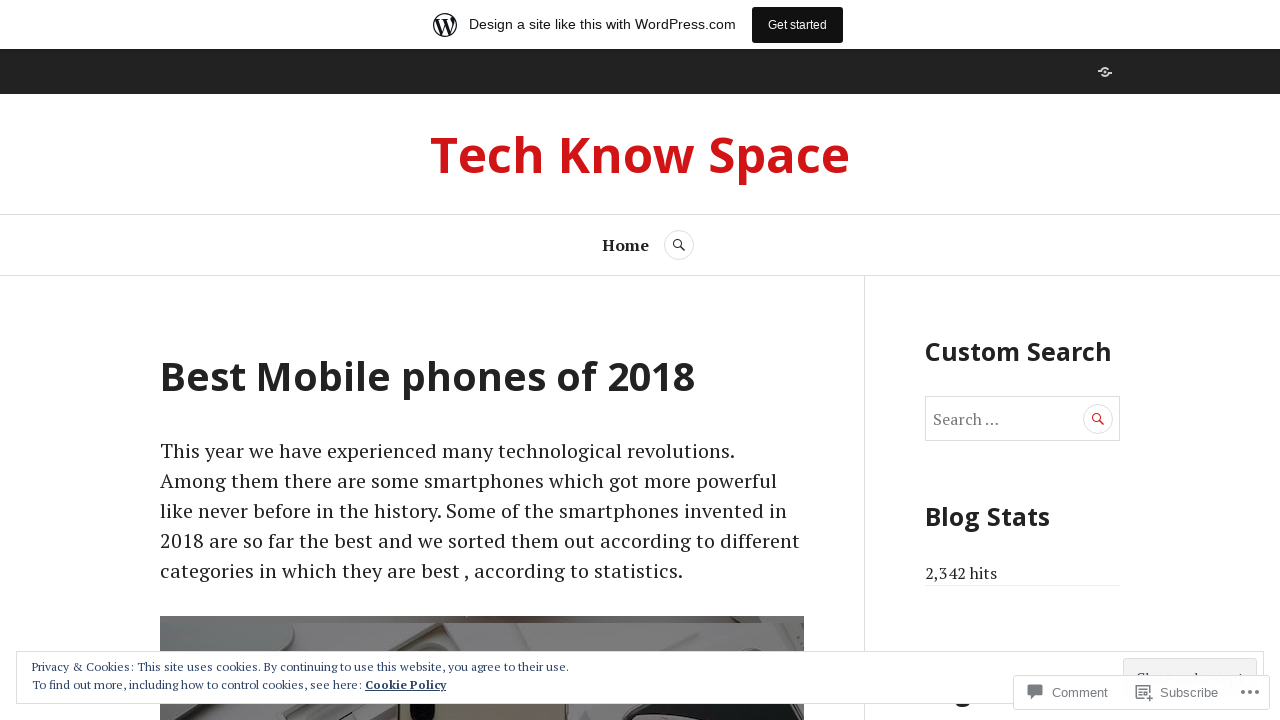

Page load state reached 'domcontentloaded' (iteration 22)
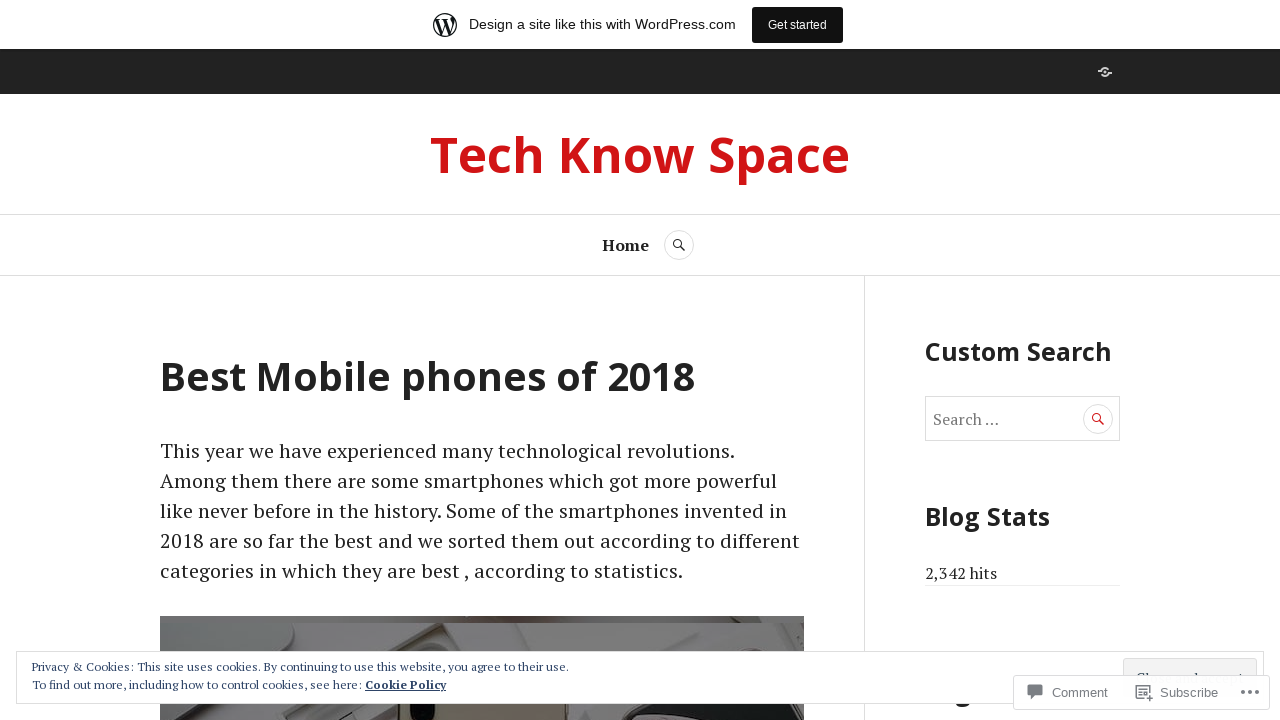

Navigated to WordPress blog page (iteration 23)
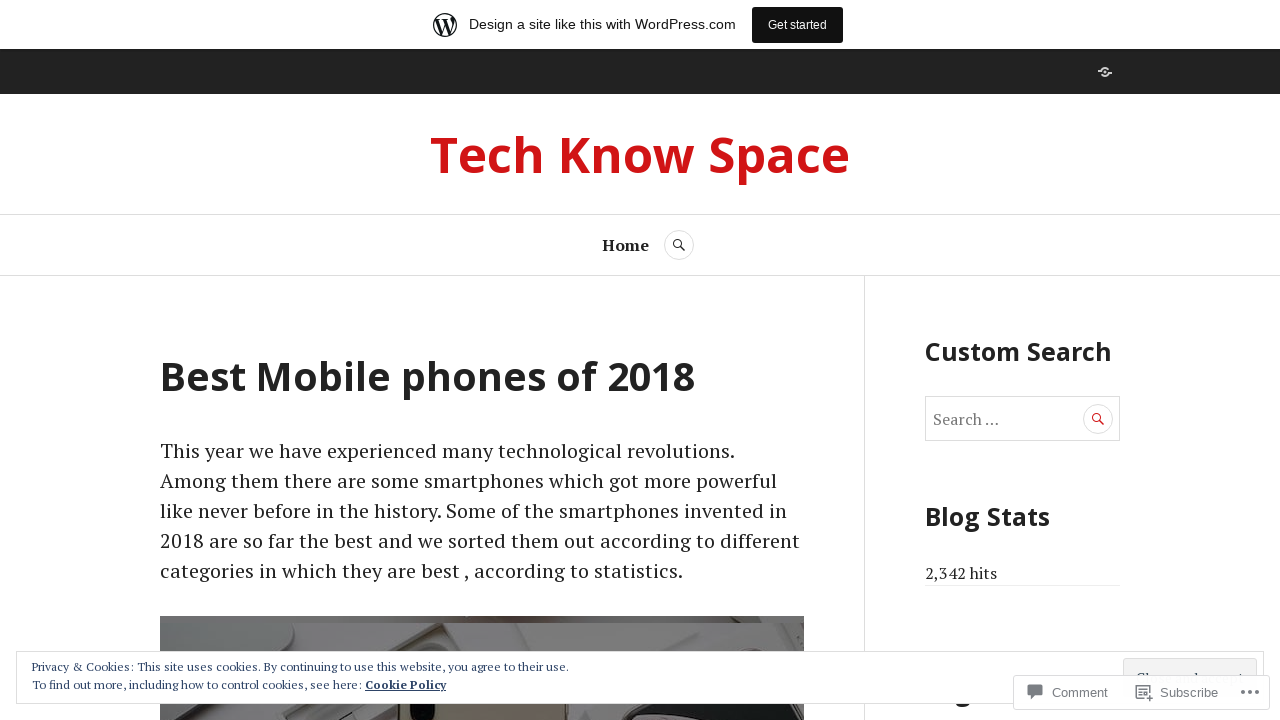

Page load state reached 'domcontentloaded' (iteration 23)
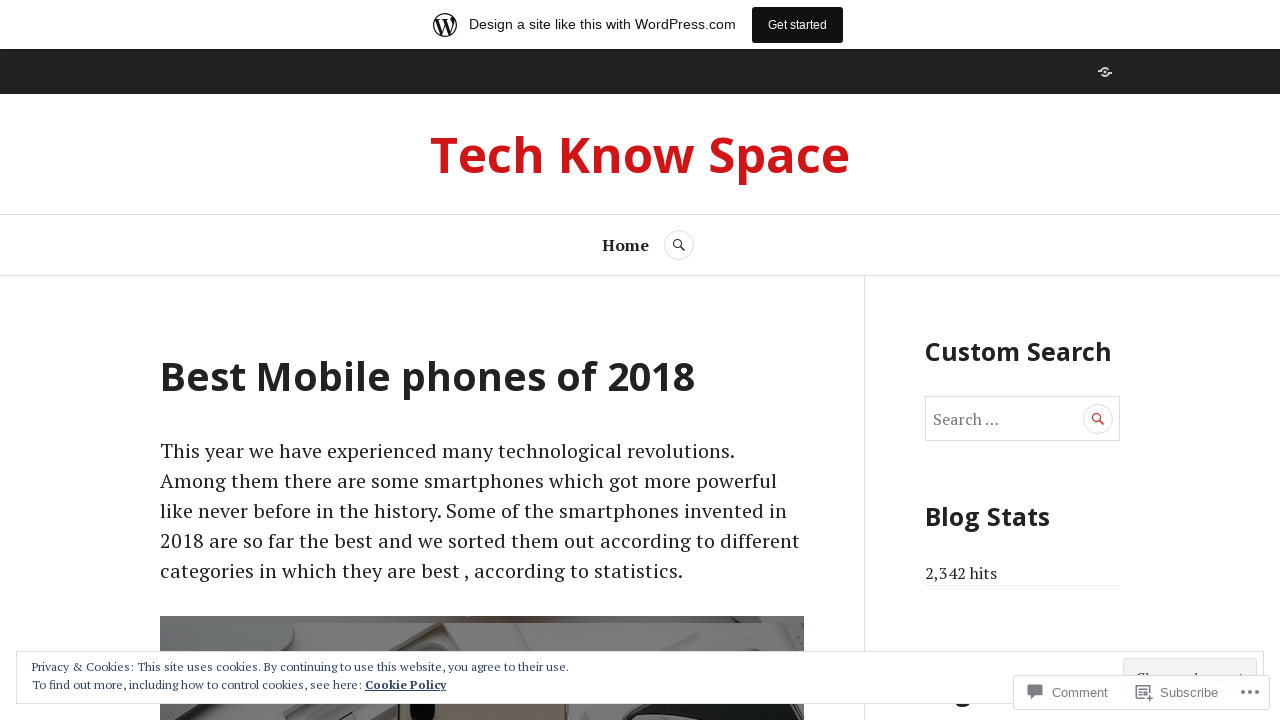

Navigated to WordPress blog page (iteration 24)
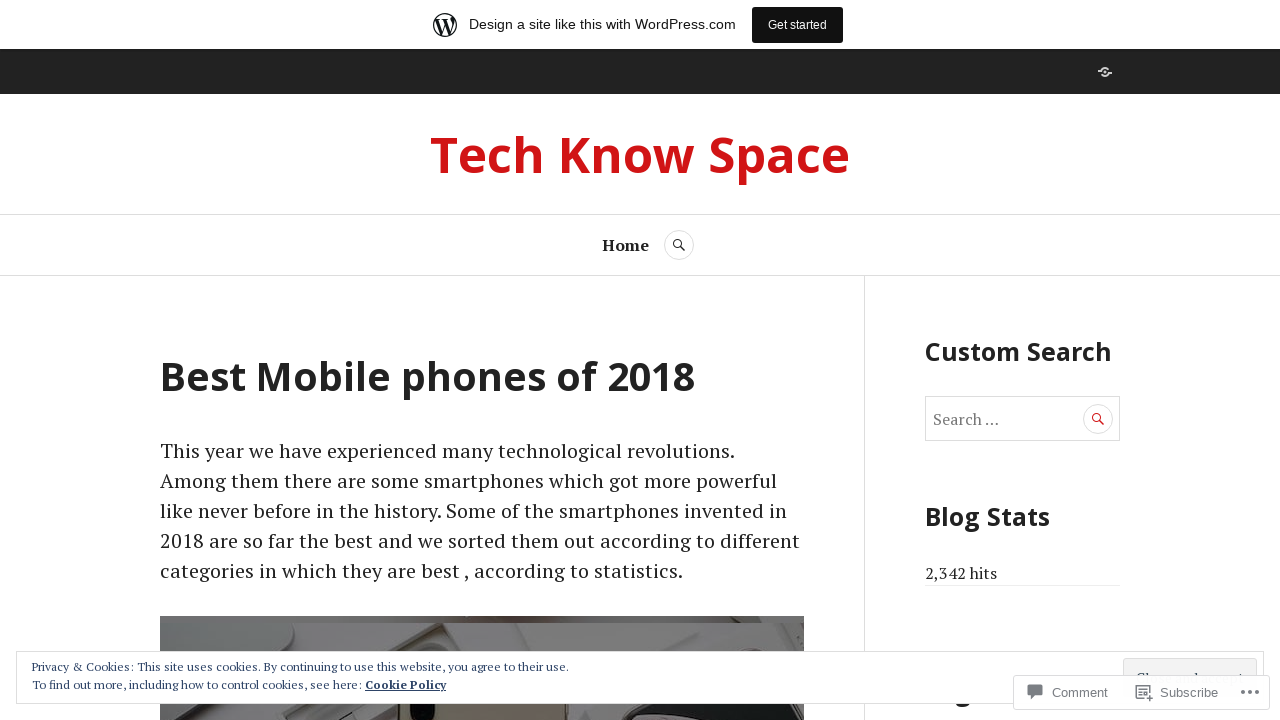

Page load state reached 'domcontentloaded' (iteration 24)
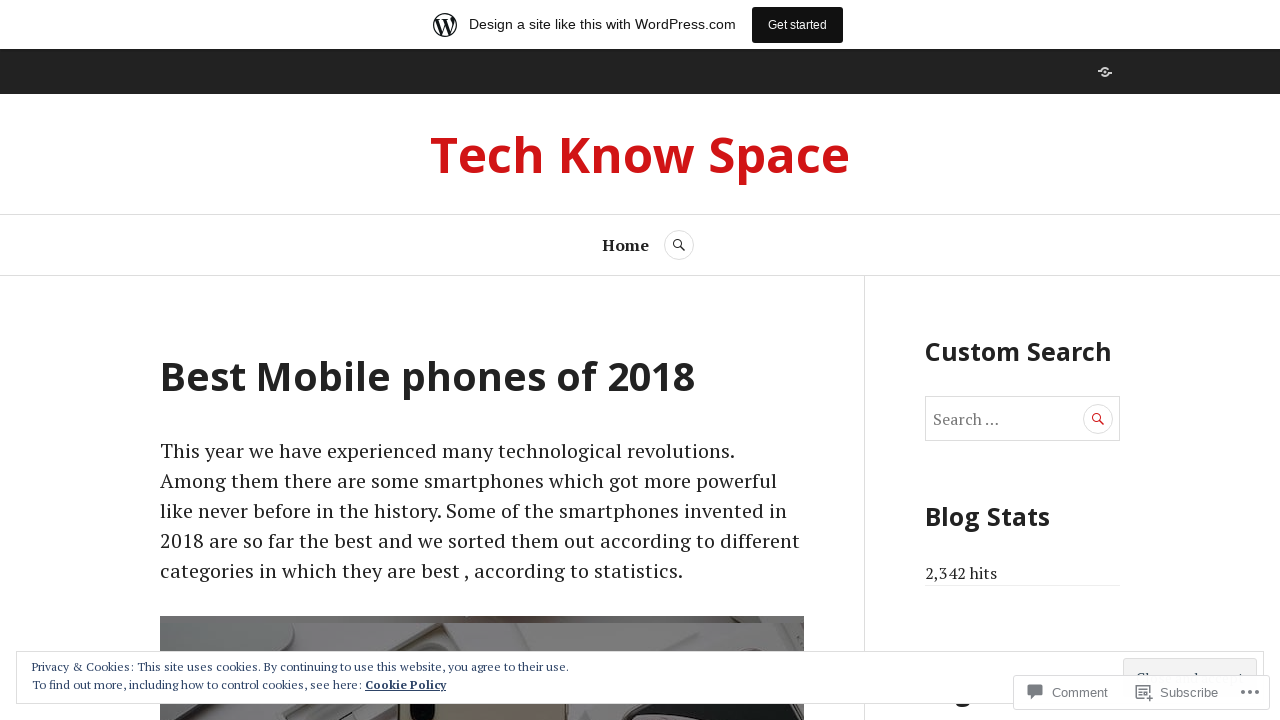

Navigated to WordPress blog page (iteration 25)
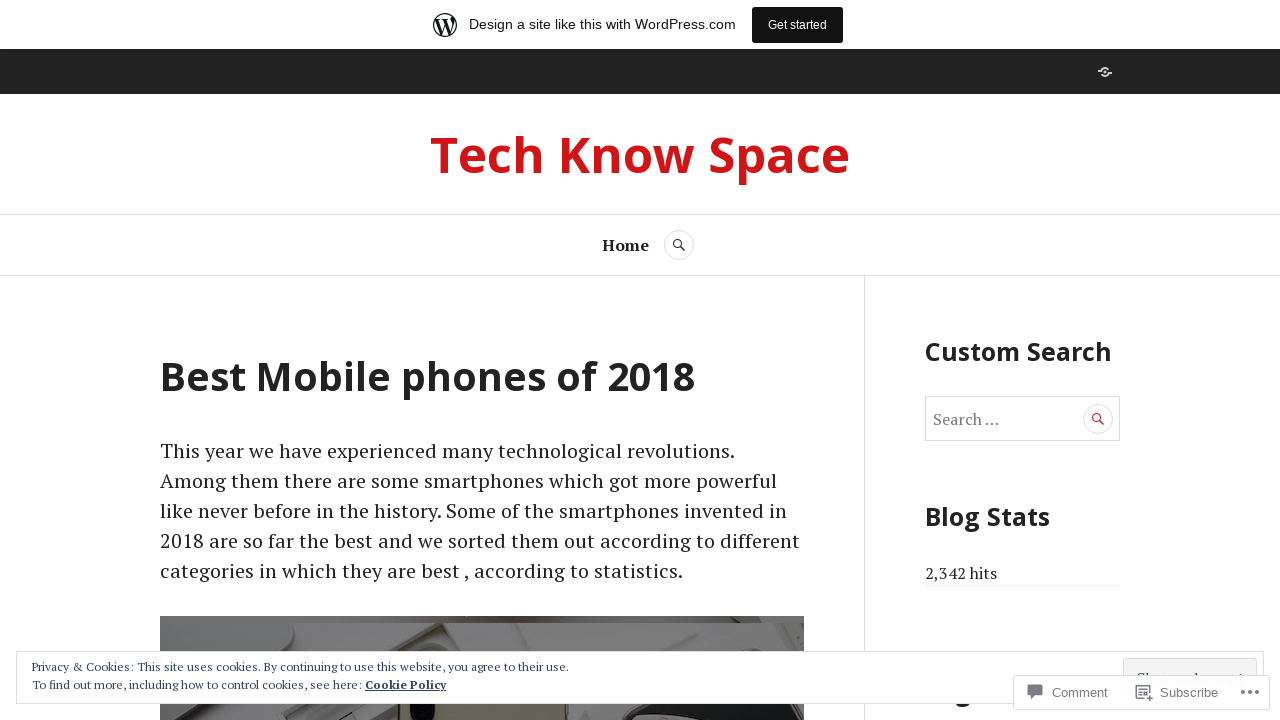

Page load state reached 'domcontentloaded' (iteration 25)
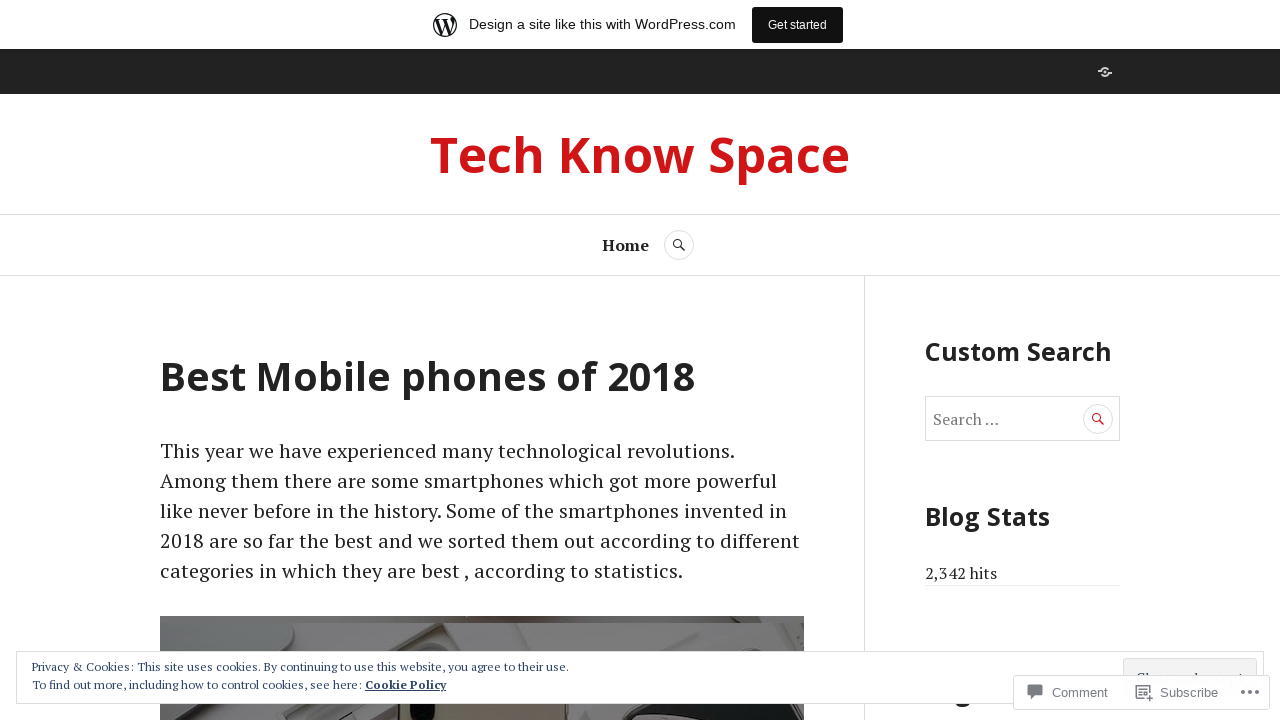

Navigated to WordPress blog page (iteration 26)
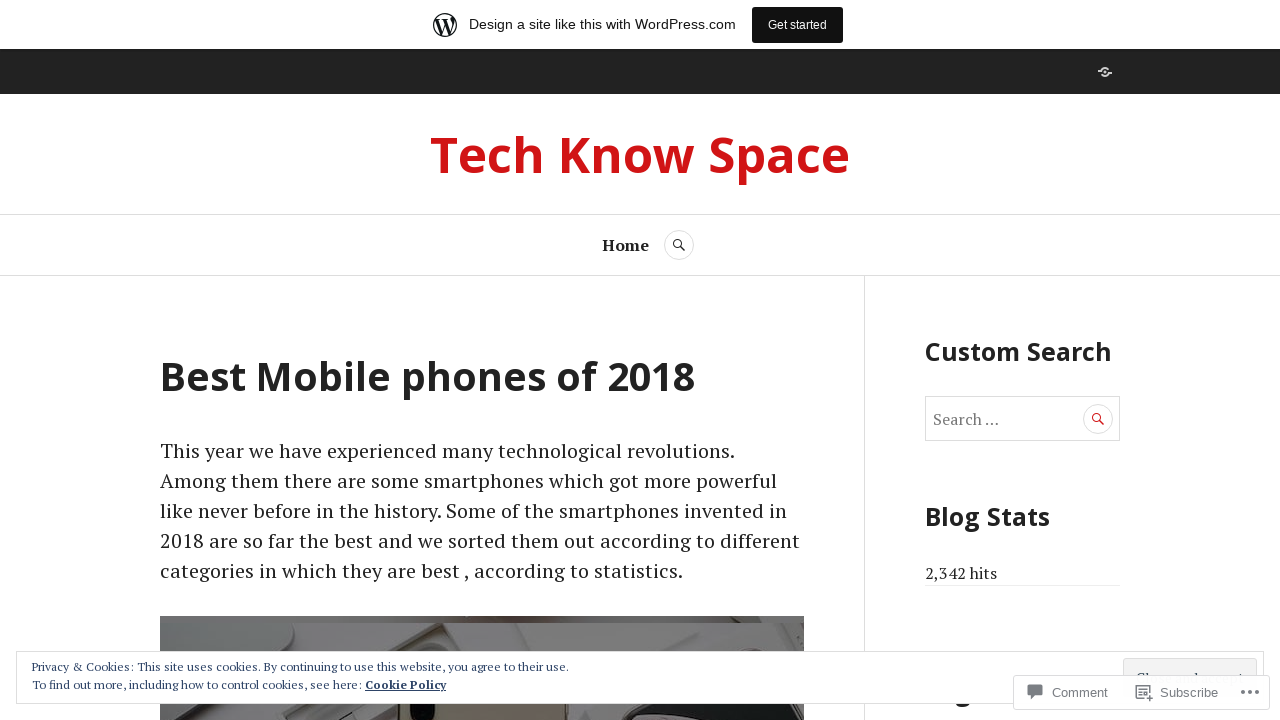

Page load state reached 'domcontentloaded' (iteration 26)
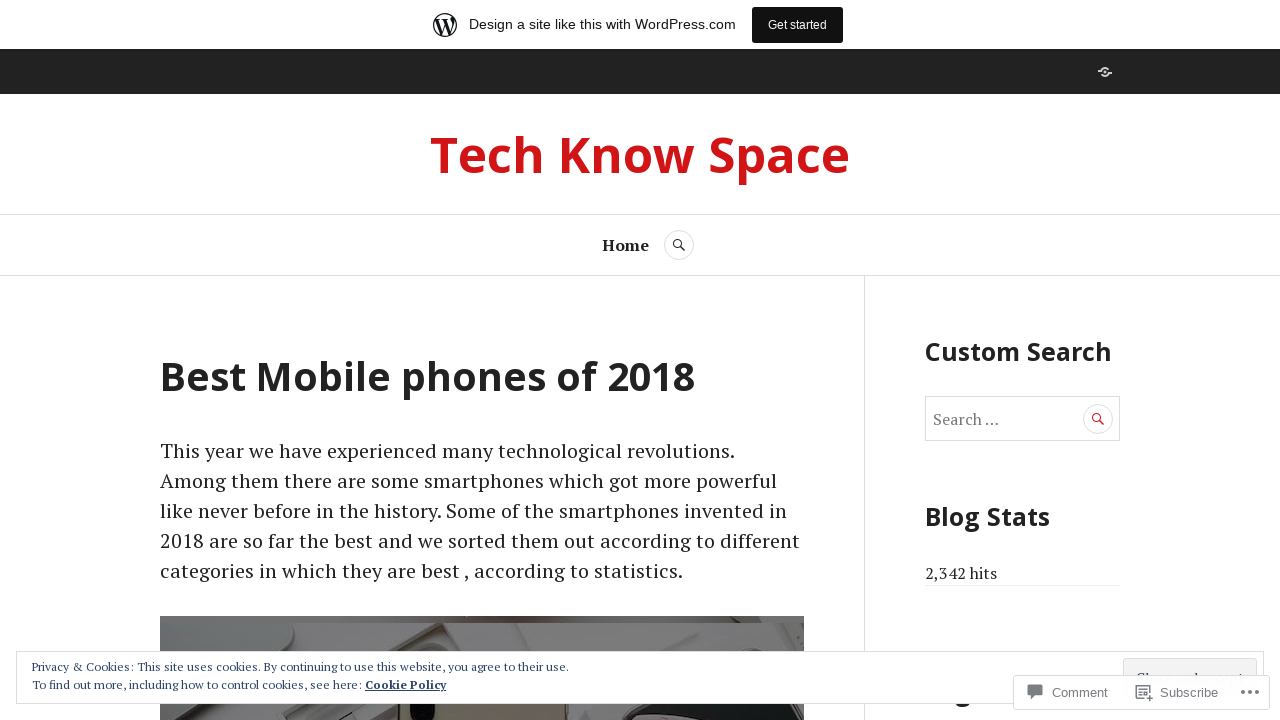

Navigated to WordPress blog page (iteration 27)
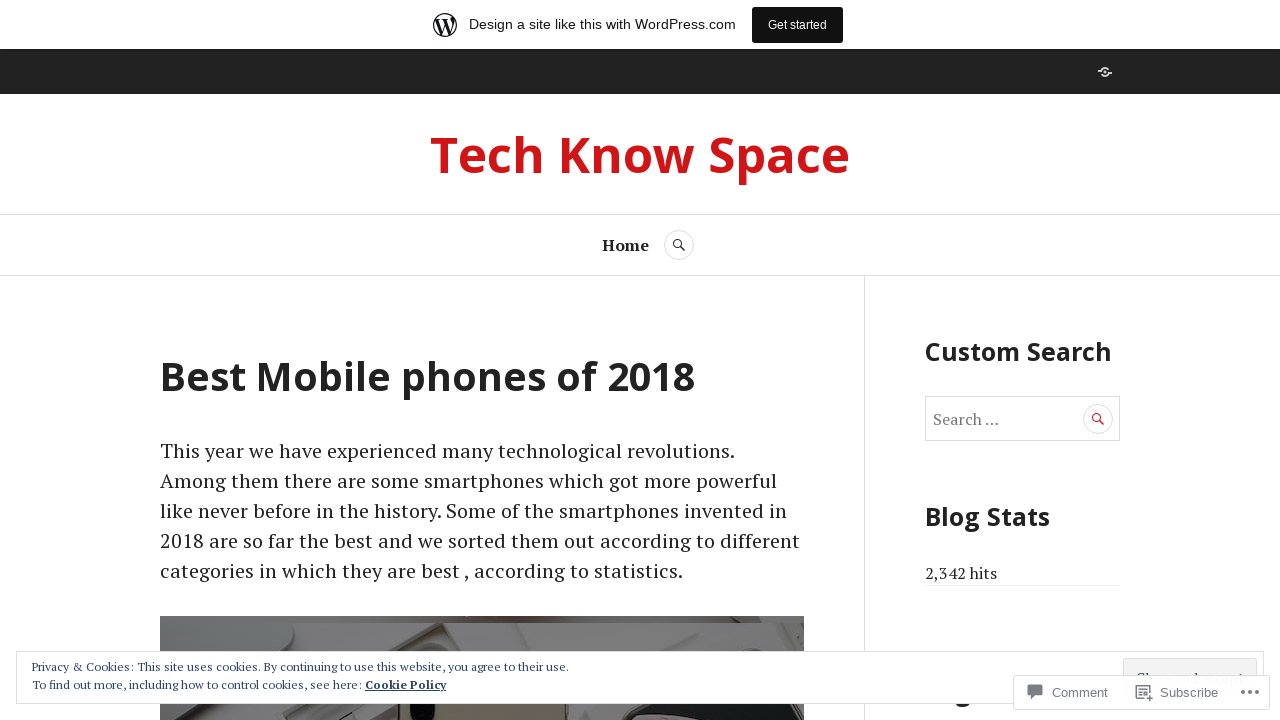

Page load state reached 'domcontentloaded' (iteration 27)
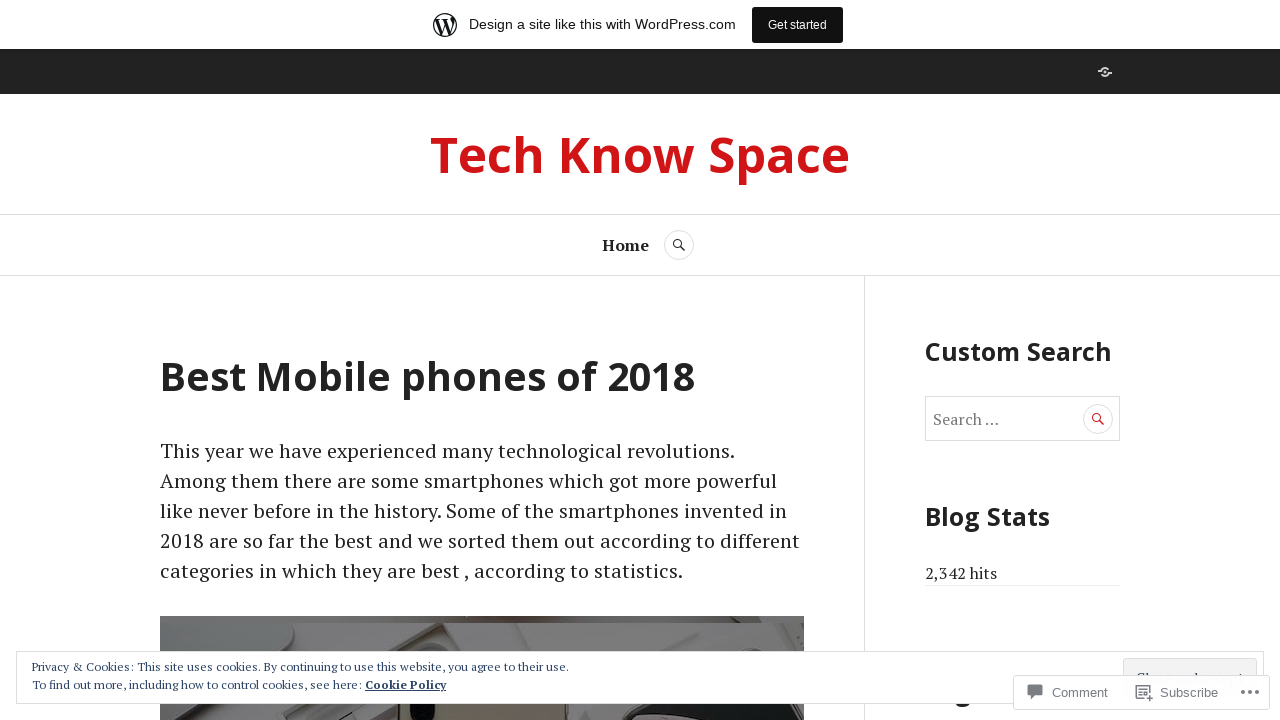

Navigated to WordPress blog page (iteration 28)
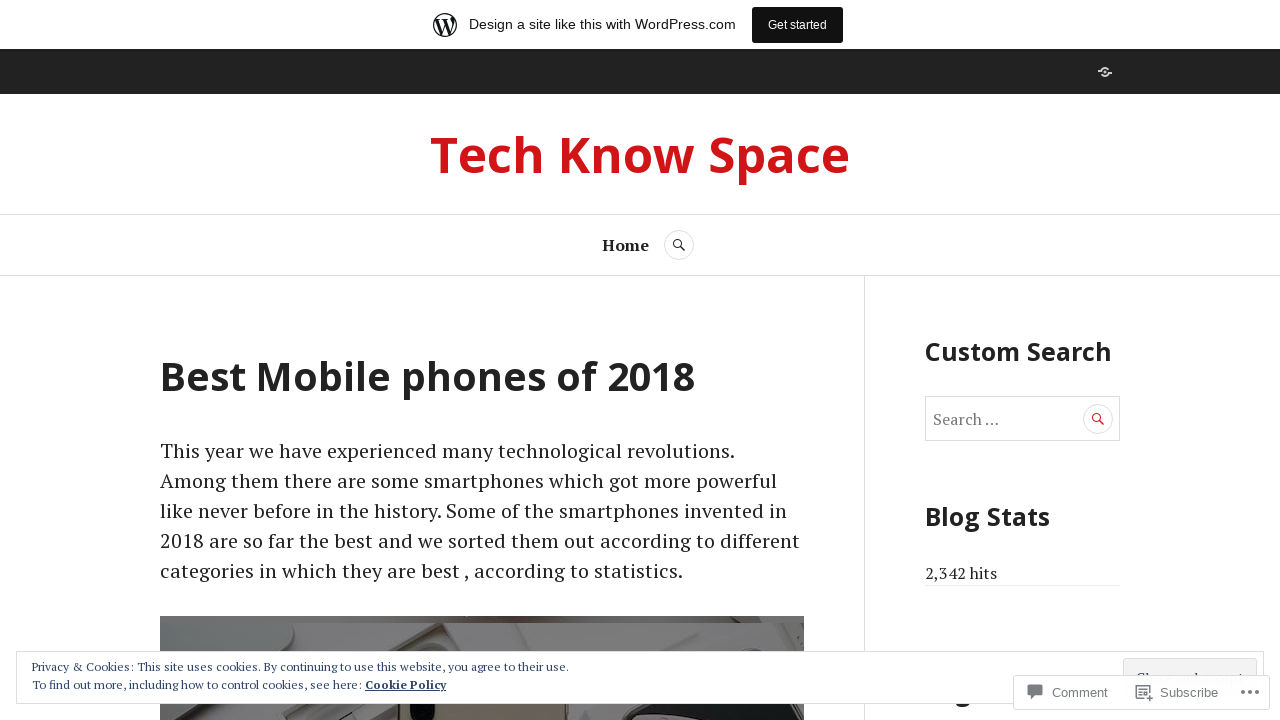

Page load state reached 'domcontentloaded' (iteration 28)
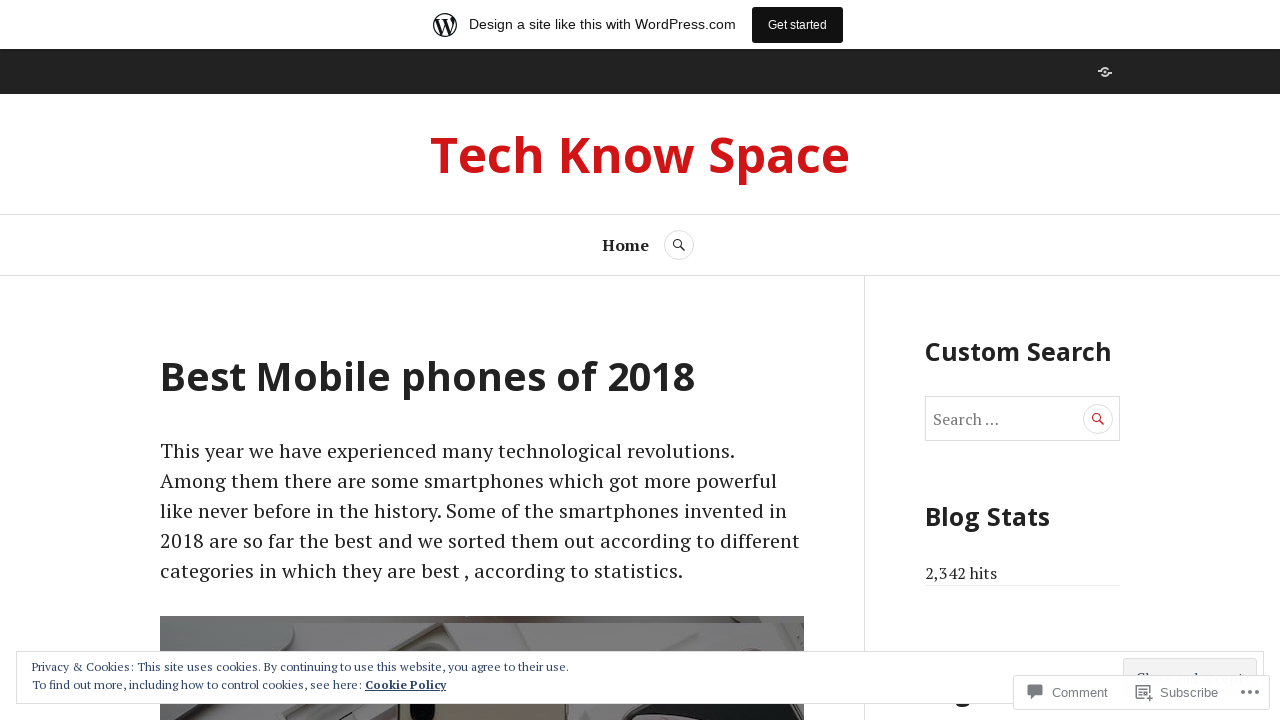

Navigated to WordPress blog page (iteration 29)
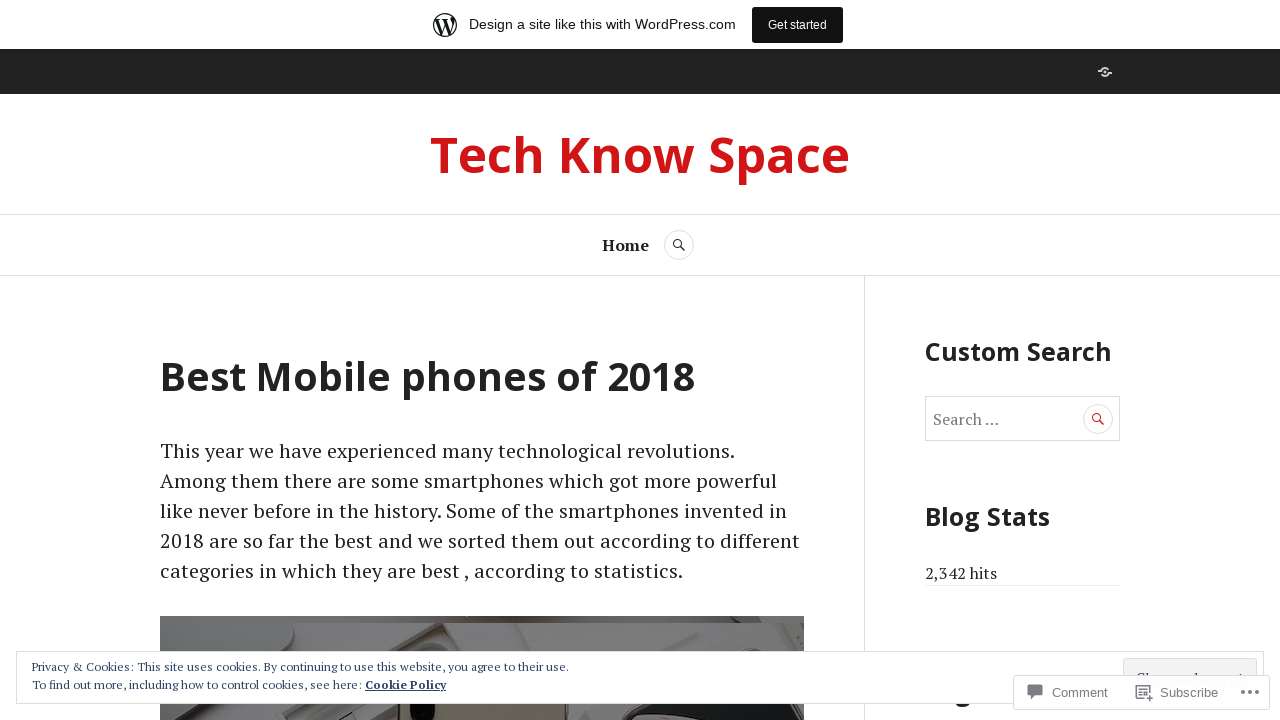

Page load state reached 'domcontentloaded' (iteration 29)
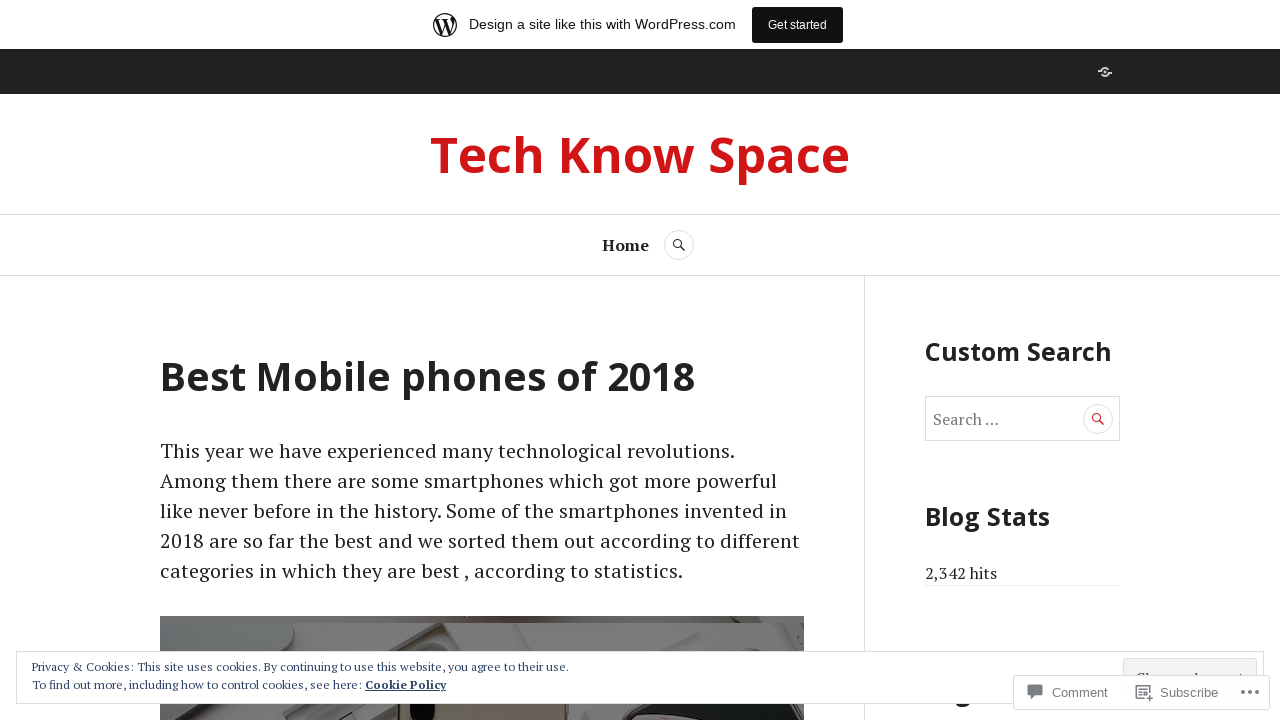

Navigated to WordPress blog page (iteration 30)
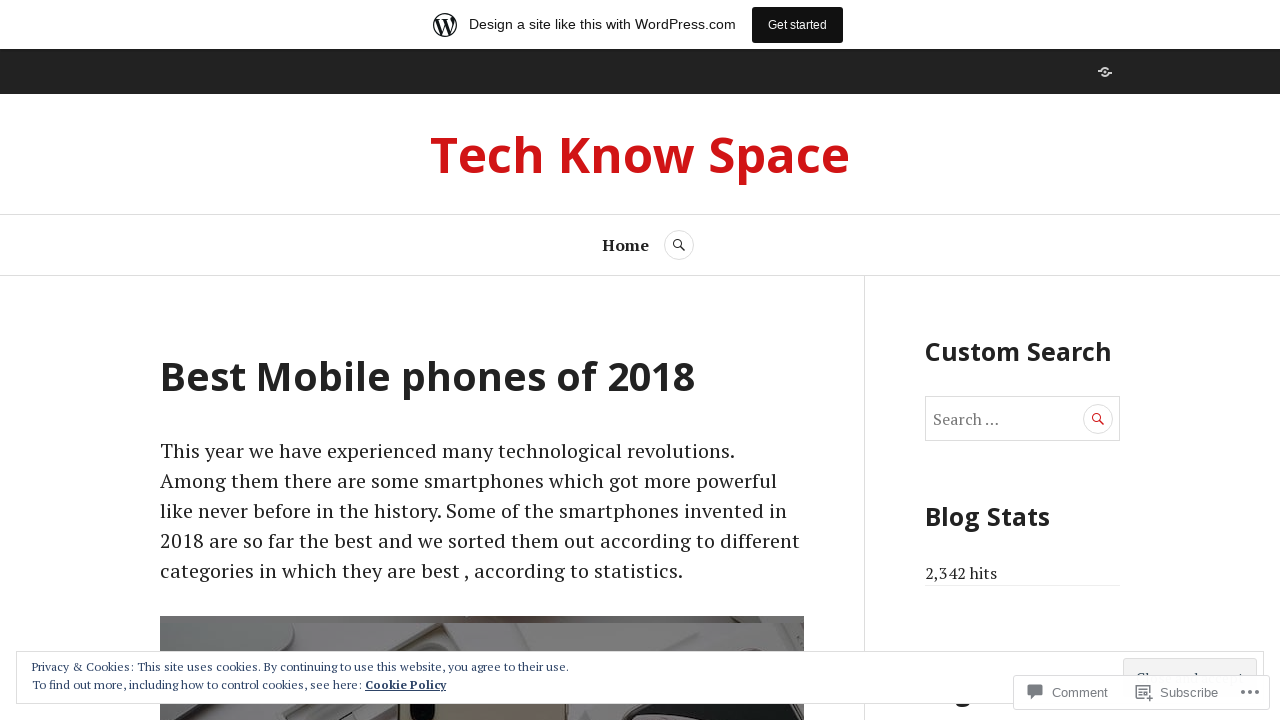

Page load state reached 'domcontentloaded' (iteration 30)
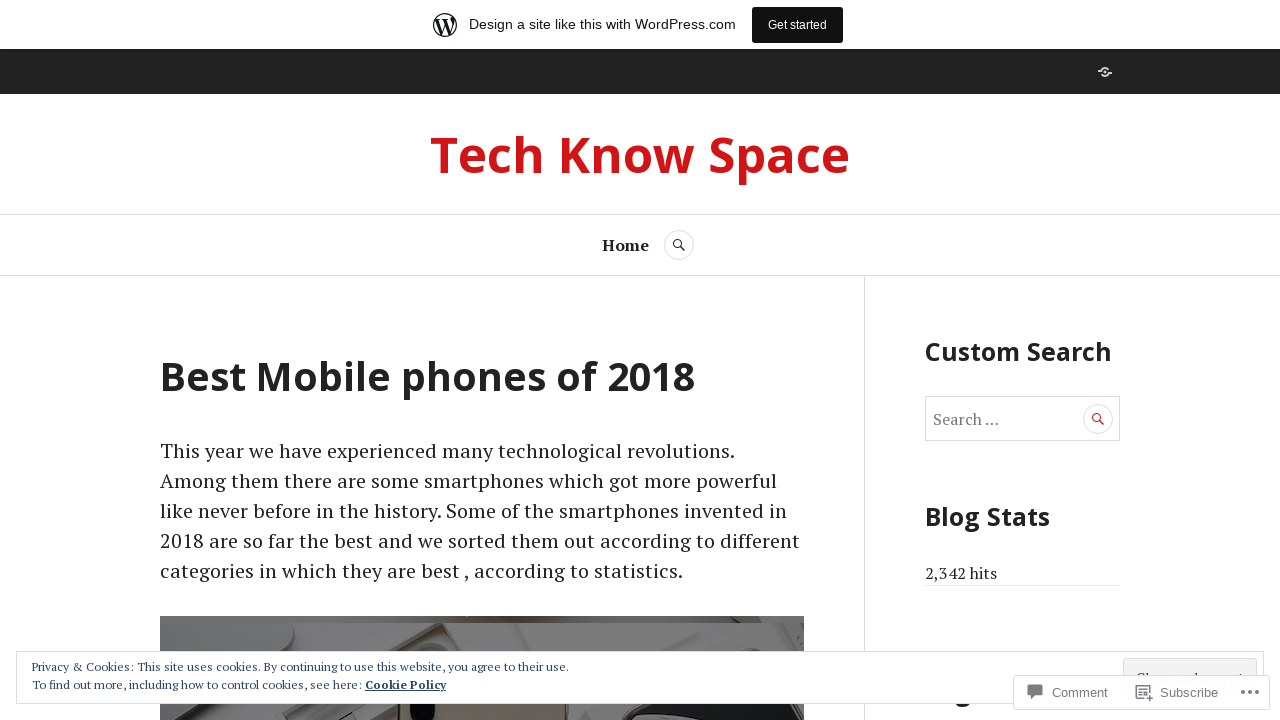

Navigated to WordPress blog page (iteration 31)
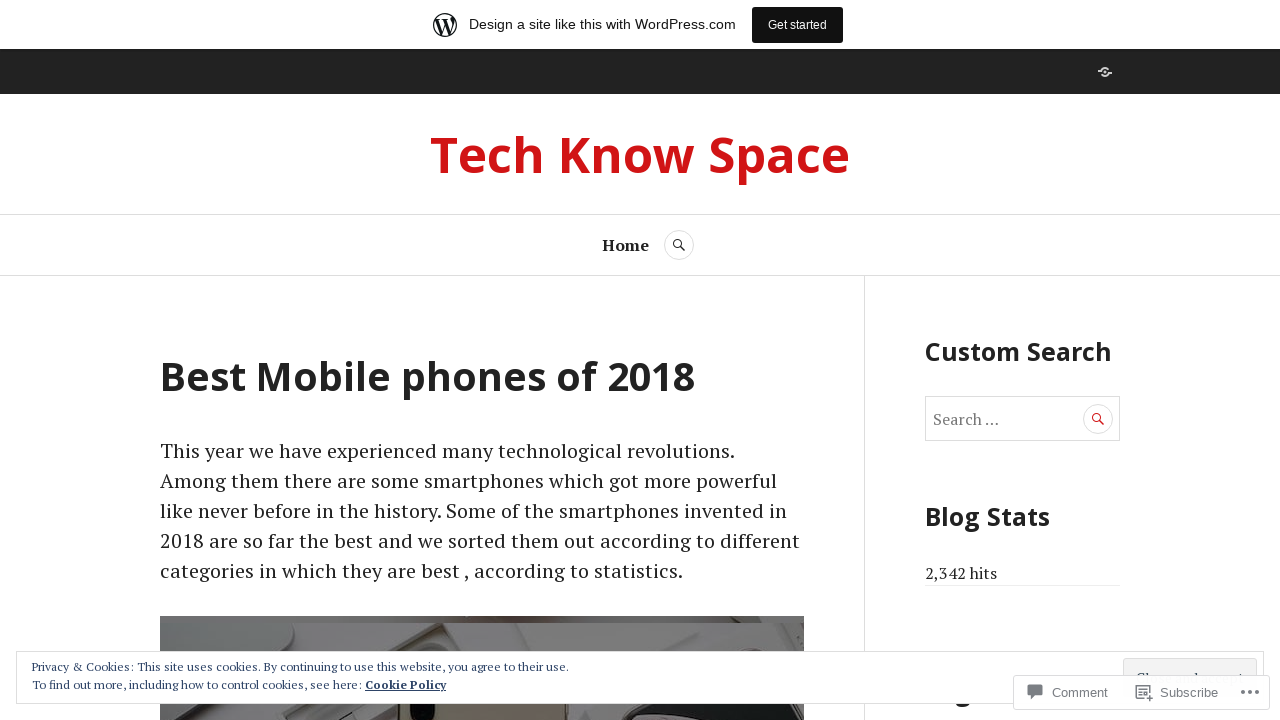

Page load state reached 'domcontentloaded' (iteration 31)
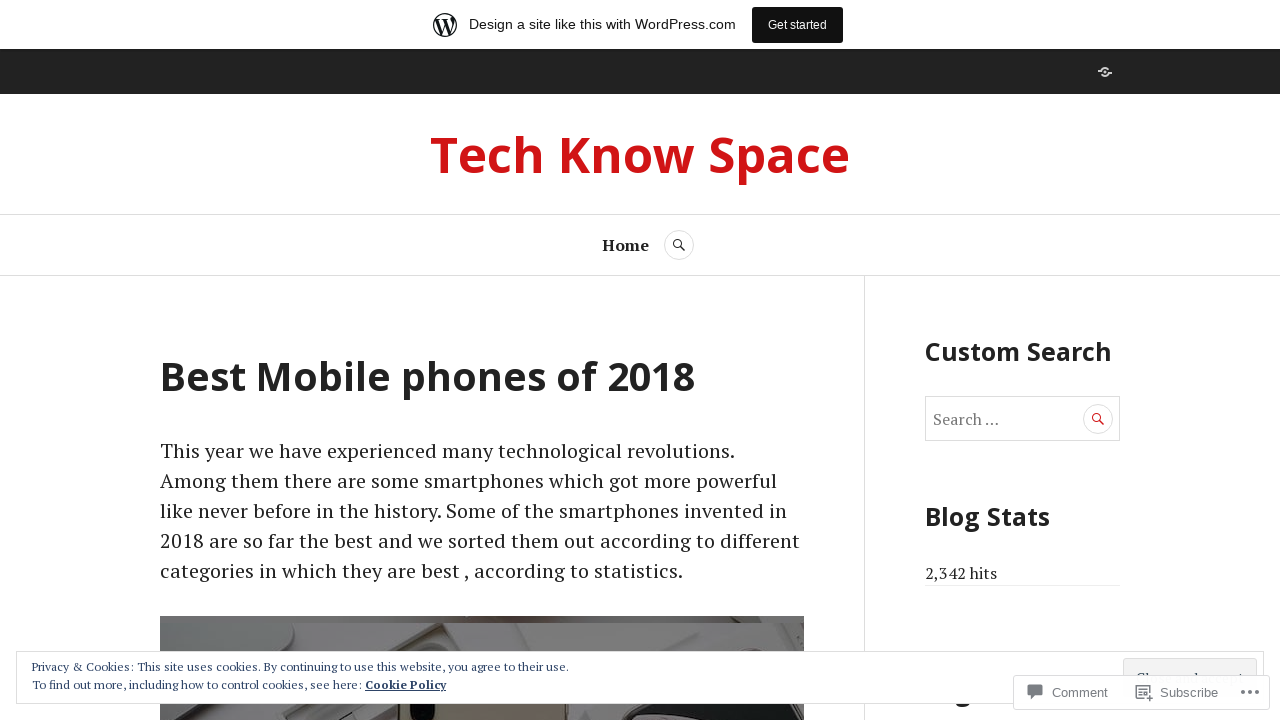

Navigated to WordPress blog page (iteration 32)
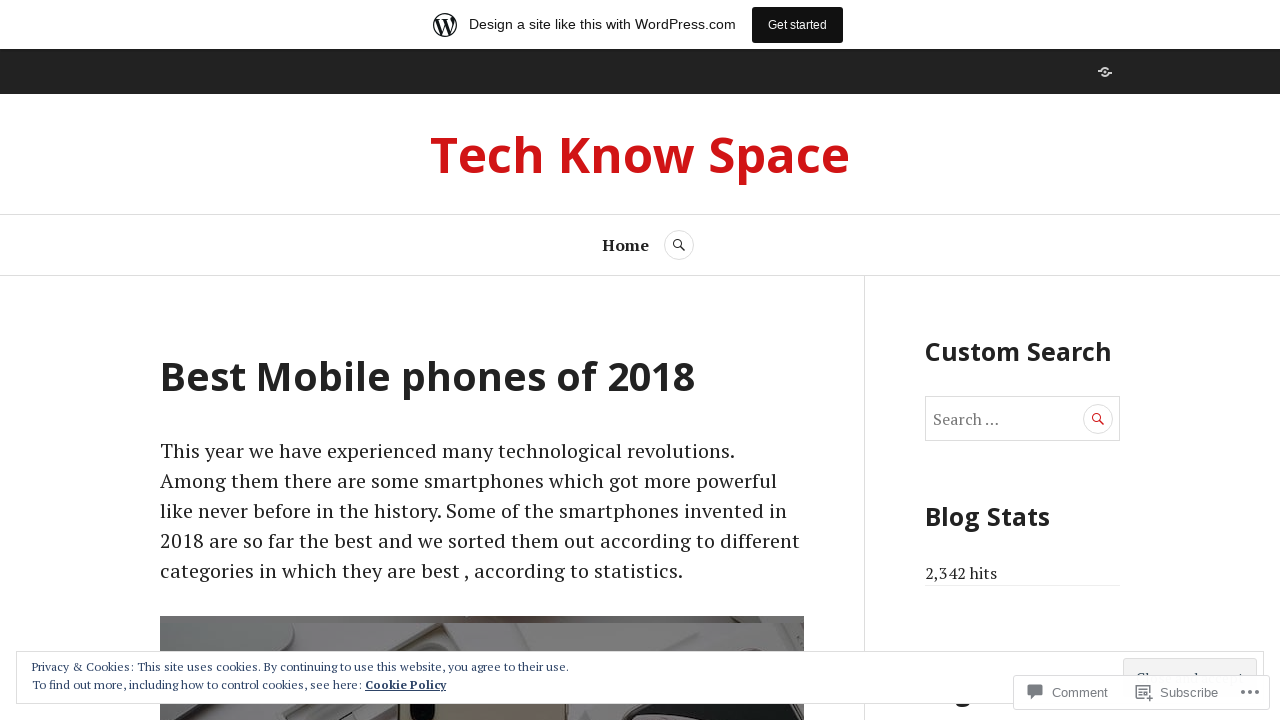

Page load state reached 'domcontentloaded' (iteration 32)
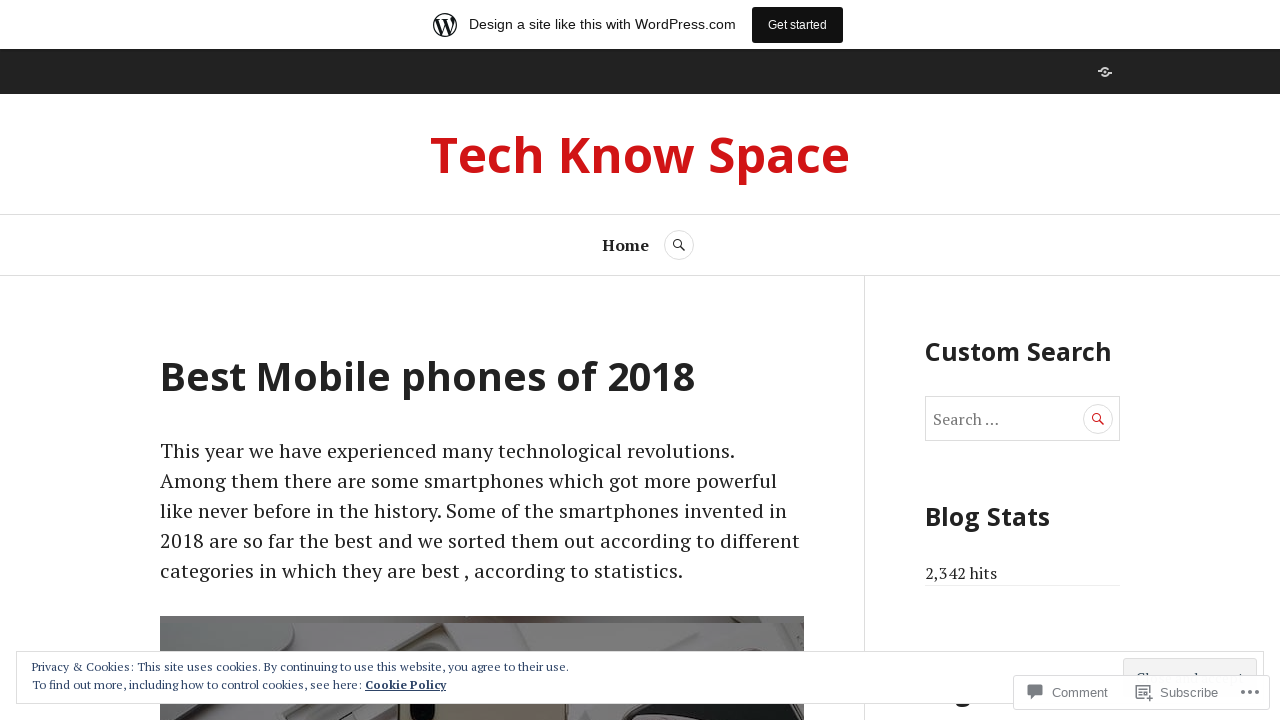

Navigated to WordPress blog page (iteration 33)
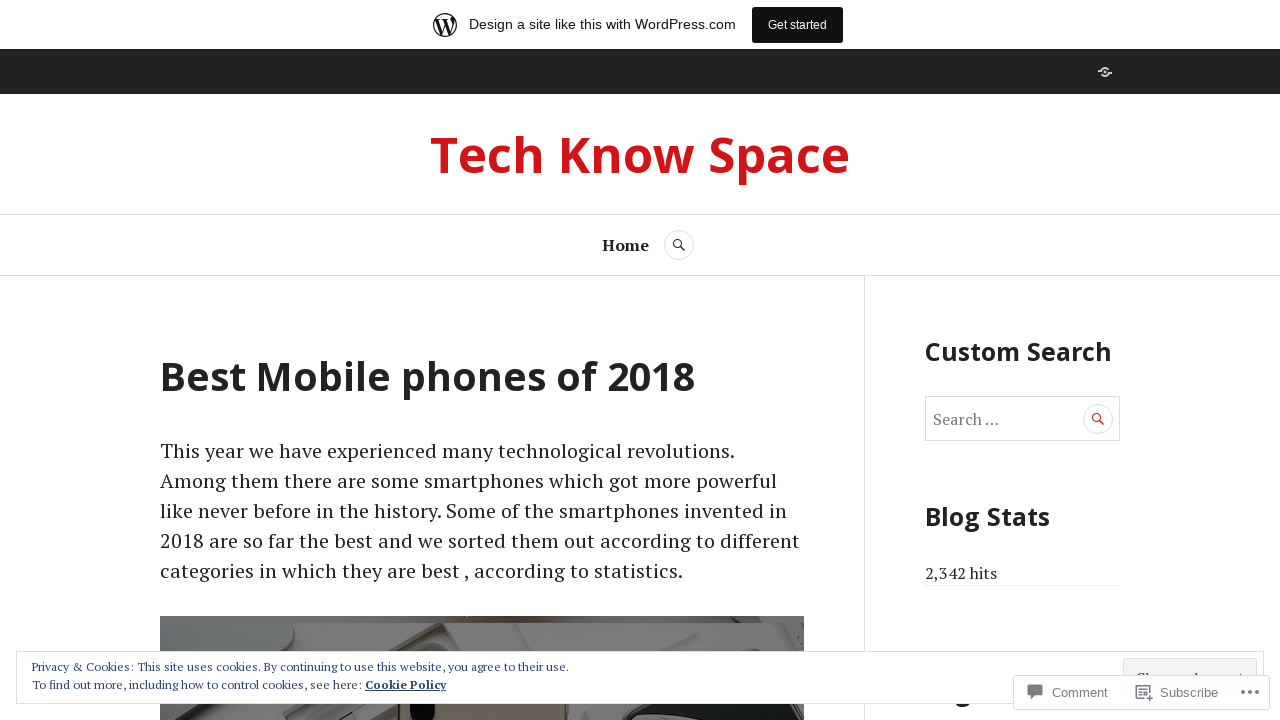

Page load state reached 'domcontentloaded' (iteration 33)
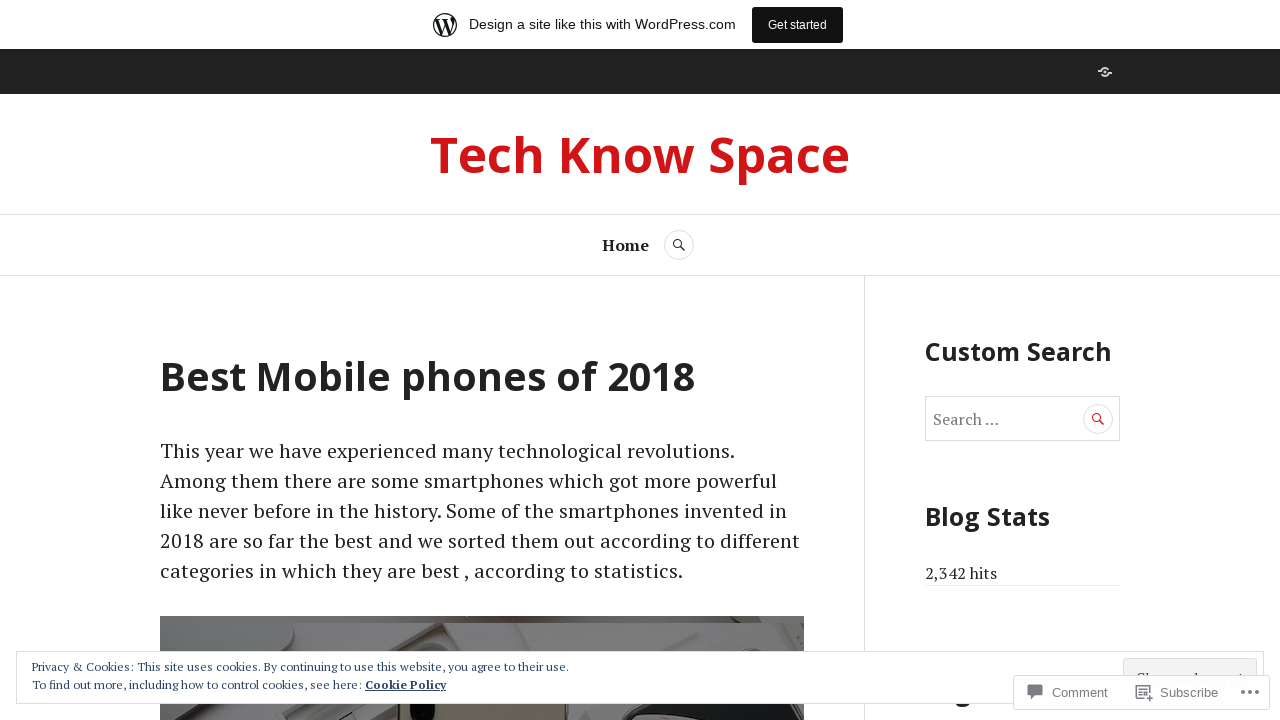

Navigated to WordPress blog page (iteration 34)
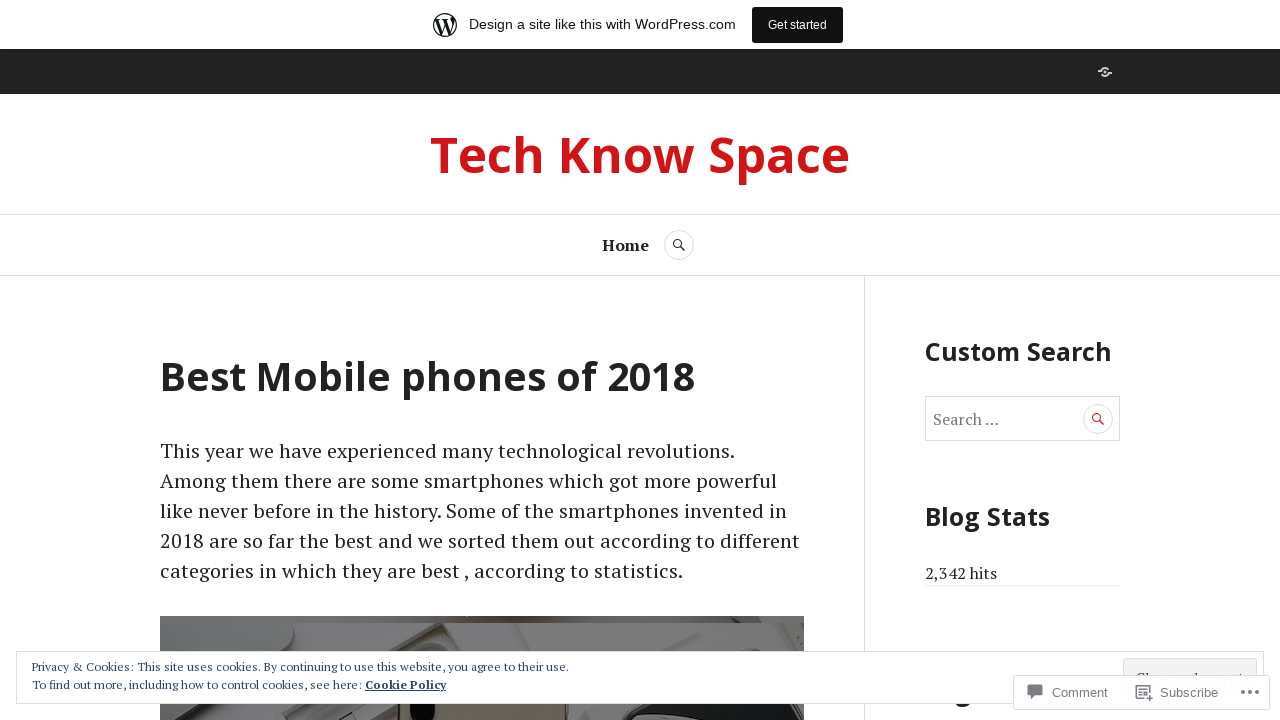

Page load state reached 'domcontentloaded' (iteration 34)
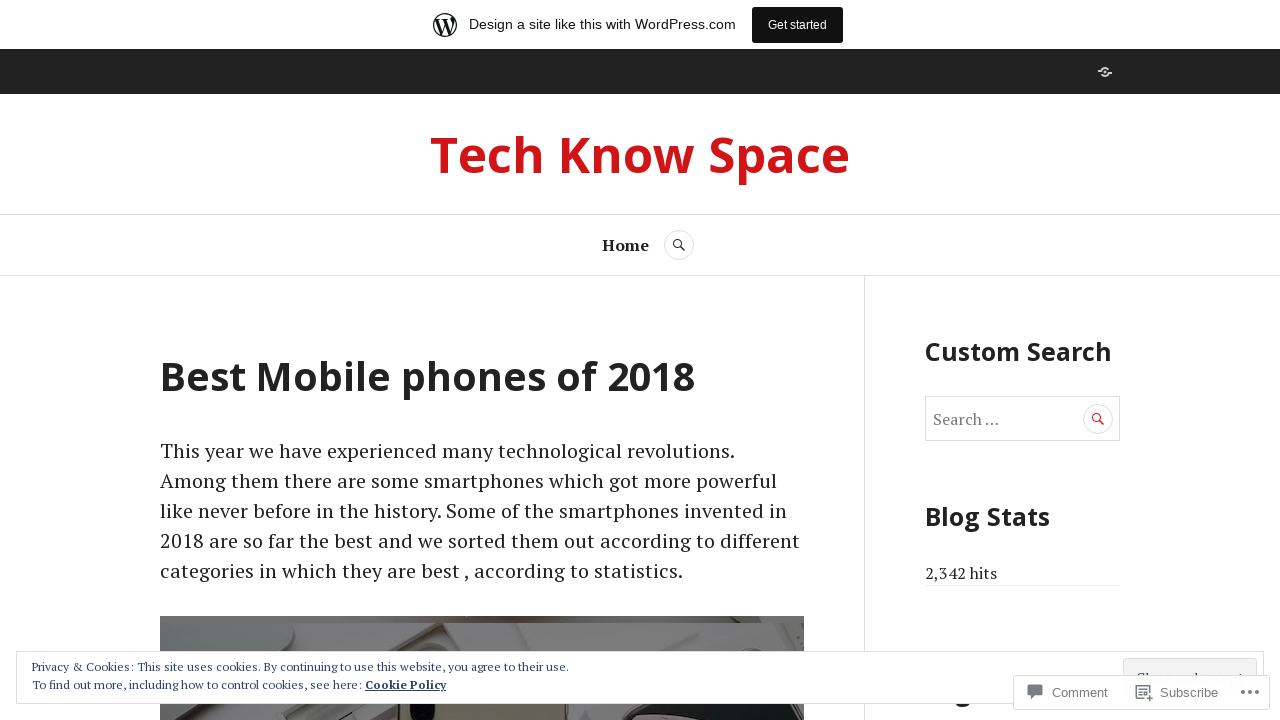

Navigated to WordPress blog page (iteration 35)
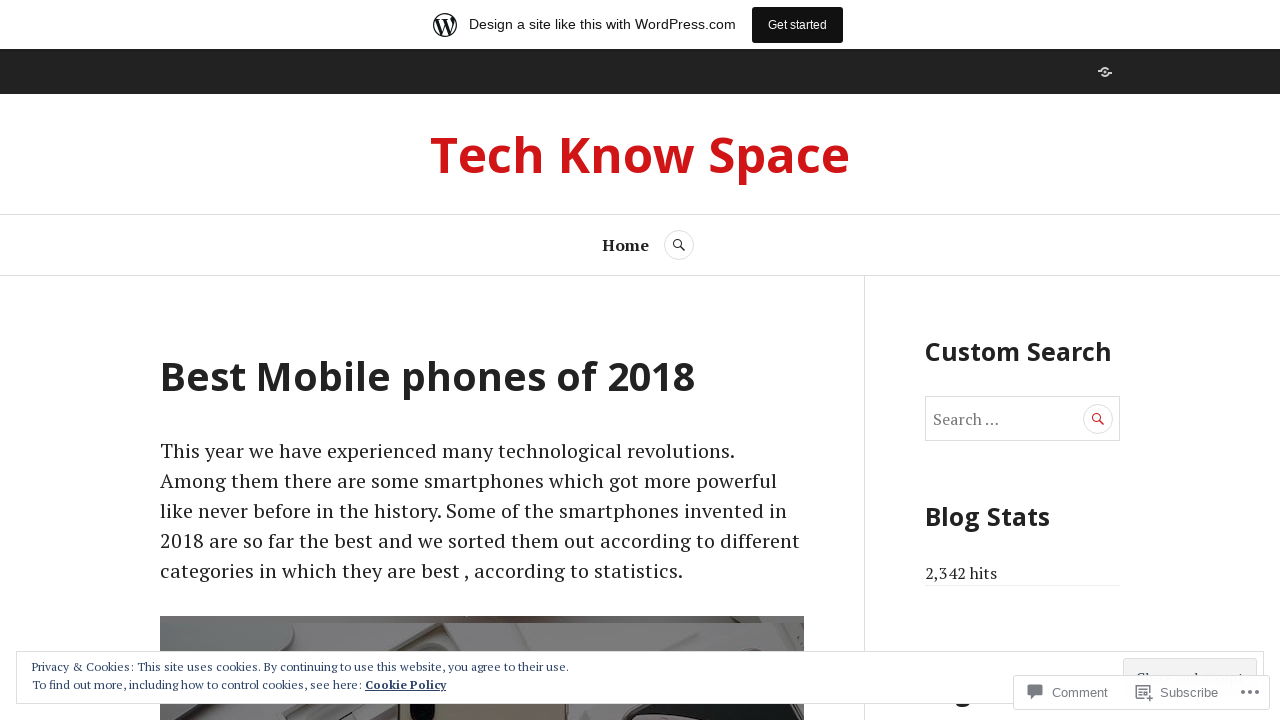

Page load state reached 'domcontentloaded' (iteration 35)
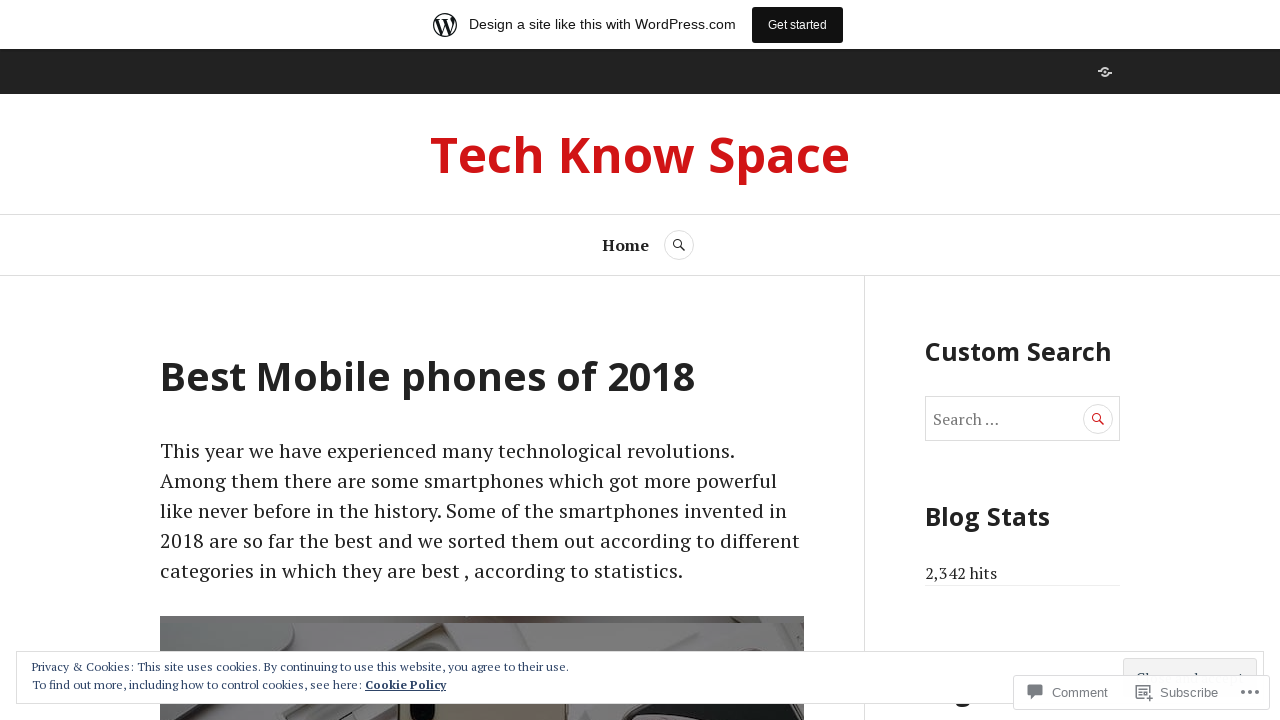

Navigated to WordPress blog page (iteration 36)
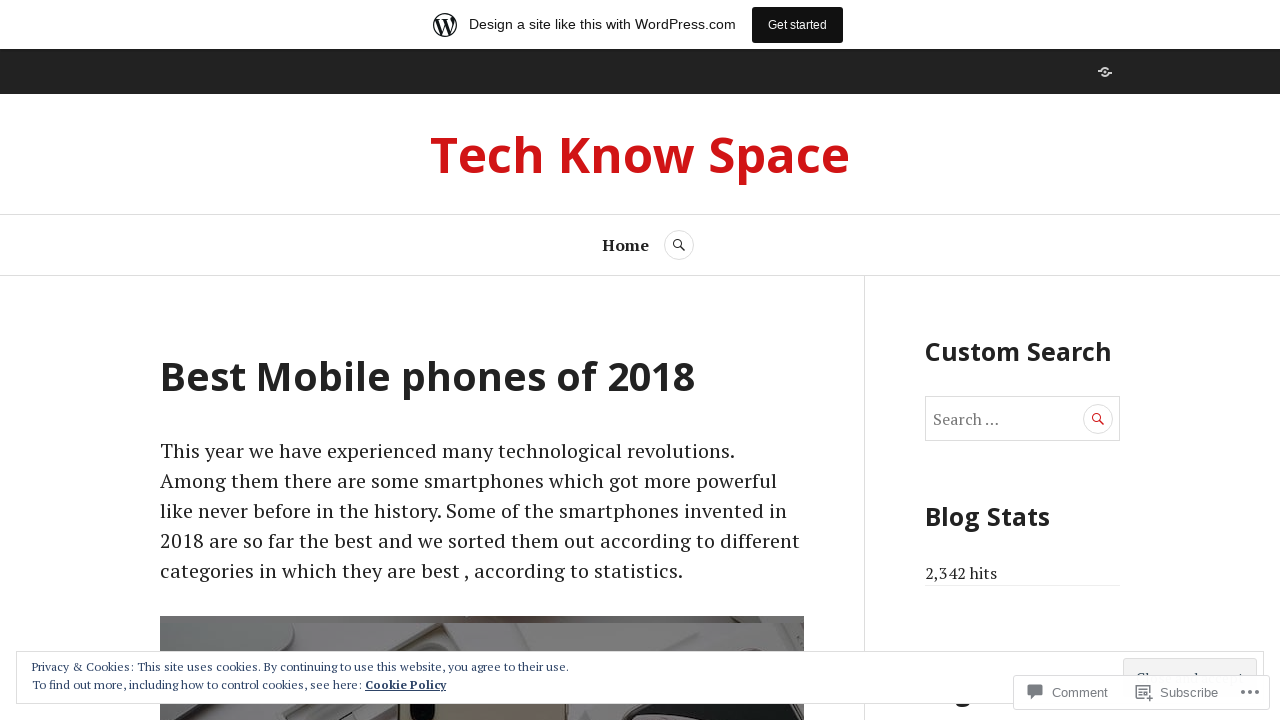

Page load state reached 'domcontentloaded' (iteration 36)
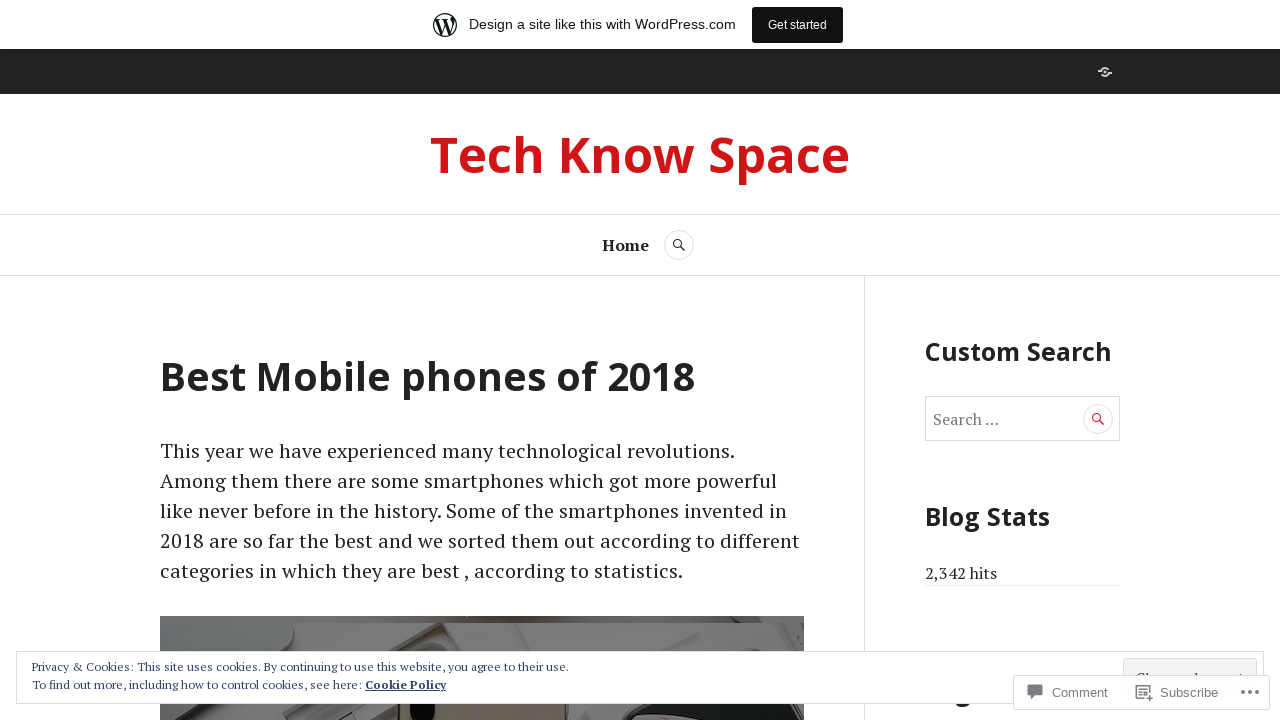

Navigated to WordPress blog page (iteration 37)
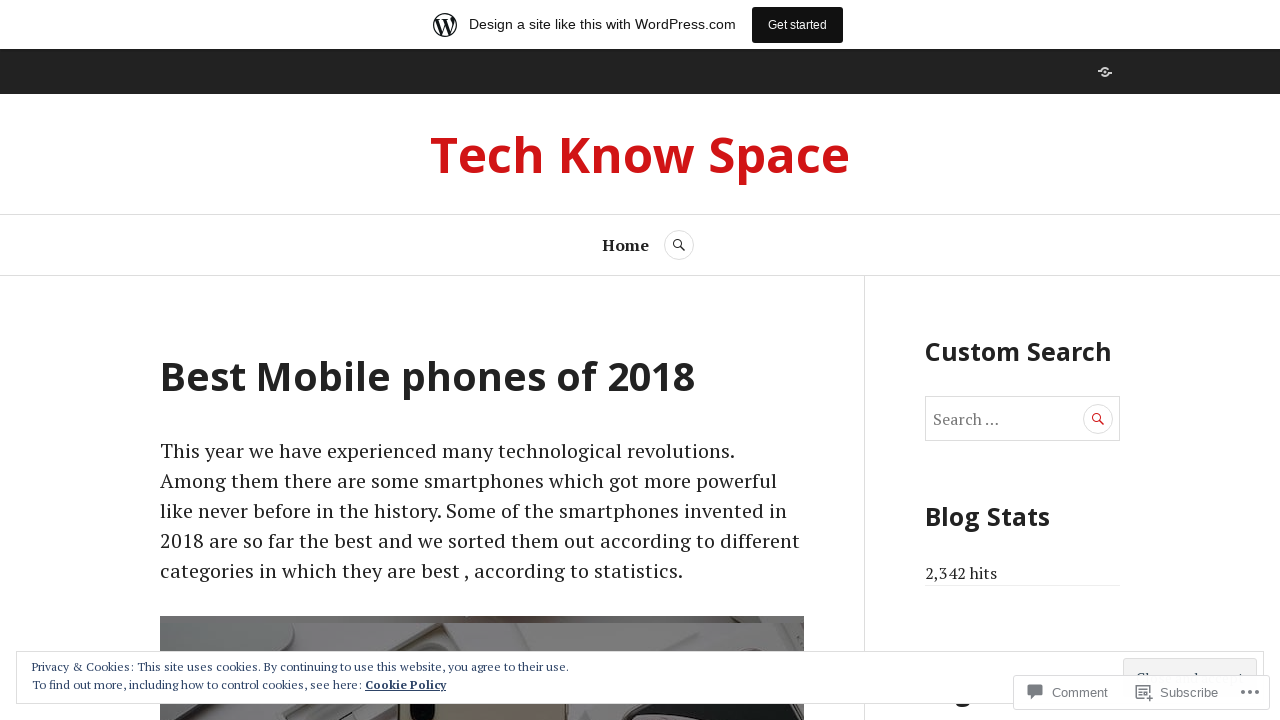

Page load state reached 'domcontentloaded' (iteration 37)
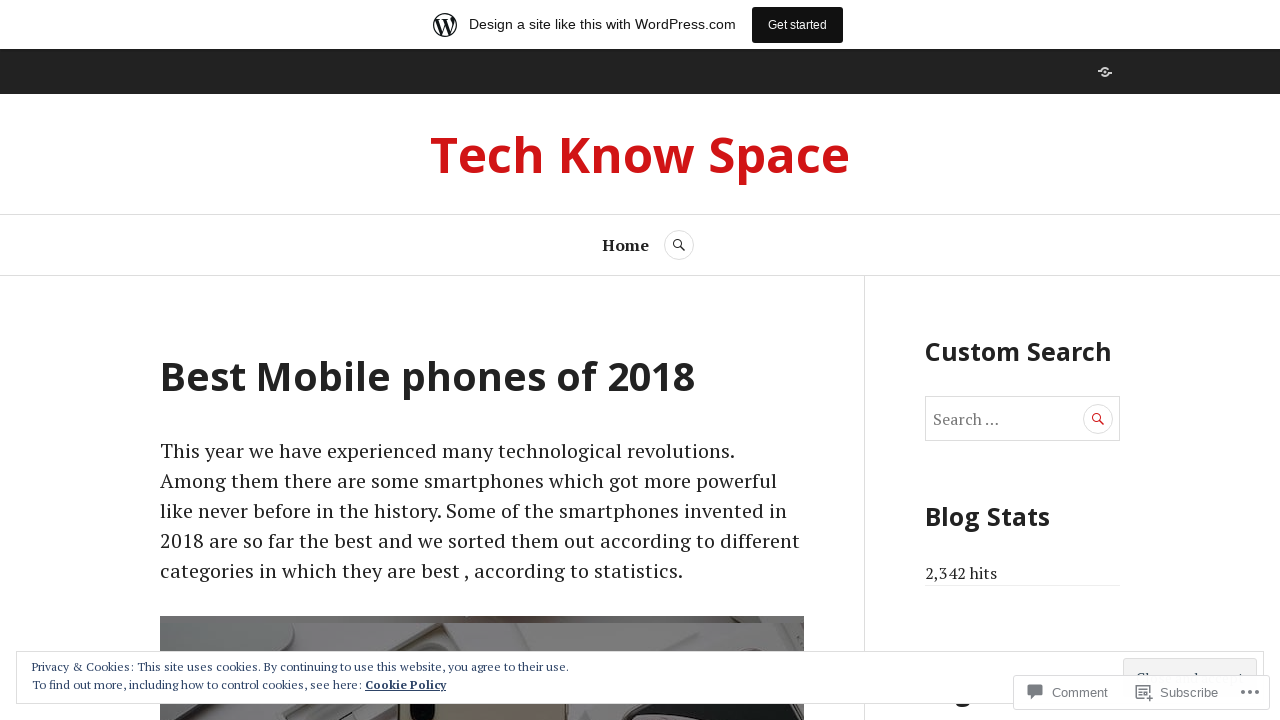

Navigated to WordPress blog page (iteration 38)
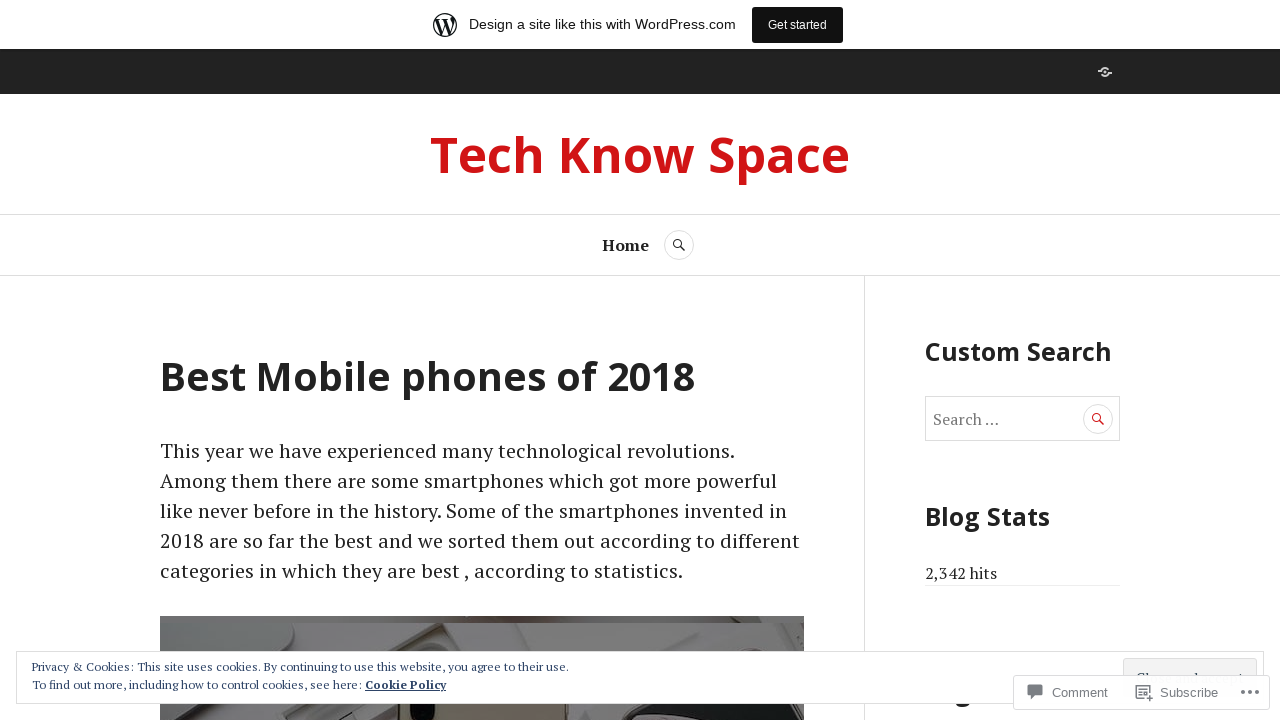

Page load state reached 'domcontentloaded' (iteration 38)
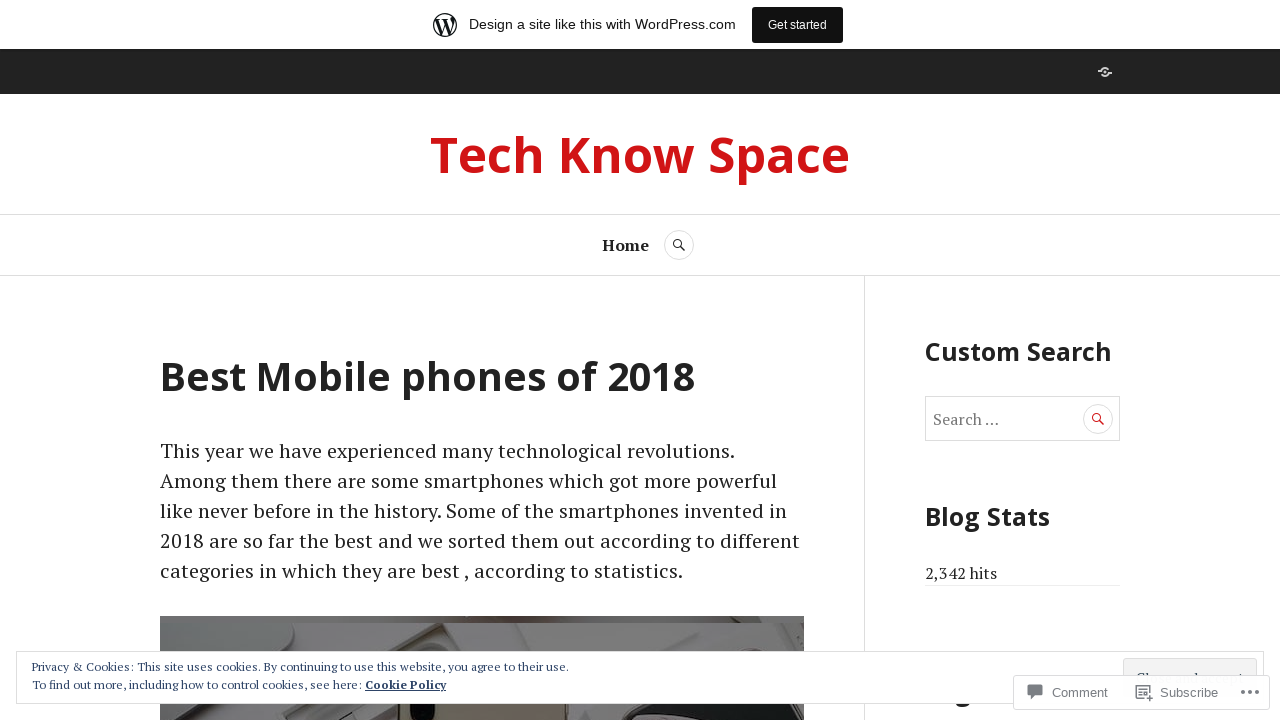

Navigated to WordPress blog page (iteration 39)
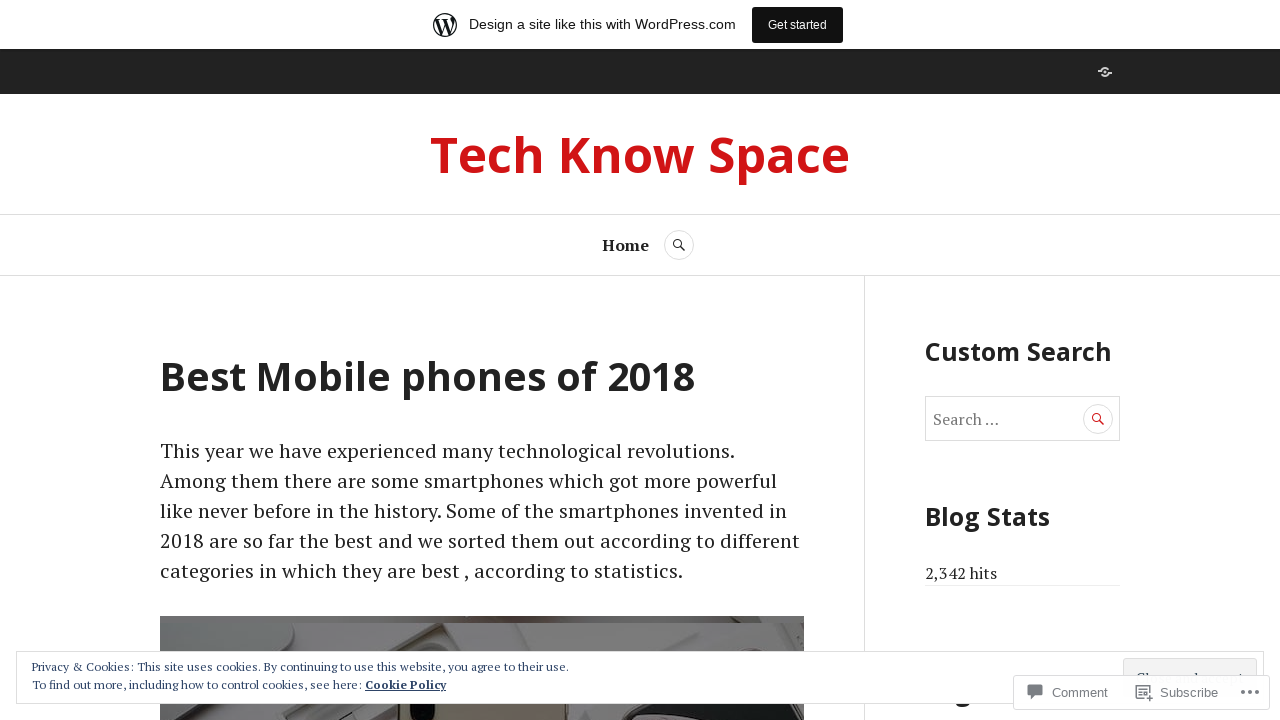

Page load state reached 'domcontentloaded' (iteration 39)
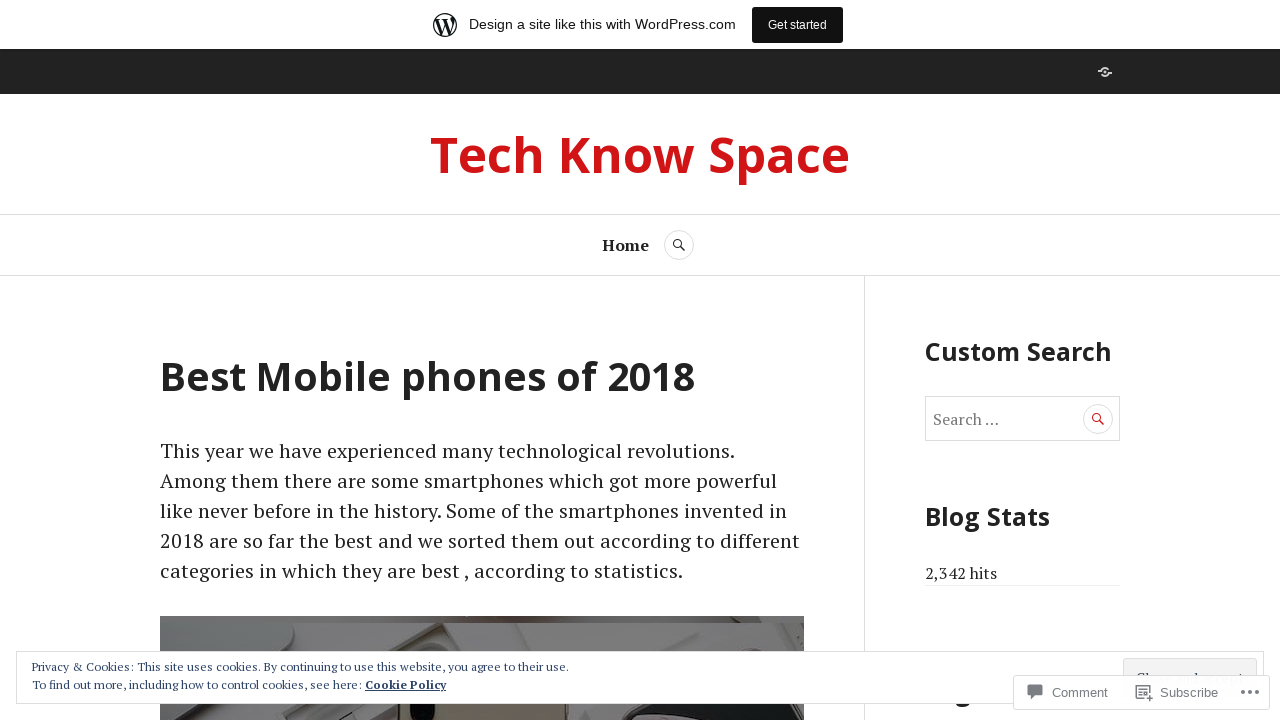

Navigated to WordPress blog page (iteration 40)
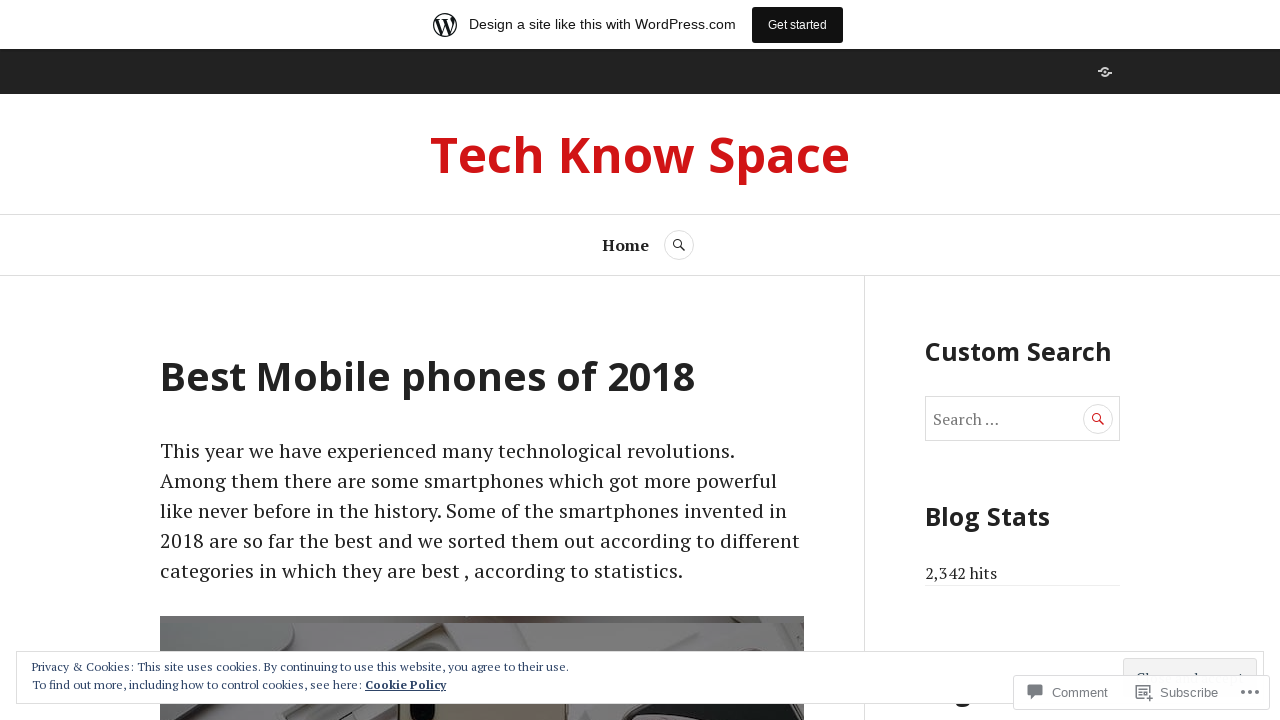

Page load state reached 'domcontentloaded' (iteration 40)
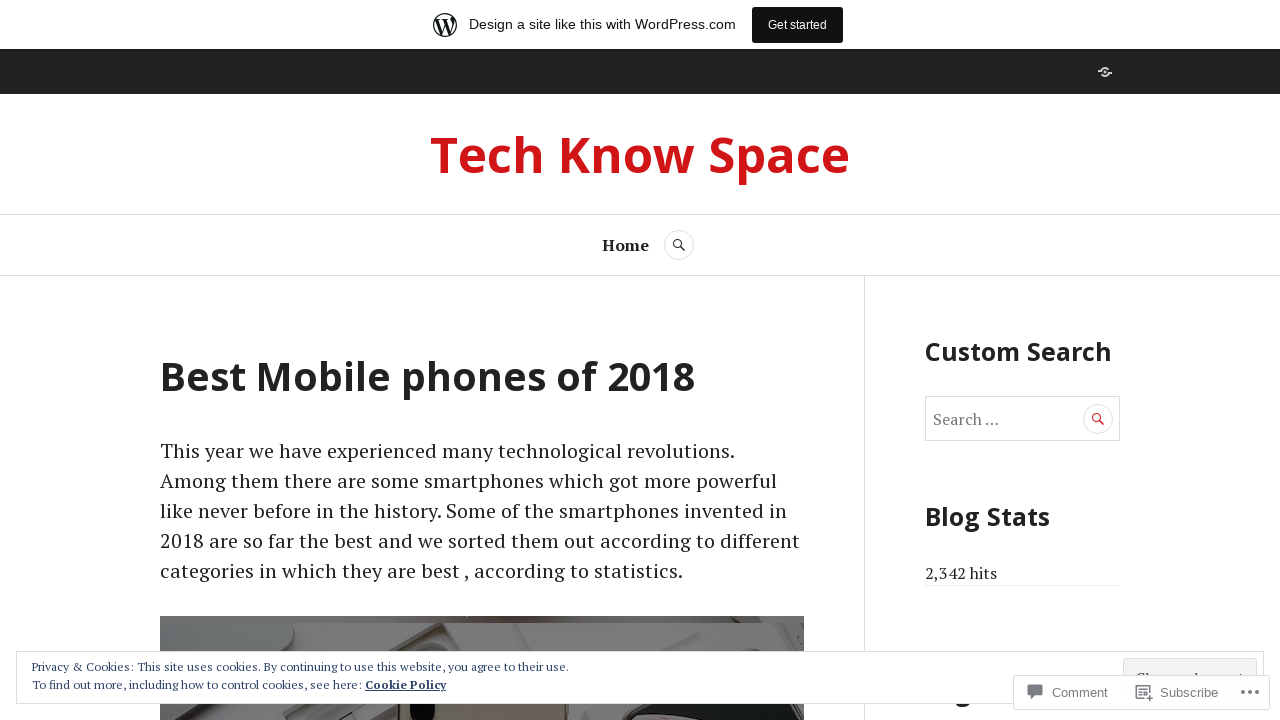

Navigated to WordPress blog page (iteration 41)
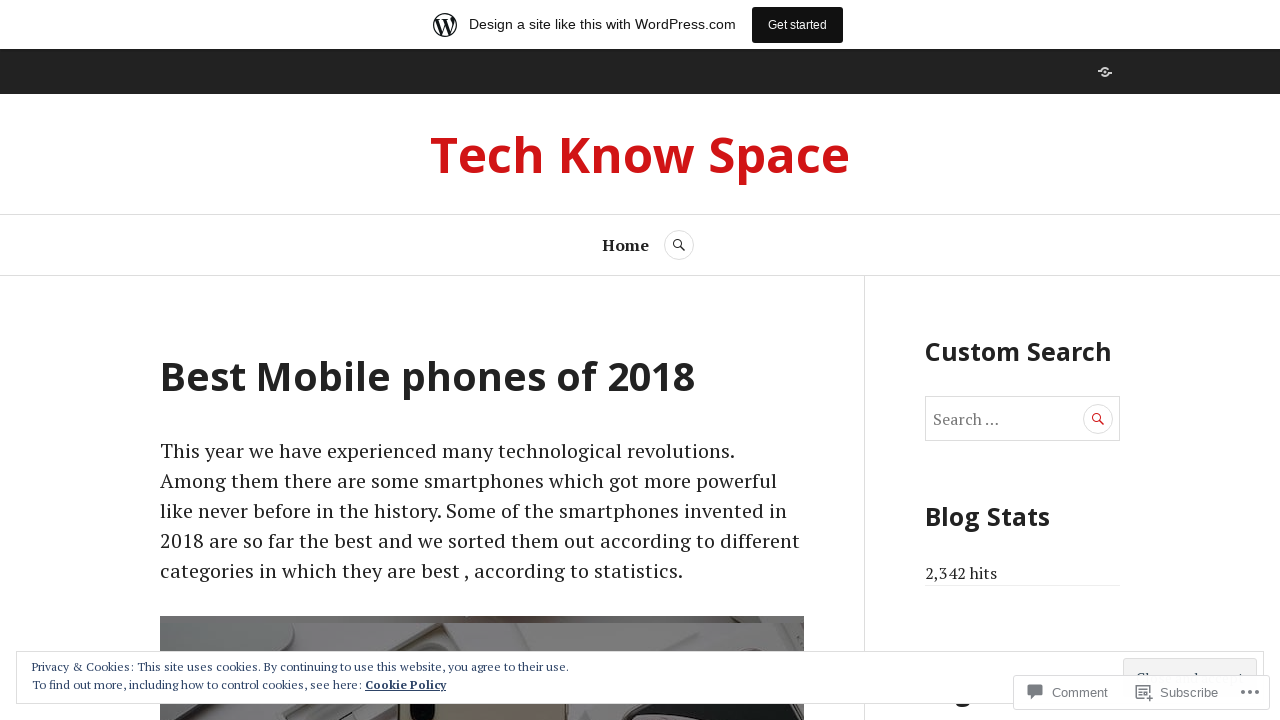

Page load state reached 'domcontentloaded' (iteration 41)
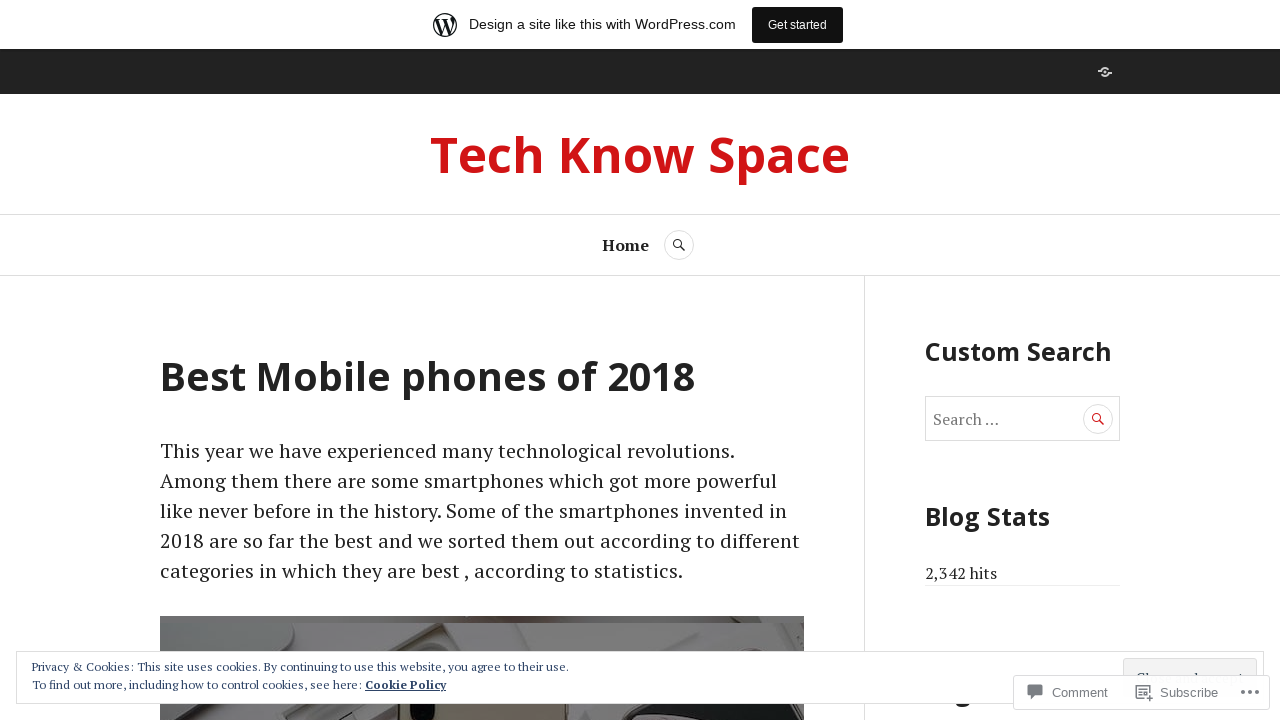

Navigated to WordPress blog page (iteration 42)
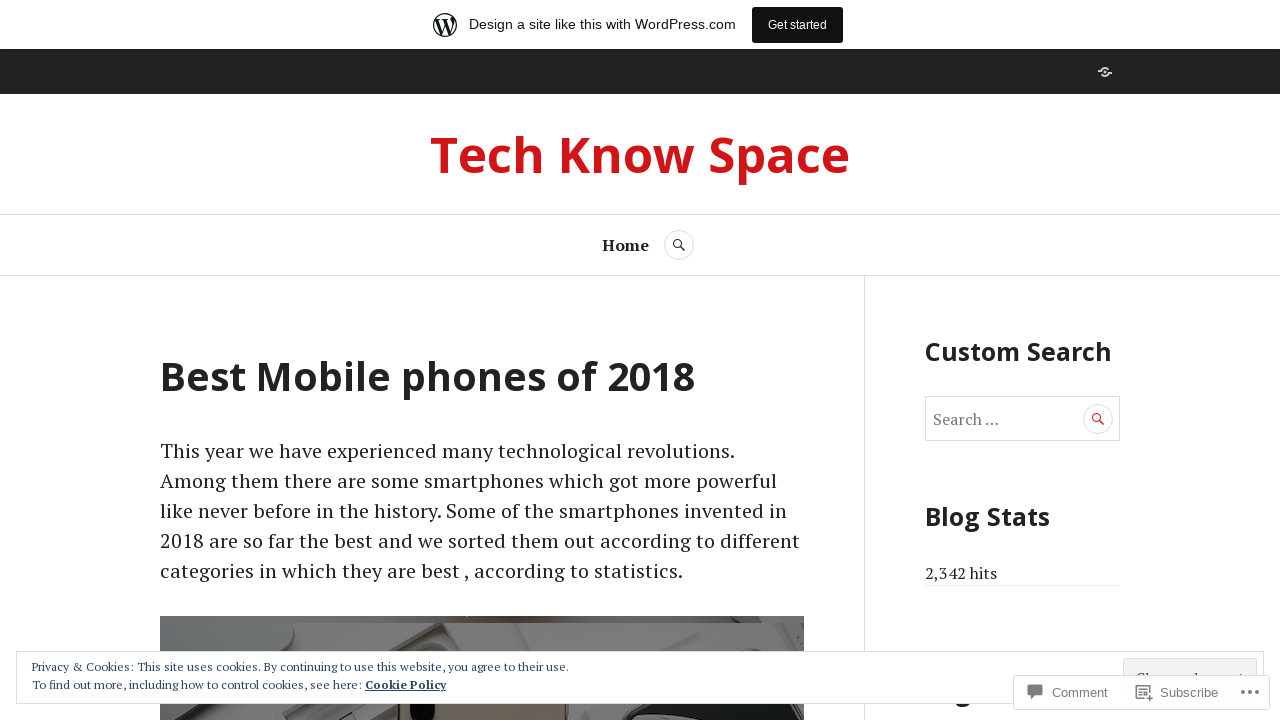

Page load state reached 'domcontentloaded' (iteration 42)
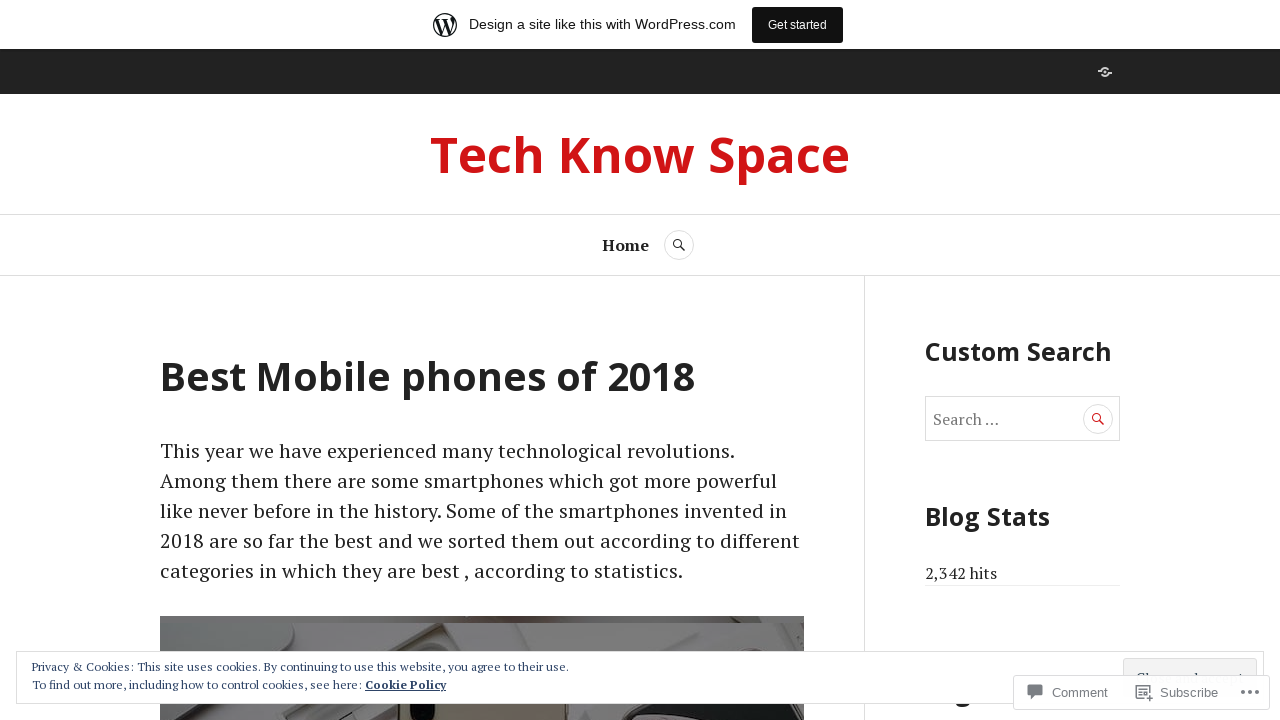

Navigated to WordPress blog page (iteration 43)
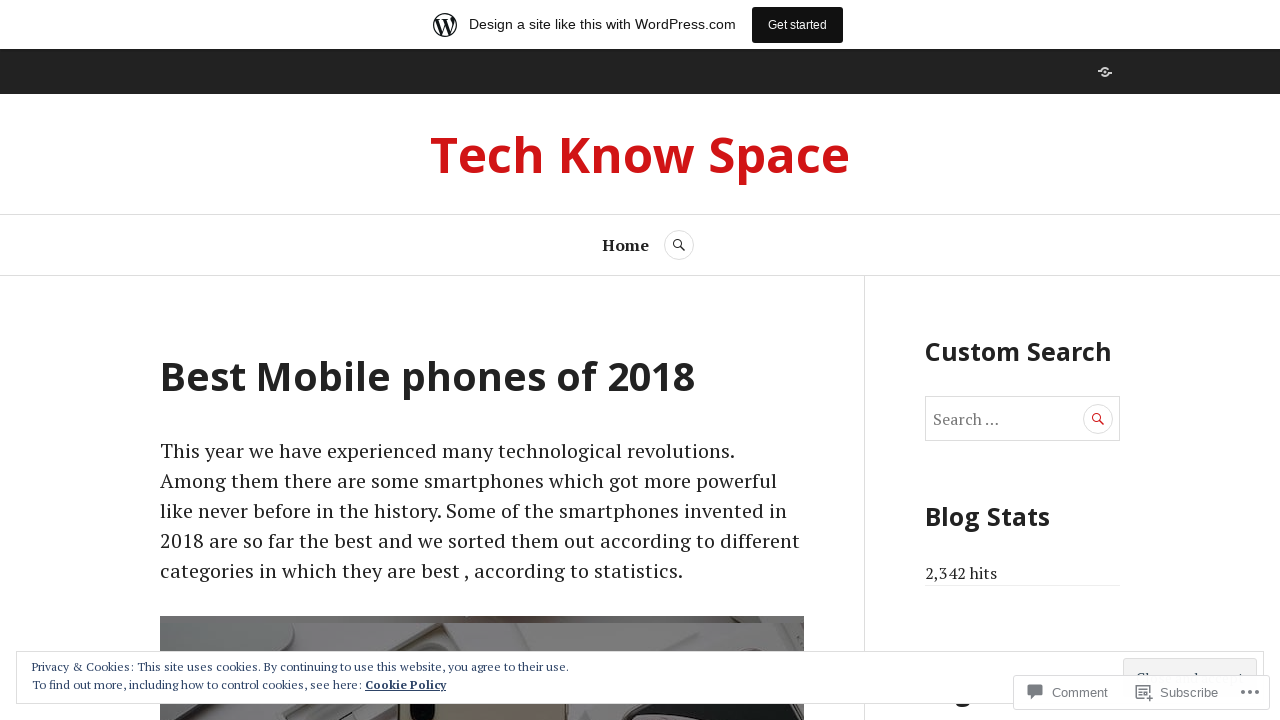

Page load state reached 'domcontentloaded' (iteration 43)
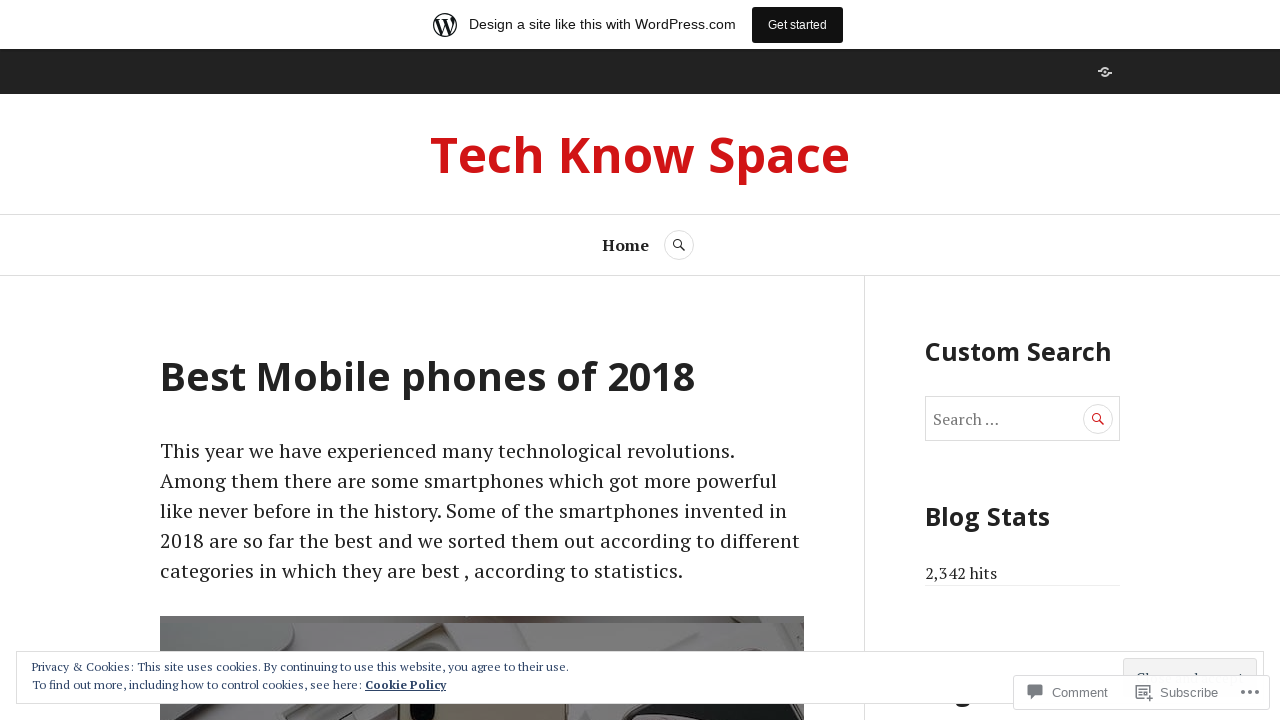

Navigated to WordPress blog page (iteration 44)
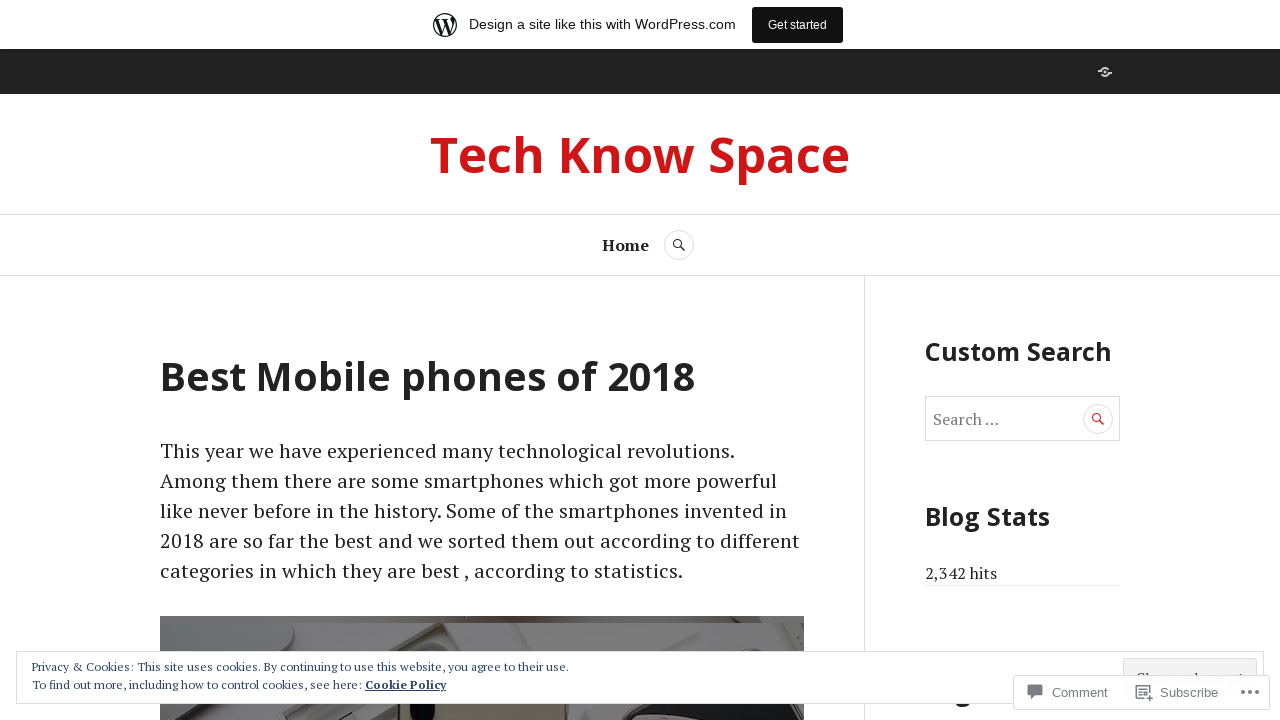

Page load state reached 'domcontentloaded' (iteration 44)
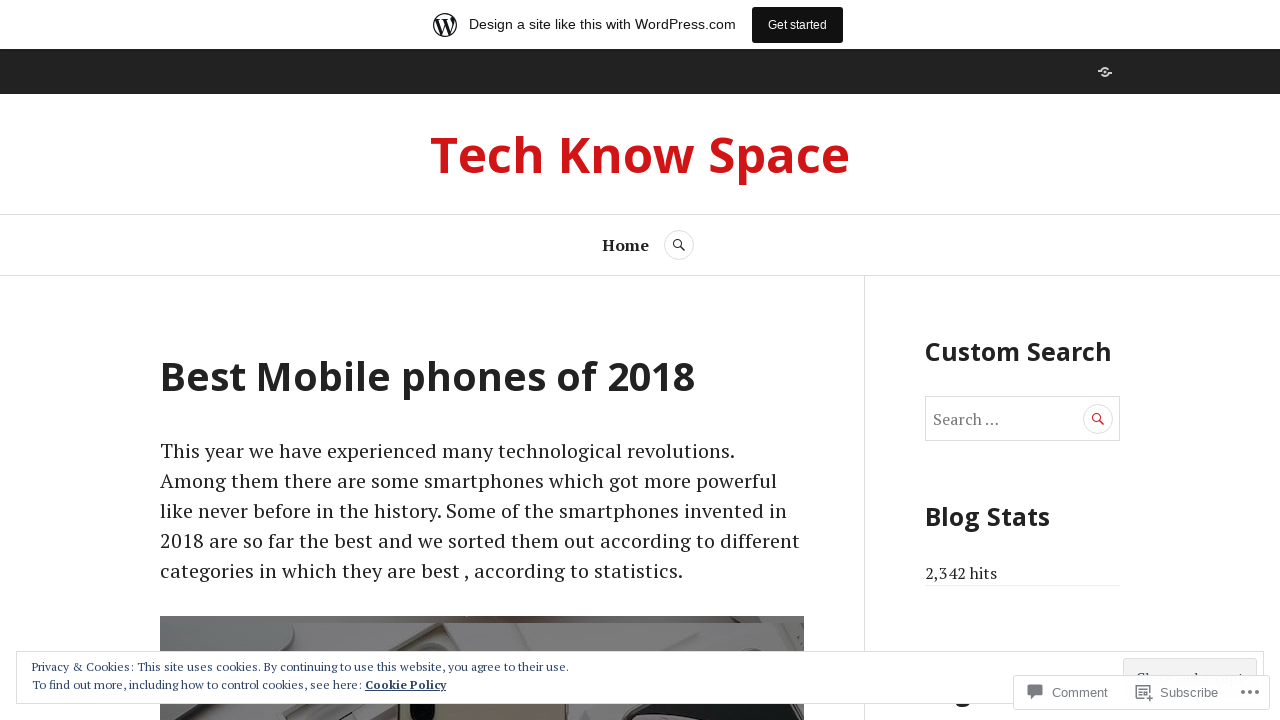

Navigated to WordPress blog page (iteration 45)
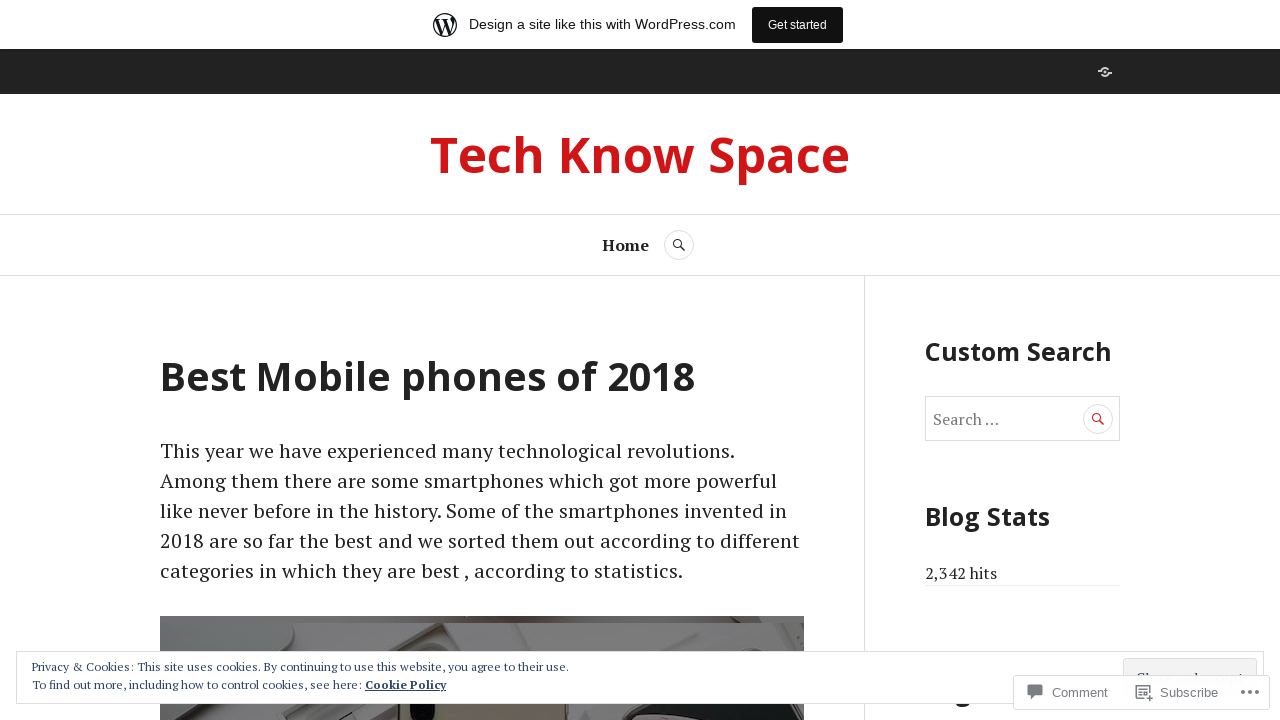

Page load state reached 'domcontentloaded' (iteration 45)
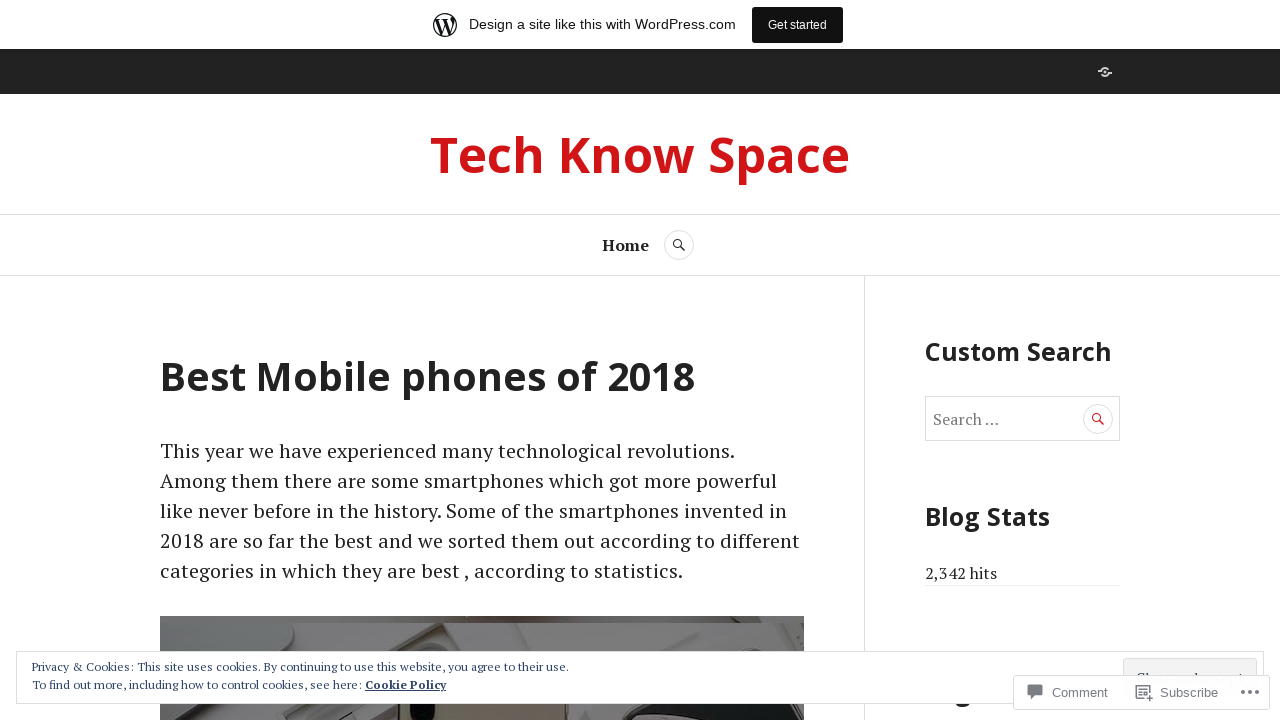

Navigated to WordPress blog page (iteration 46)
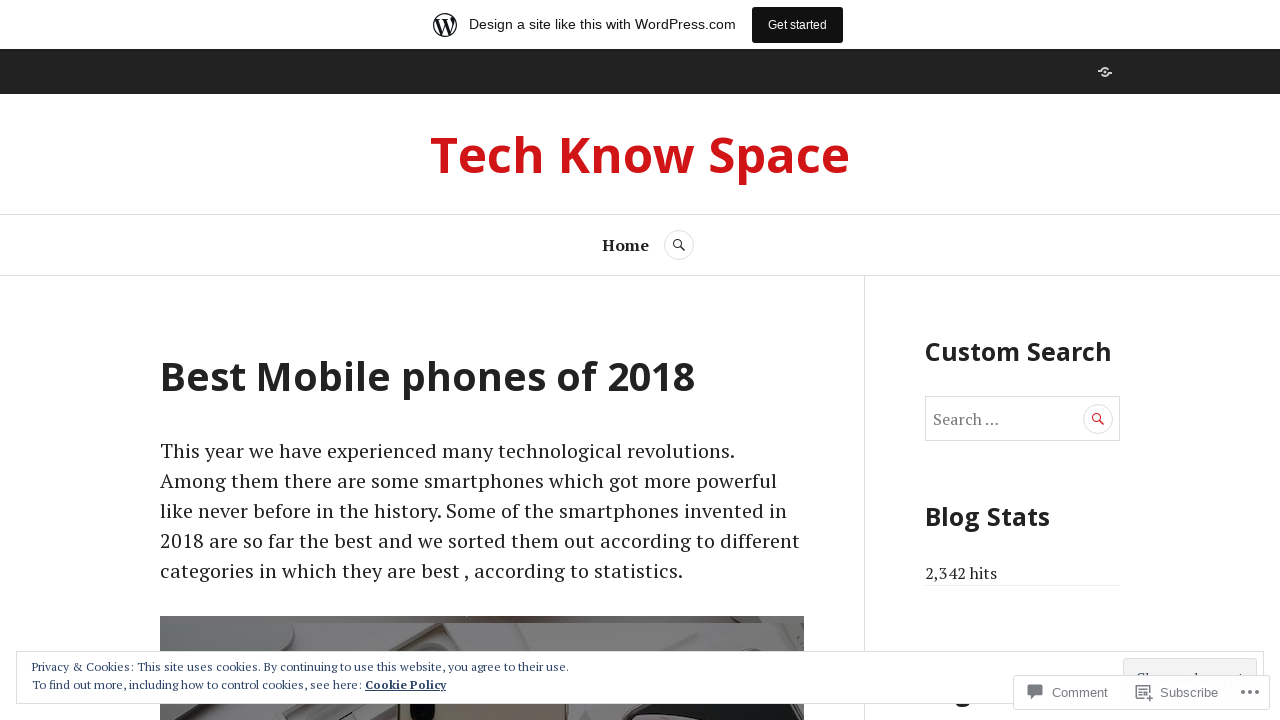

Page load state reached 'domcontentloaded' (iteration 46)
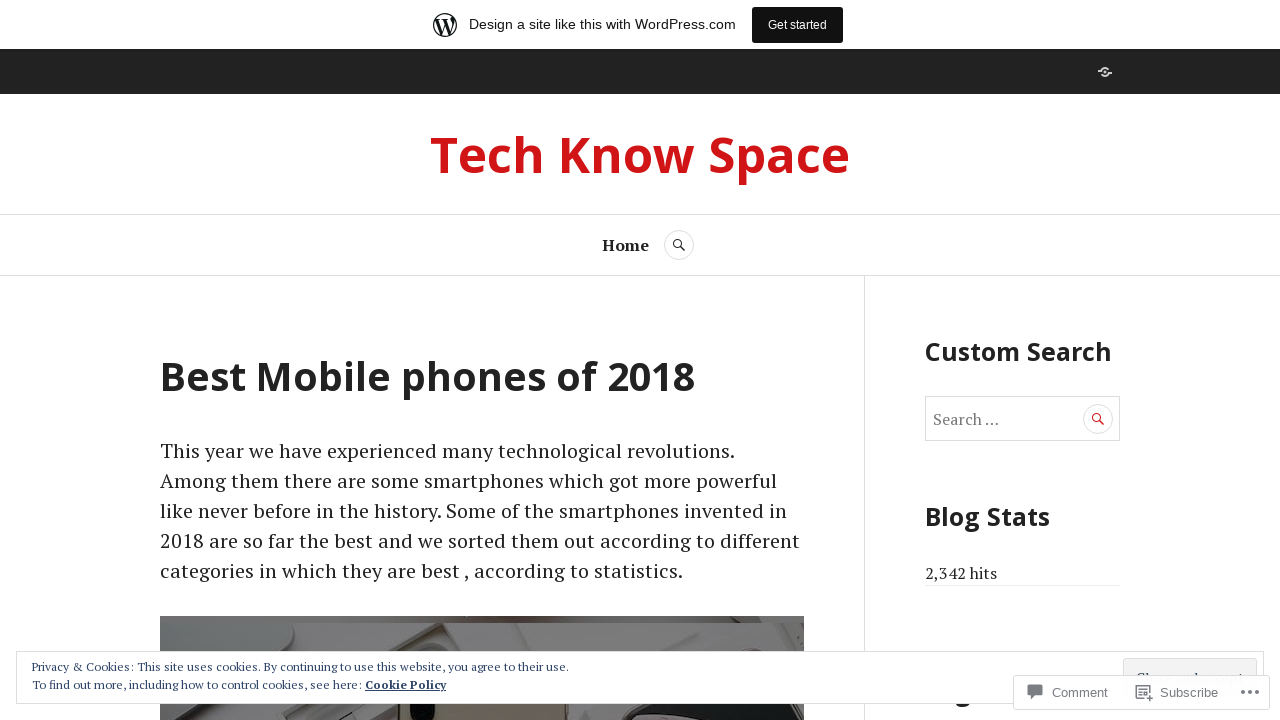

Navigated to WordPress blog page (iteration 47)
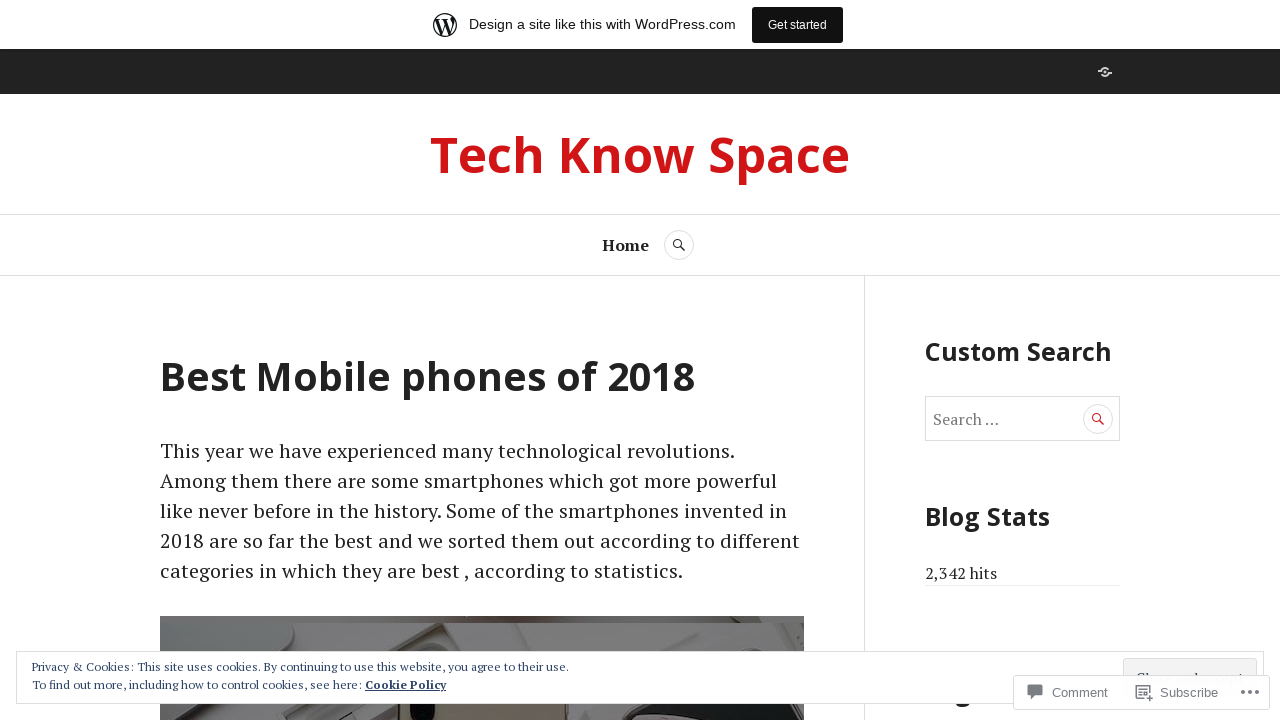

Page load state reached 'domcontentloaded' (iteration 47)
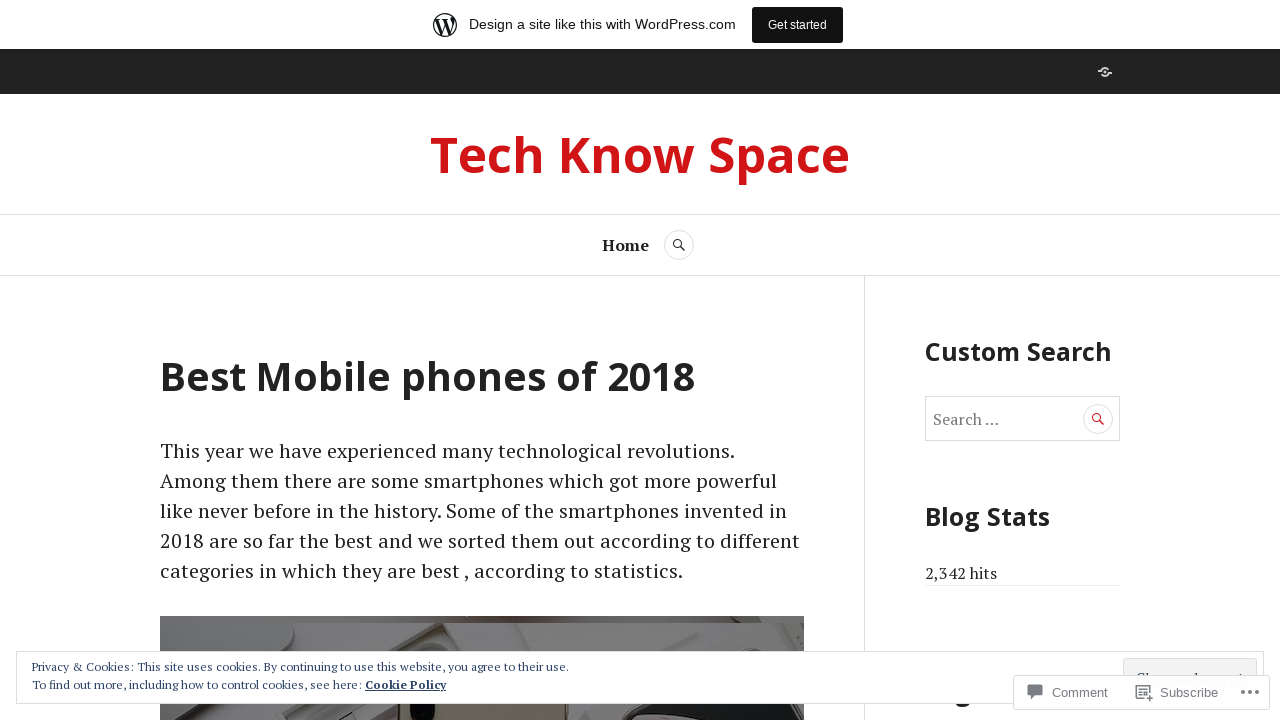

Navigated to WordPress blog page (iteration 48)
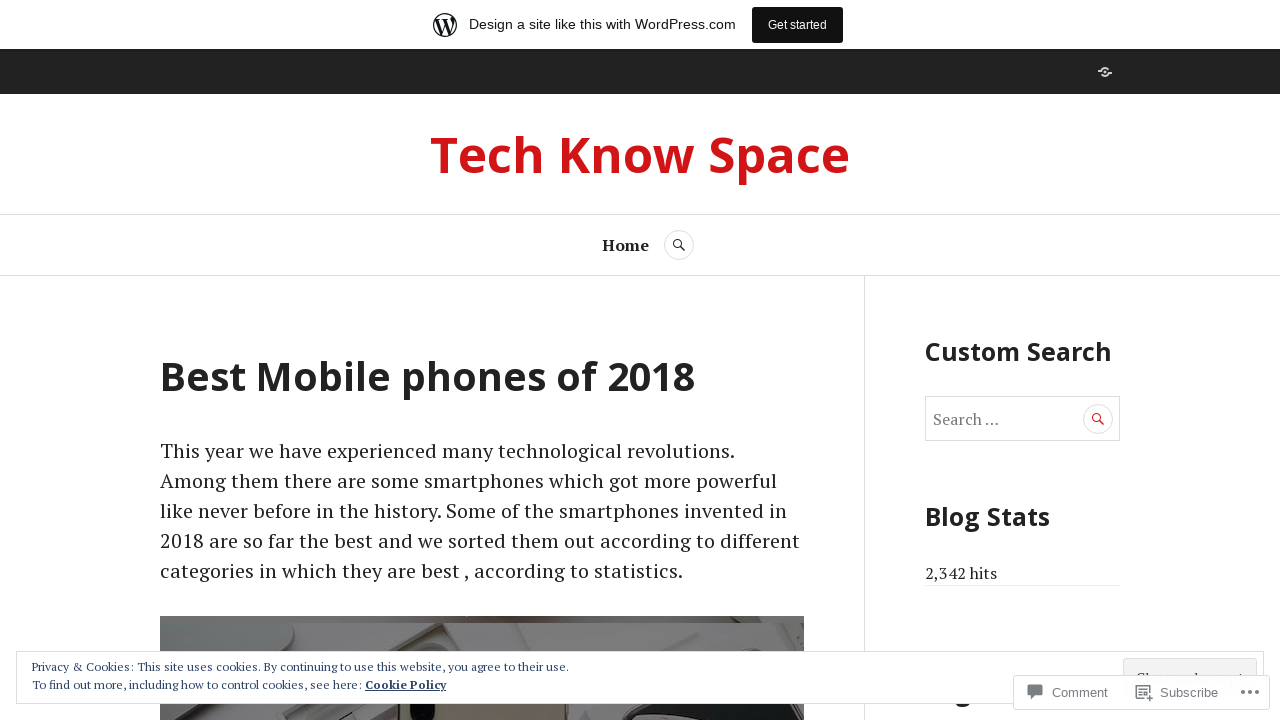

Page load state reached 'domcontentloaded' (iteration 48)
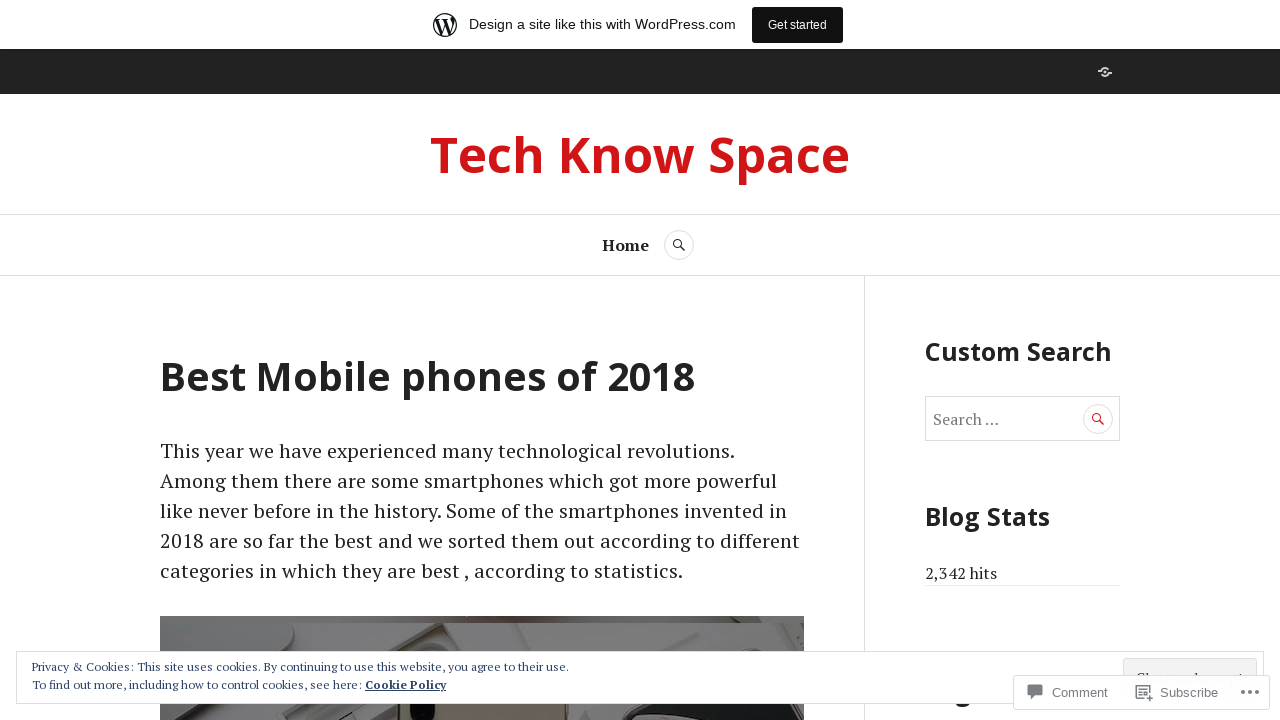

Navigated to WordPress blog page (iteration 49)
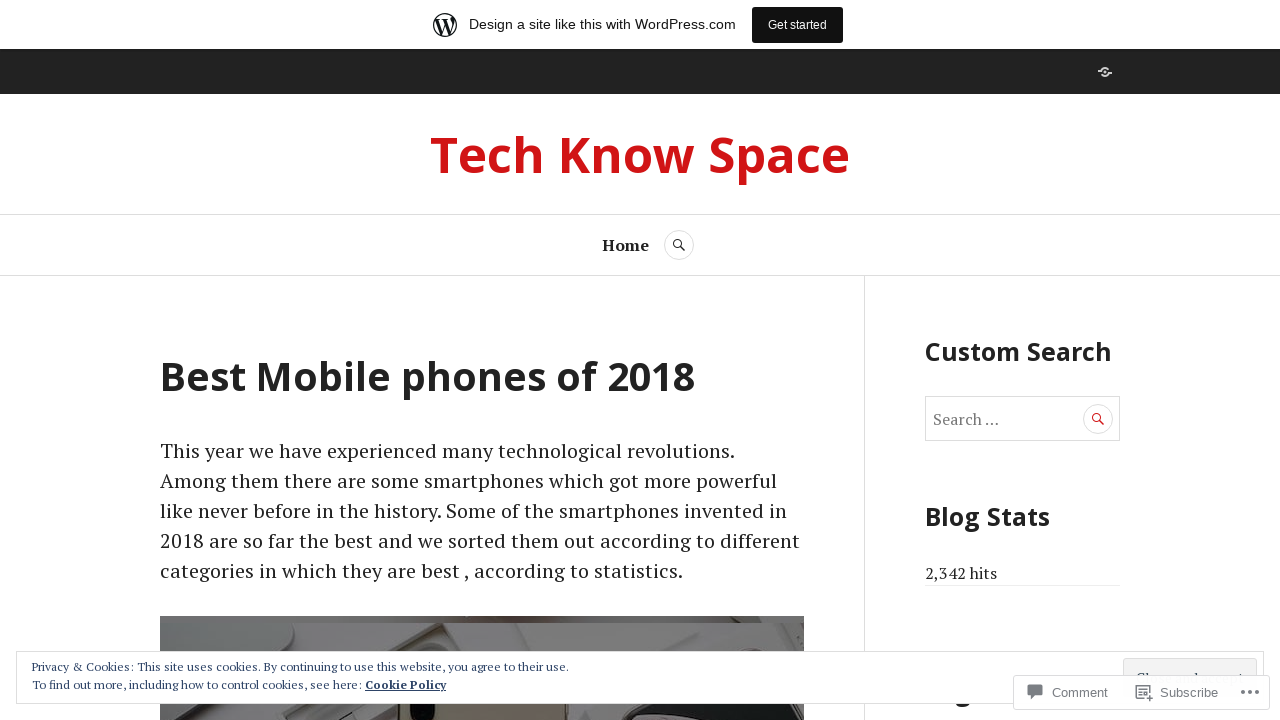

Page load state reached 'domcontentloaded' (iteration 49)
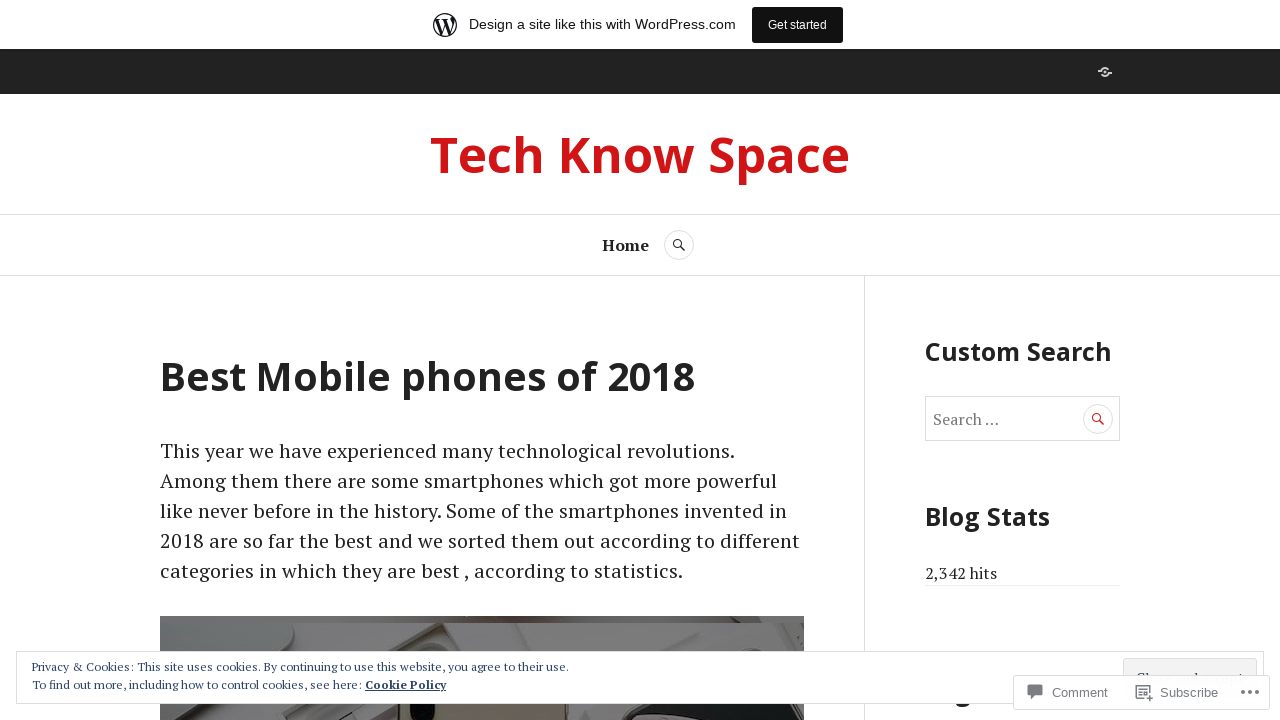

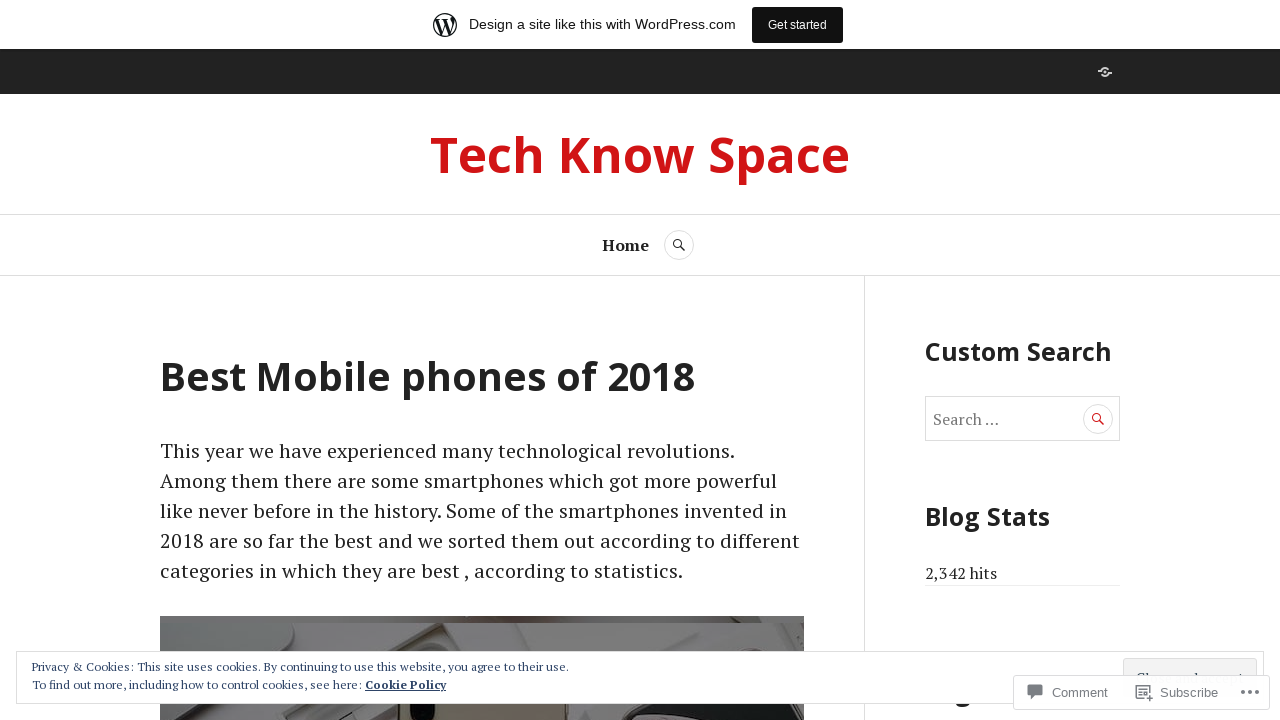